Tests the drag and drop slider functionality on LambdaTest Selenium Playground by navigating to the slider page and using arrow key presses to move the slider from value 15 to 95

Starting URL: https://www.lambdatest.com/selenium-playground/

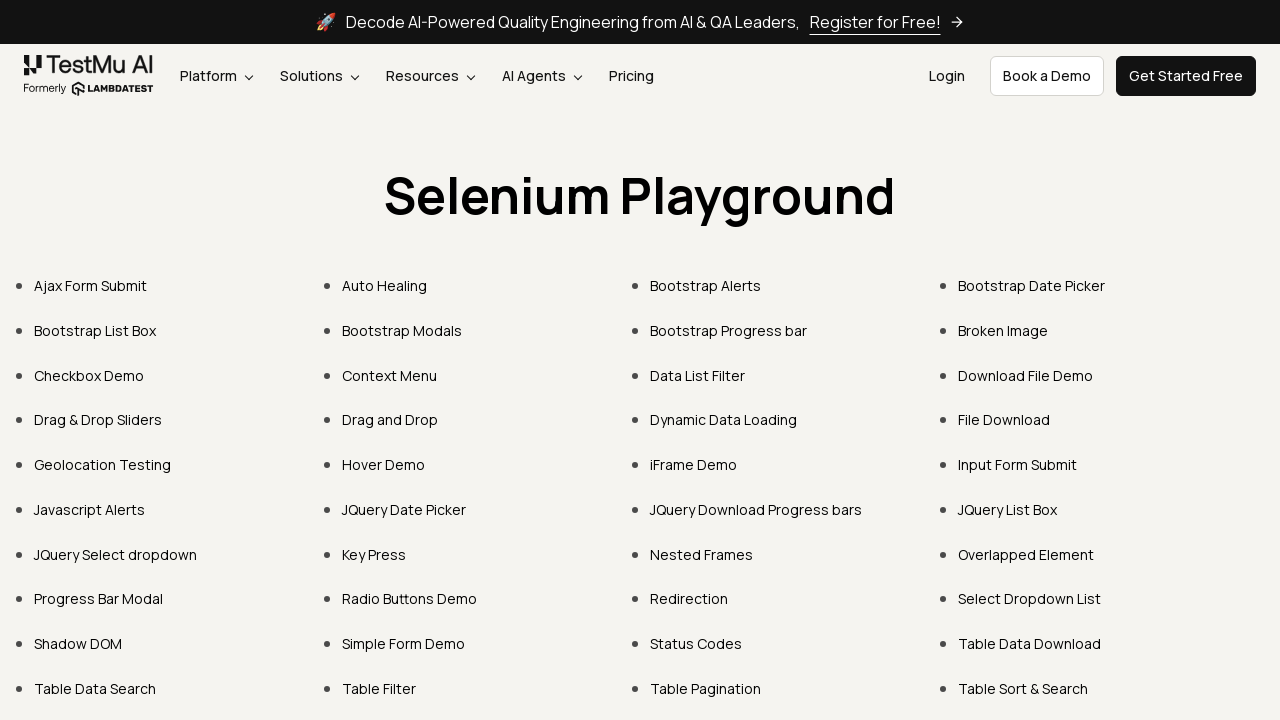

Clicked on 'Drag & Drop Sliders' link at (98, 420) on xpath=//a[text()='Drag & Drop Sliders']
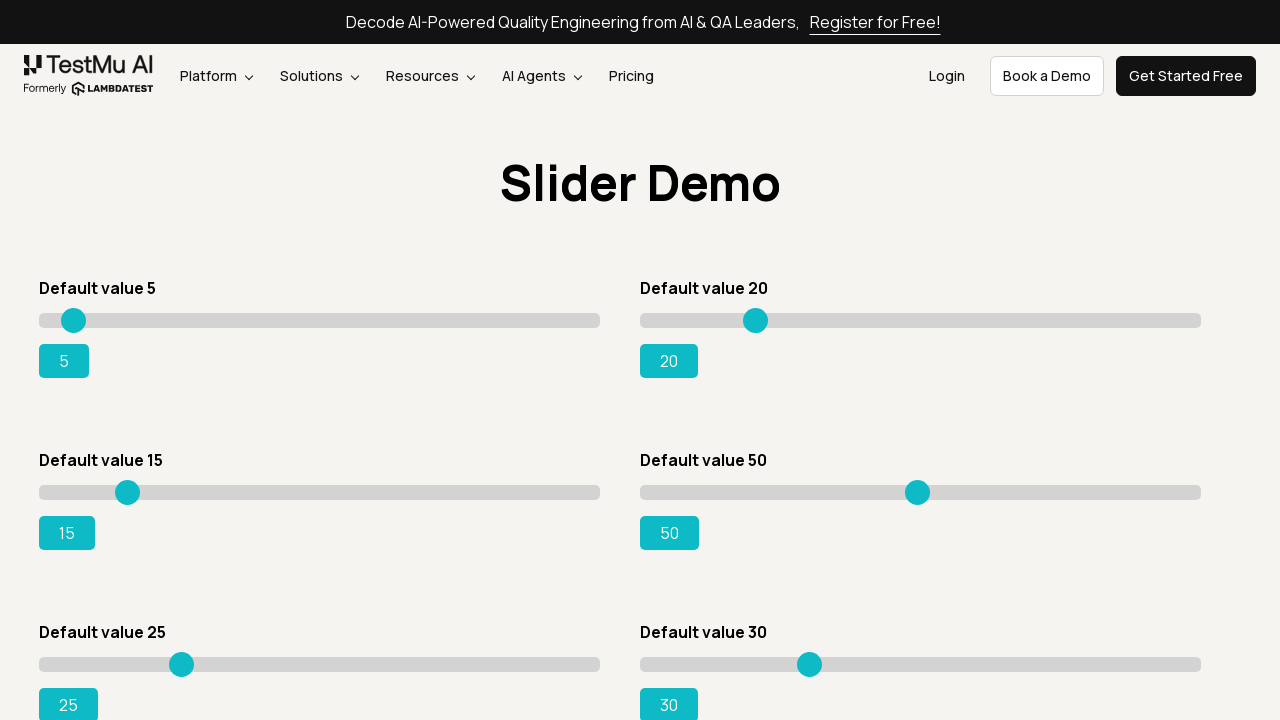

Located slider element with initial value of 15
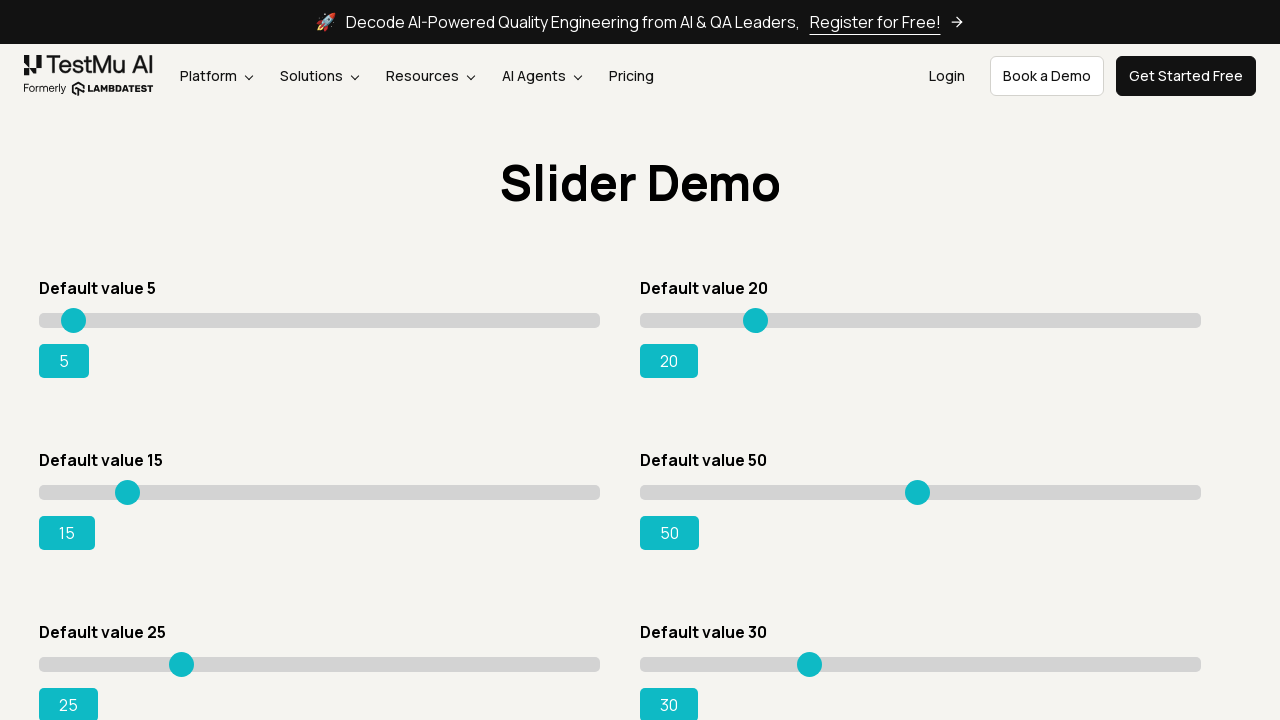

Pressed ArrowRight to move slider towards value 95 on xpath=//input[@type='range' and @value='15']
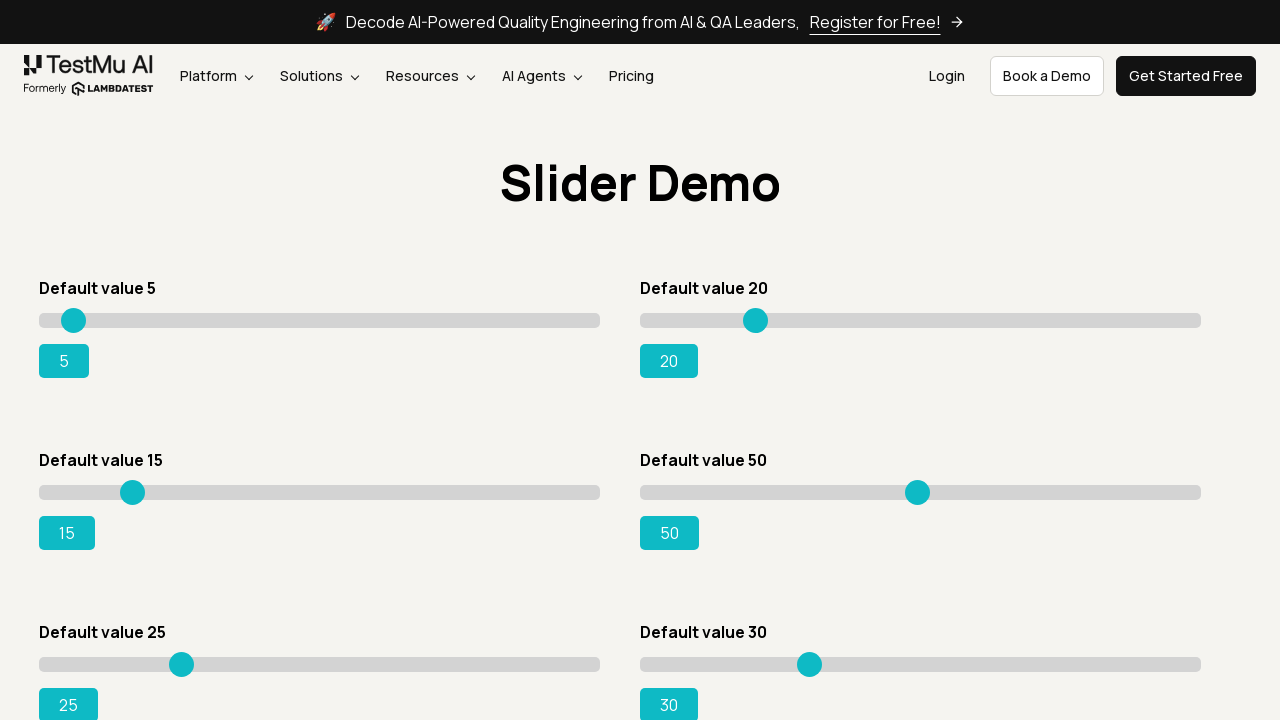

Pressed ArrowRight to move slider towards value 95 on xpath=//input[@type='range' and @value='15']
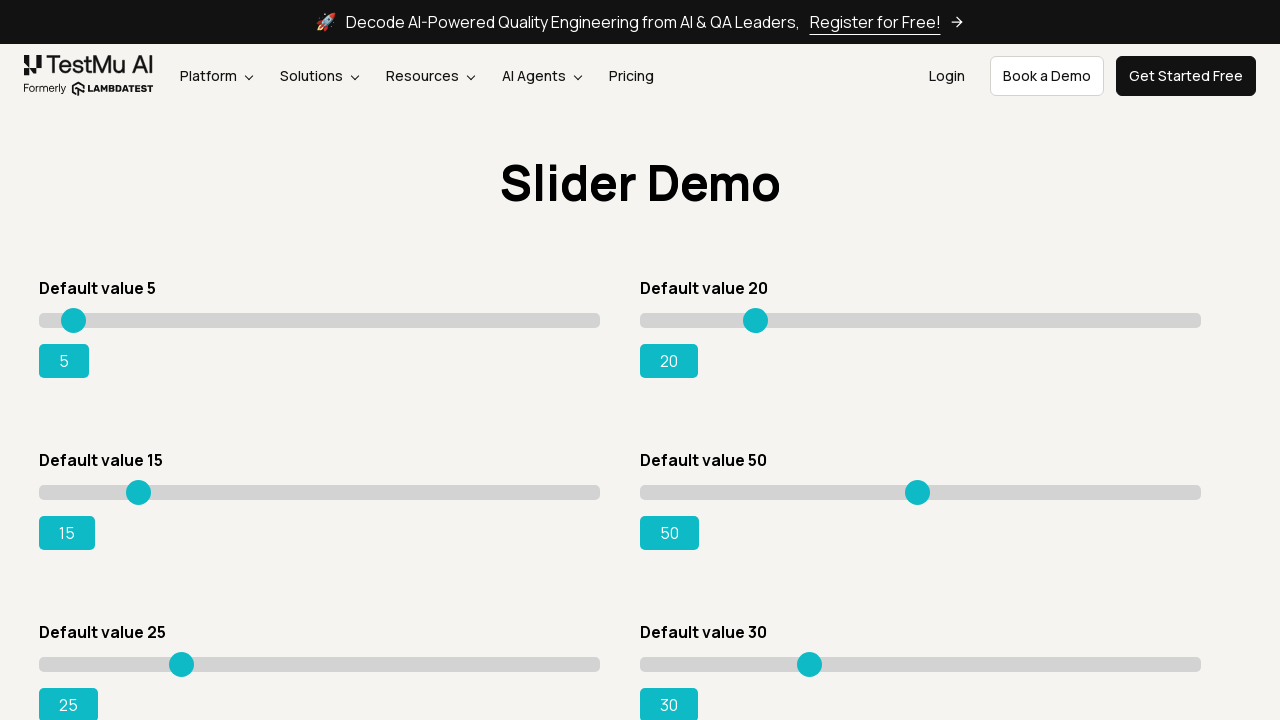

Pressed ArrowRight to move slider towards value 95 on xpath=//input[@type='range' and @value='15']
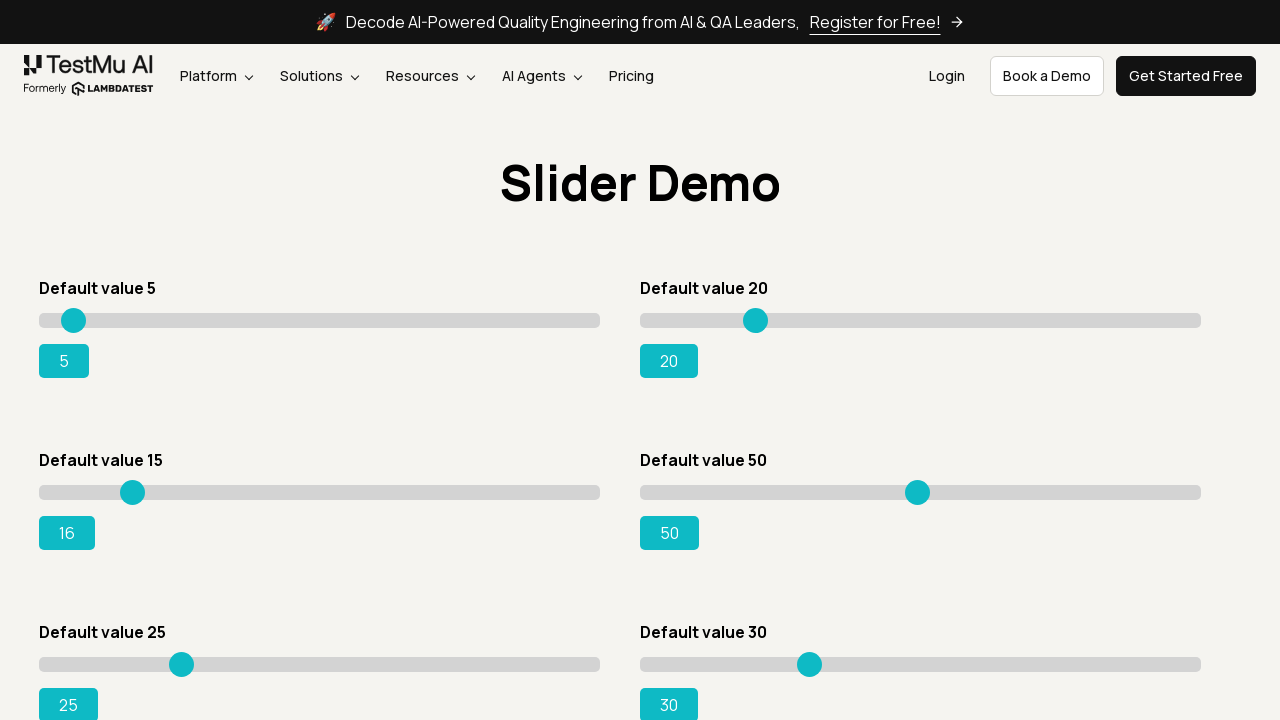

Pressed ArrowRight to move slider towards value 95 on xpath=//input[@type='range' and @value='15']
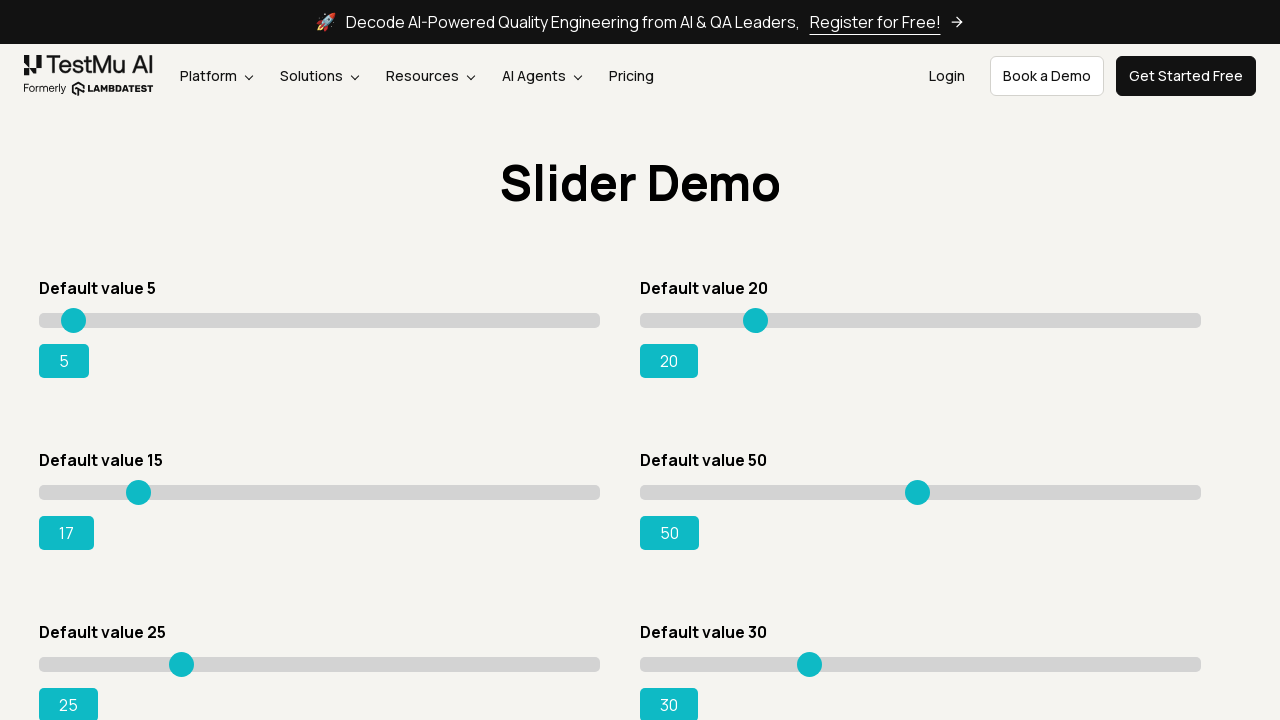

Pressed ArrowRight to move slider towards value 95 on xpath=//input[@type='range' and @value='15']
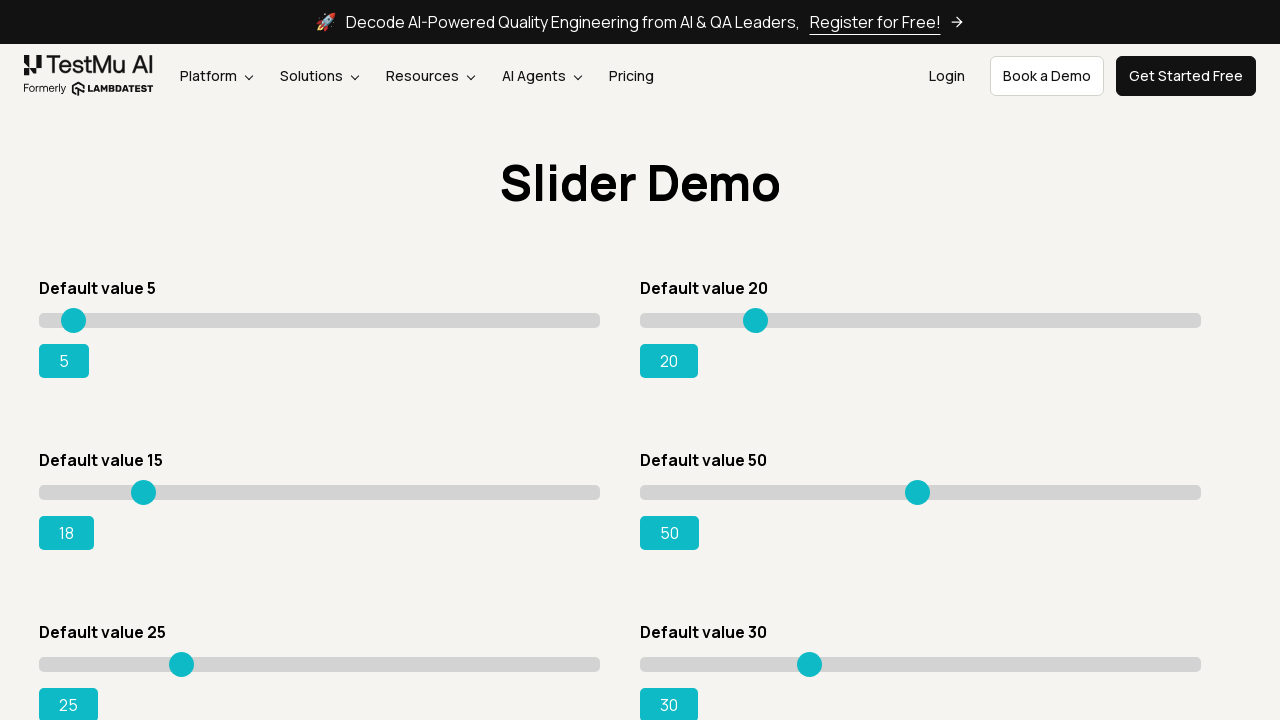

Pressed ArrowRight to move slider towards value 95 on xpath=//input[@type='range' and @value='15']
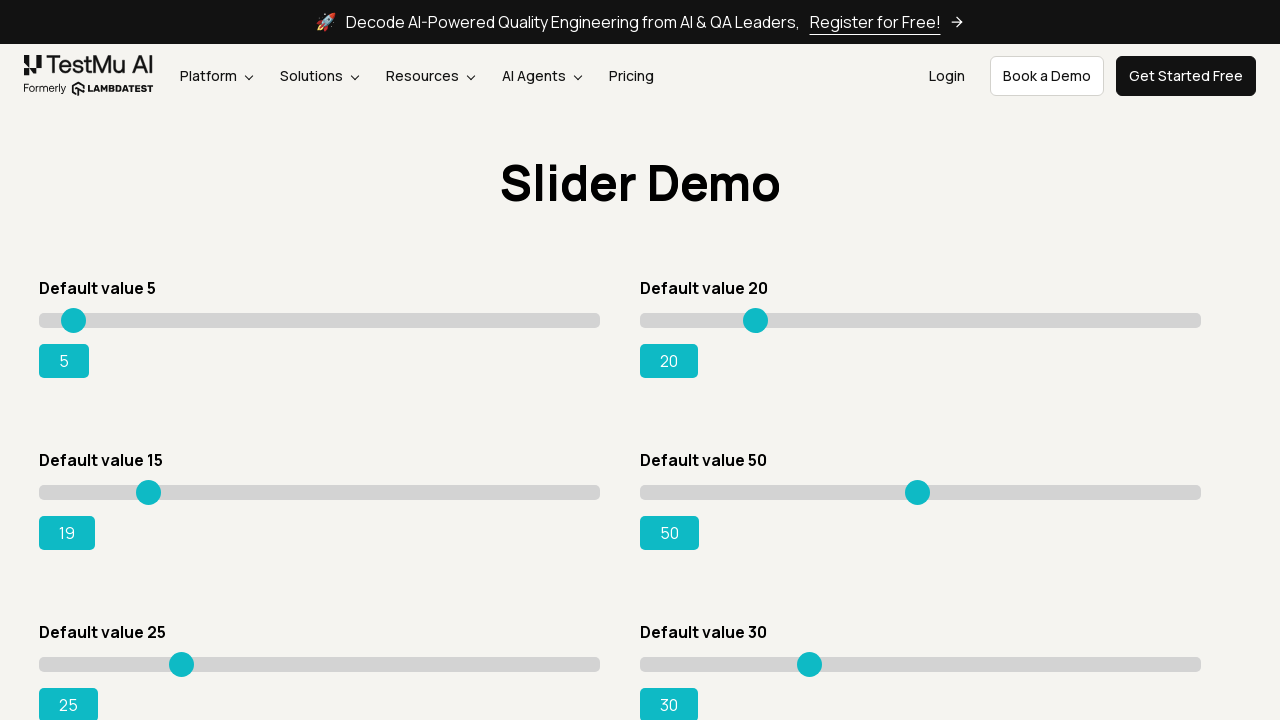

Pressed ArrowRight to move slider towards value 95 on xpath=//input[@type='range' and @value='15']
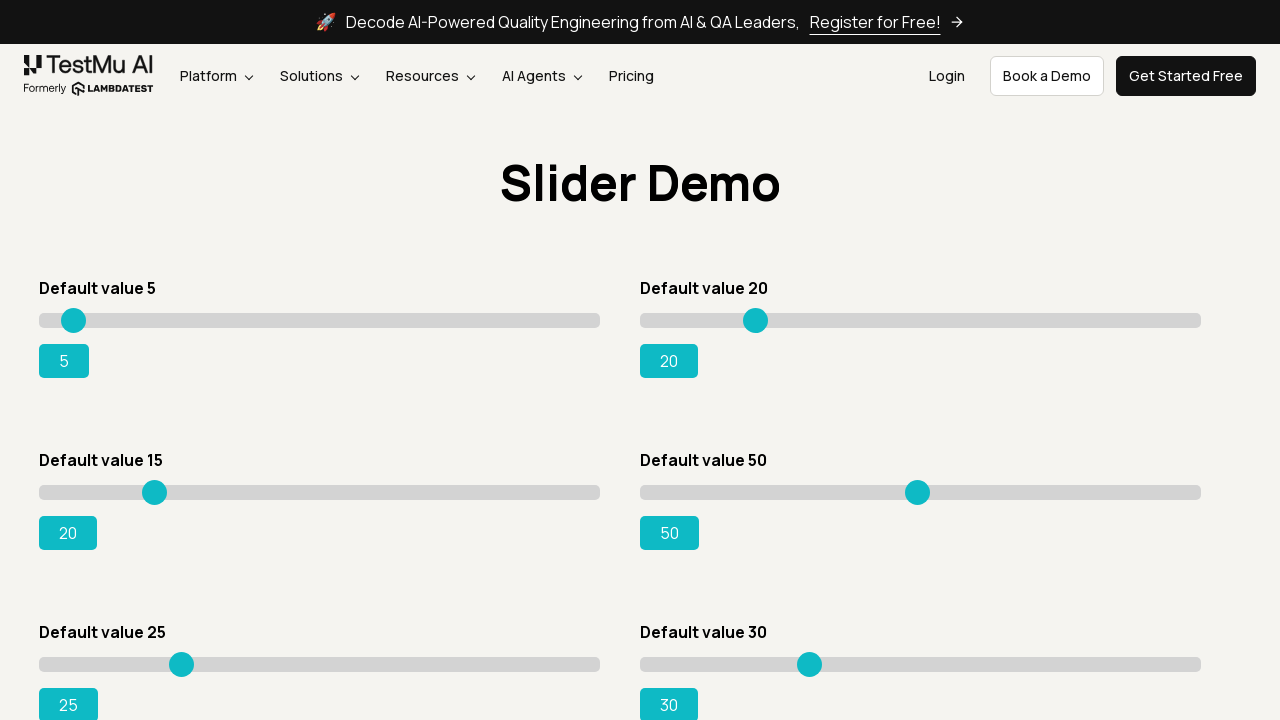

Pressed ArrowRight to move slider towards value 95 on xpath=//input[@type='range' and @value='15']
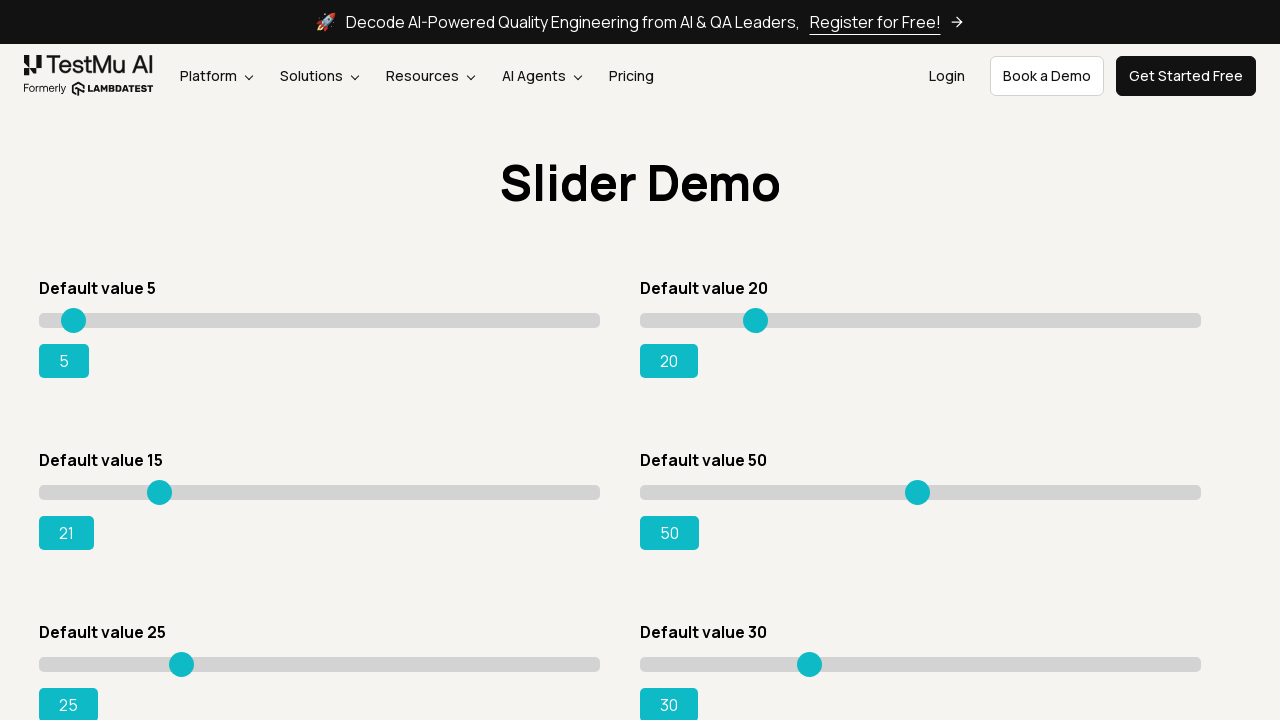

Pressed ArrowRight to move slider towards value 95 on xpath=//input[@type='range' and @value='15']
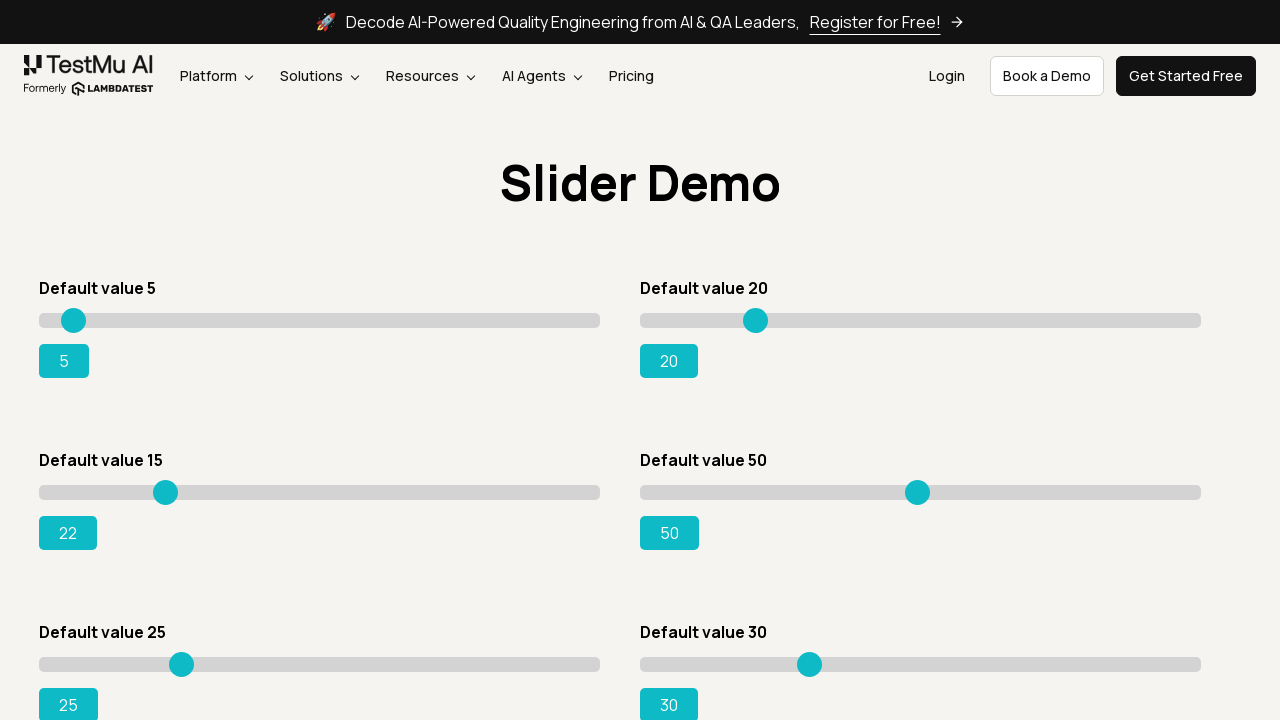

Pressed ArrowRight to move slider towards value 95 on xpath=//input[@type='range' and @value='15']
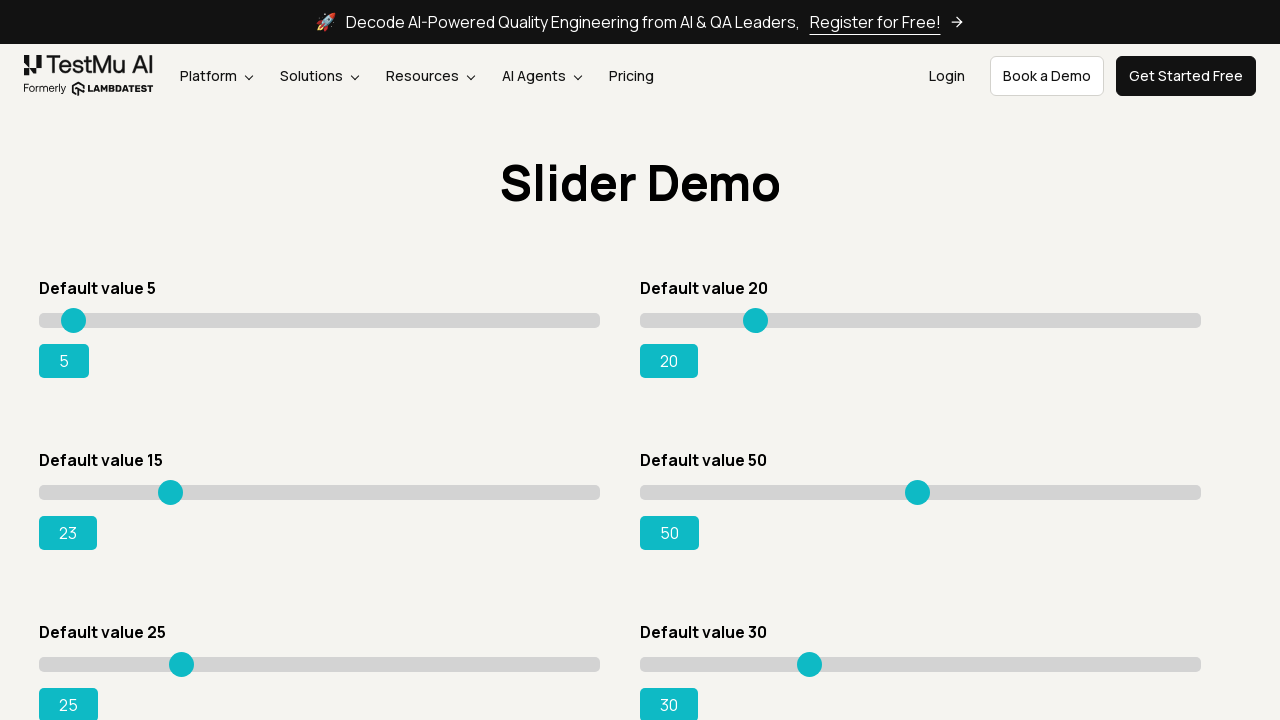

Pressed ArrowRight to move slider towards value 95 on xpath=//input[@type='range' and @value='15']
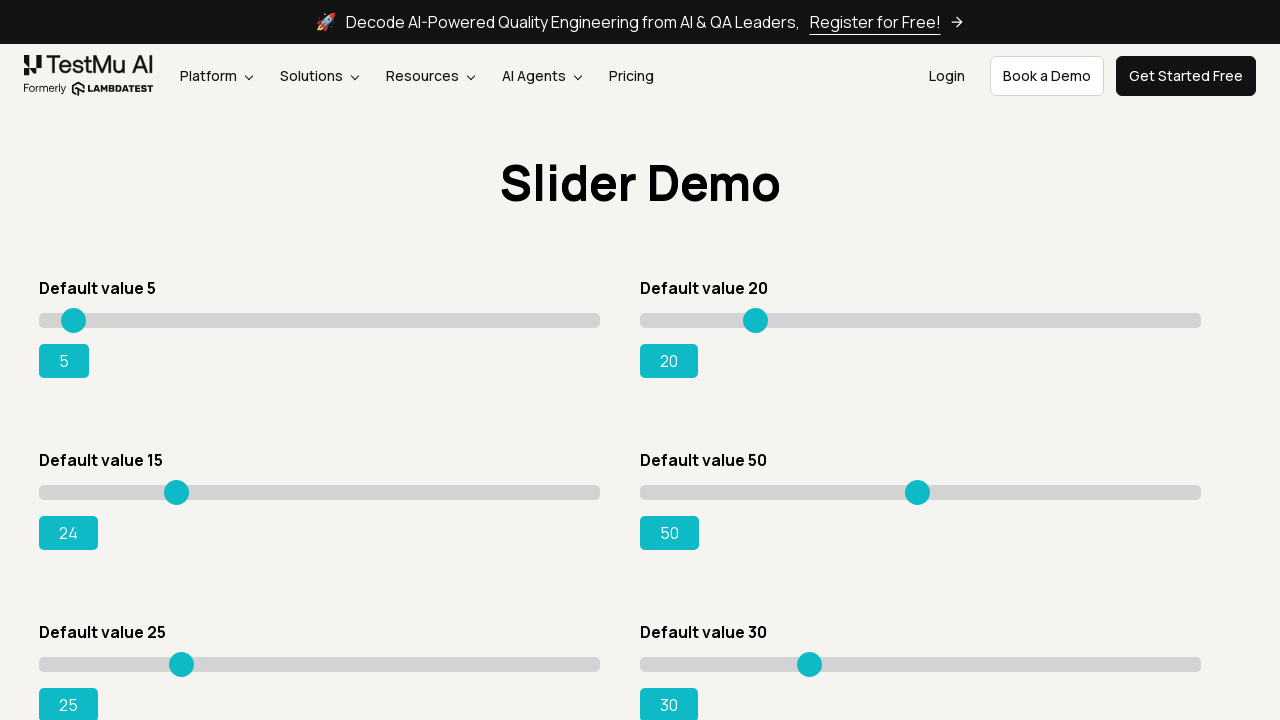

Pressed ArrowRight to move slider towards value 95 on xpath=//input[@type='range' and @value='15']
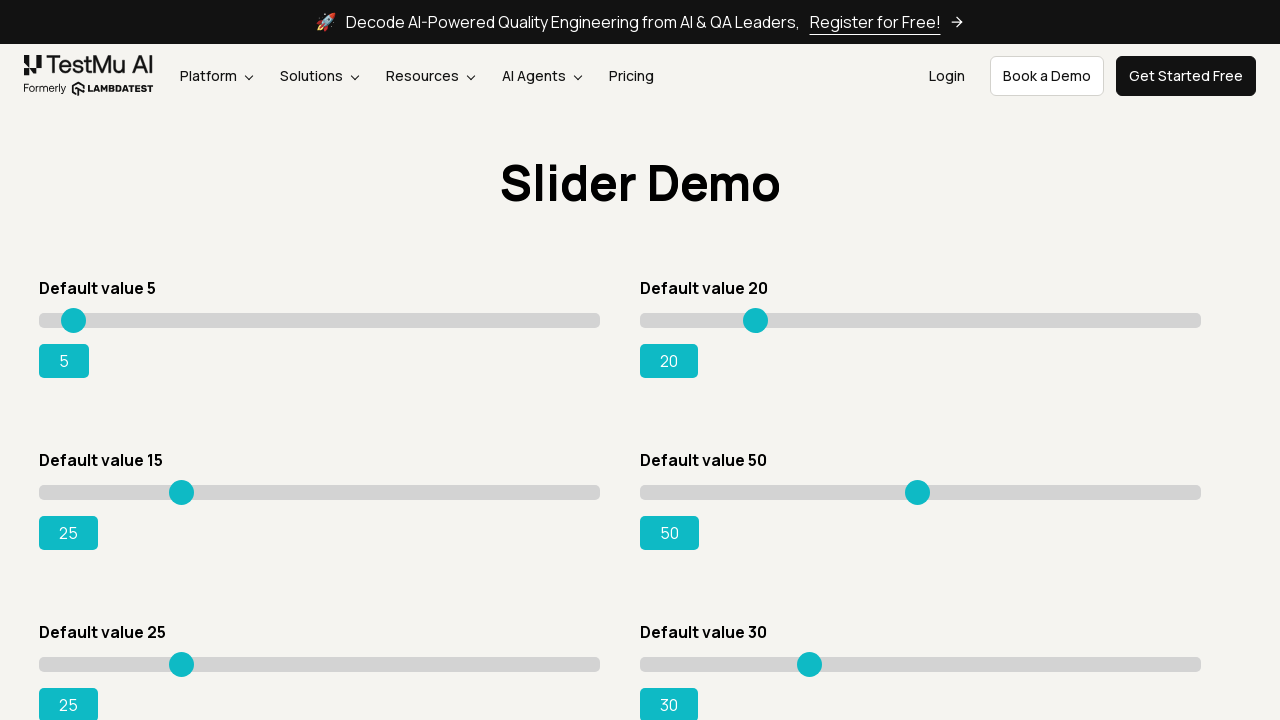

Pressed ArrowRight to move slider towards value 95 on xpath=//input[@type='range' and @value='15']
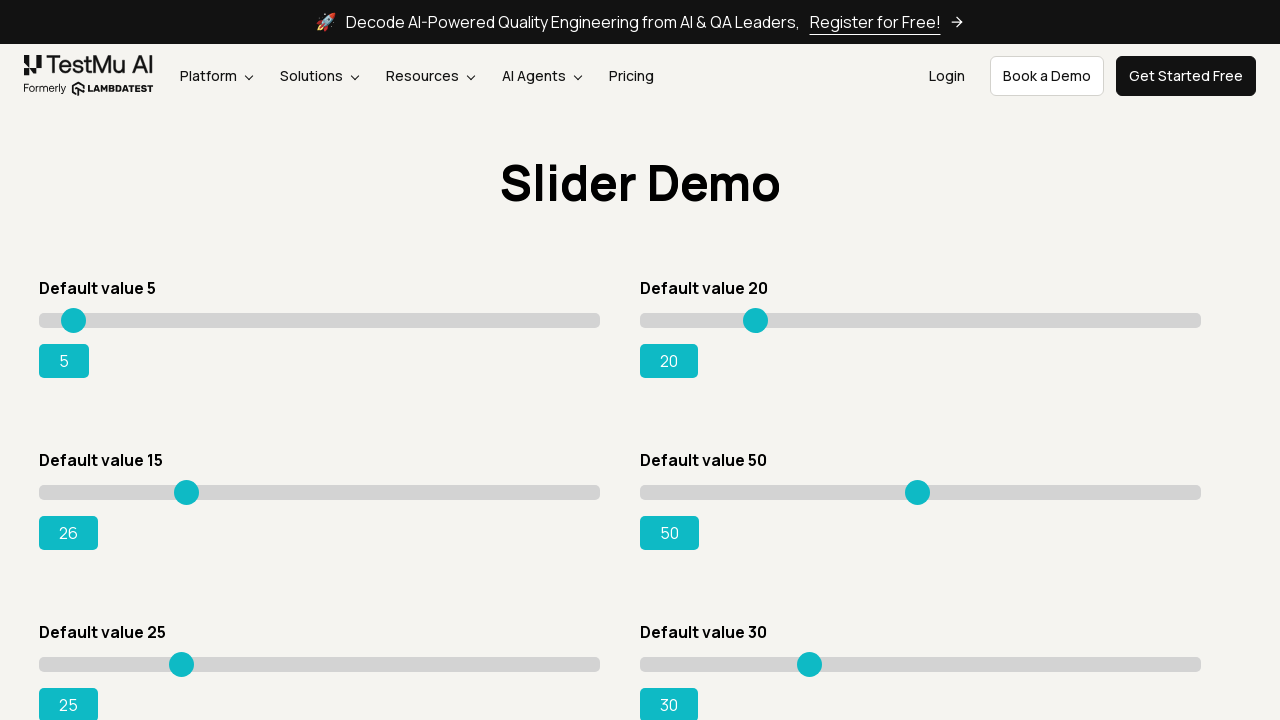

Pressed ArrowRight to move slider towards value 95 on xpath=//input[@type='range' and @value='15']
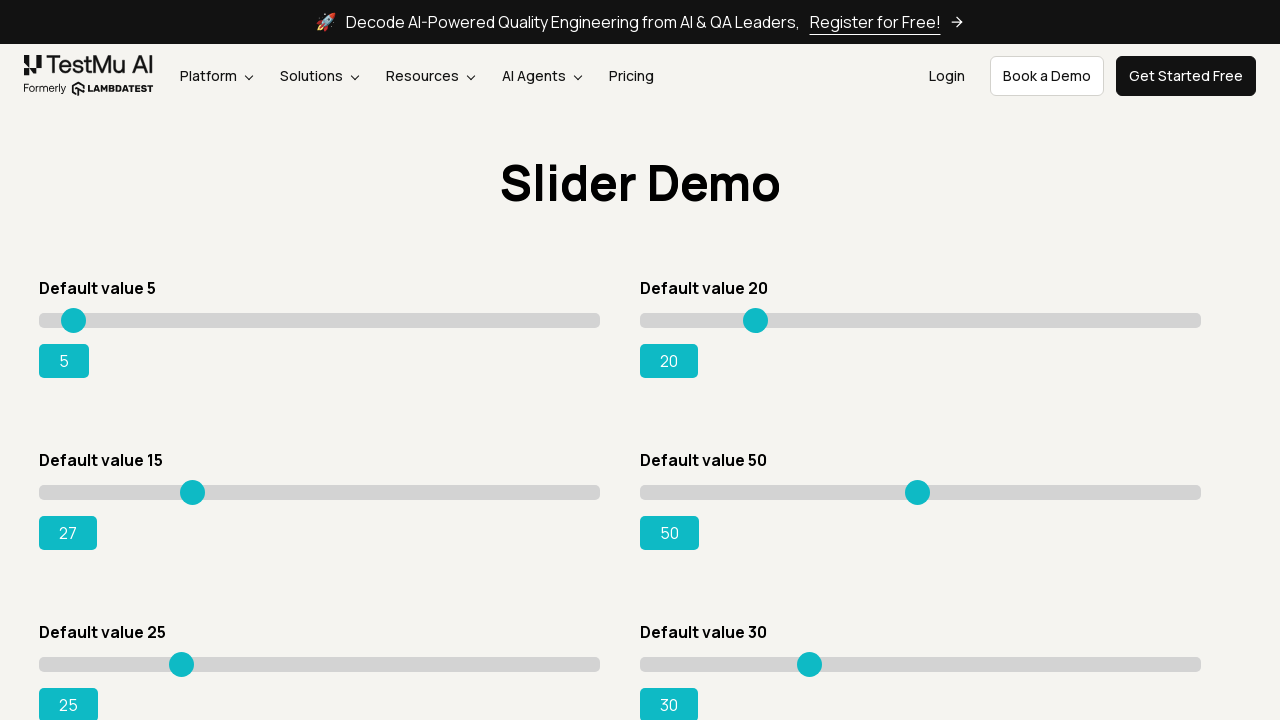

Pressed ArrowRight to move slider towards value 95 on xpath=//input[@type='range' and @value='15']
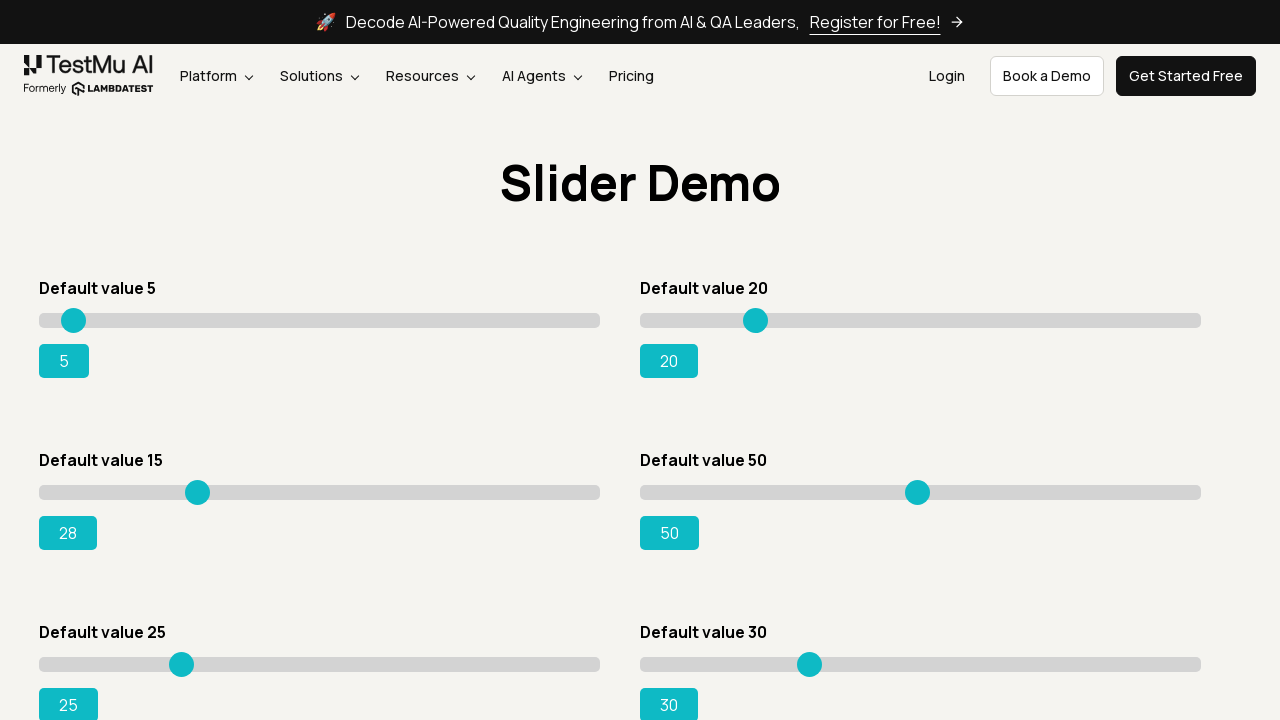

Pressed ArrowRight to move slider towards value 95 on xpath=//input[@type='range' and @value='15']
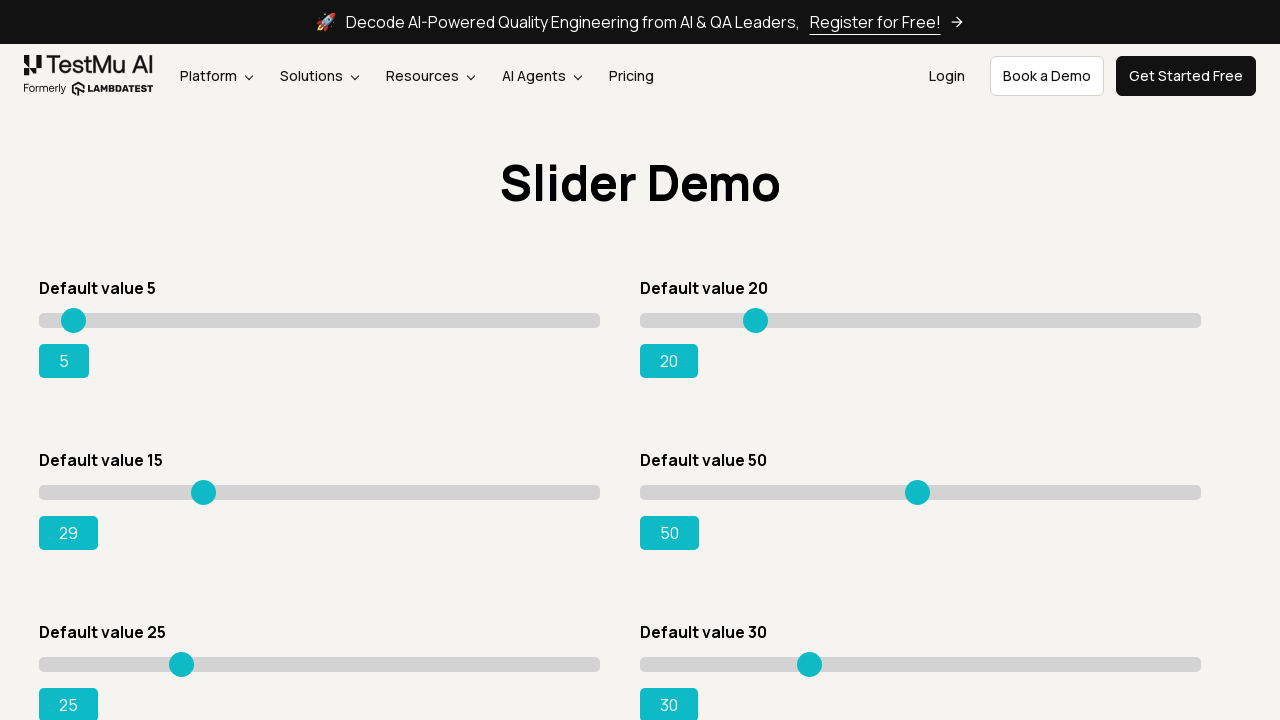

Pressed ArrowRight to move slider towards value 95 on xpath=//input[@type='range' and @value='15']
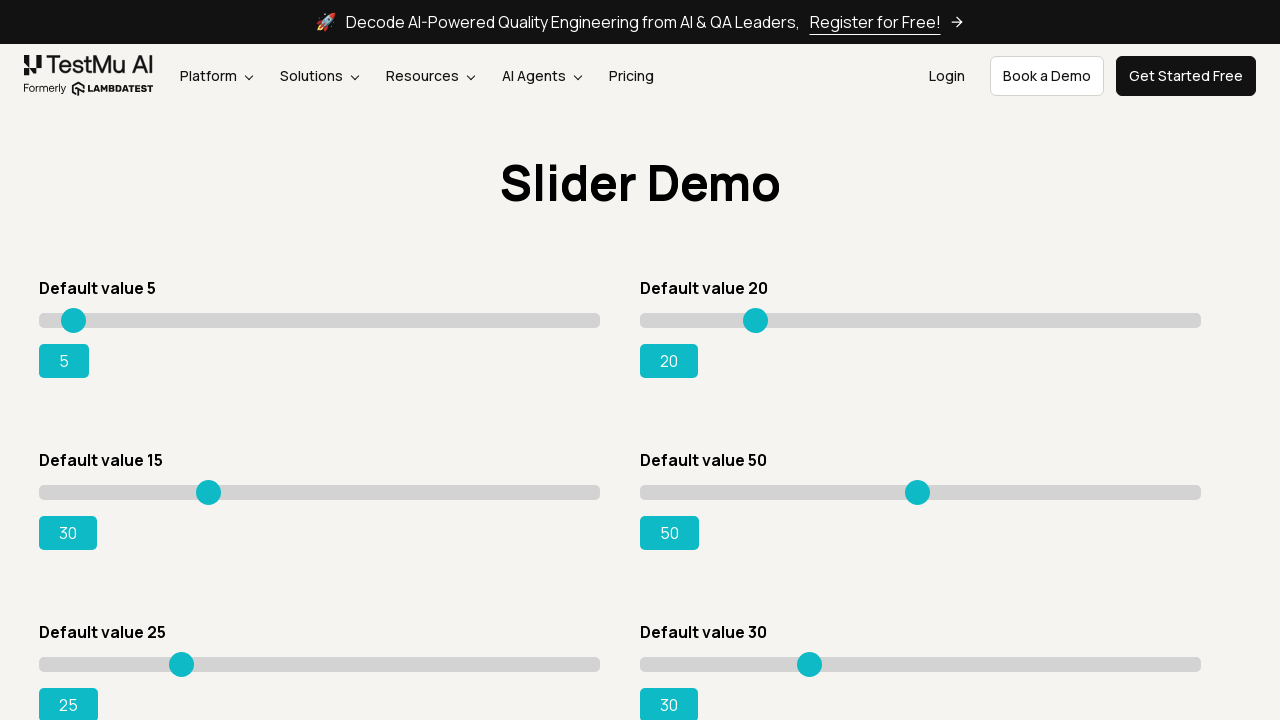

Pressed ArrowRight to move slider towards value 95 on xpath=//input[@type='range' and @value='15']
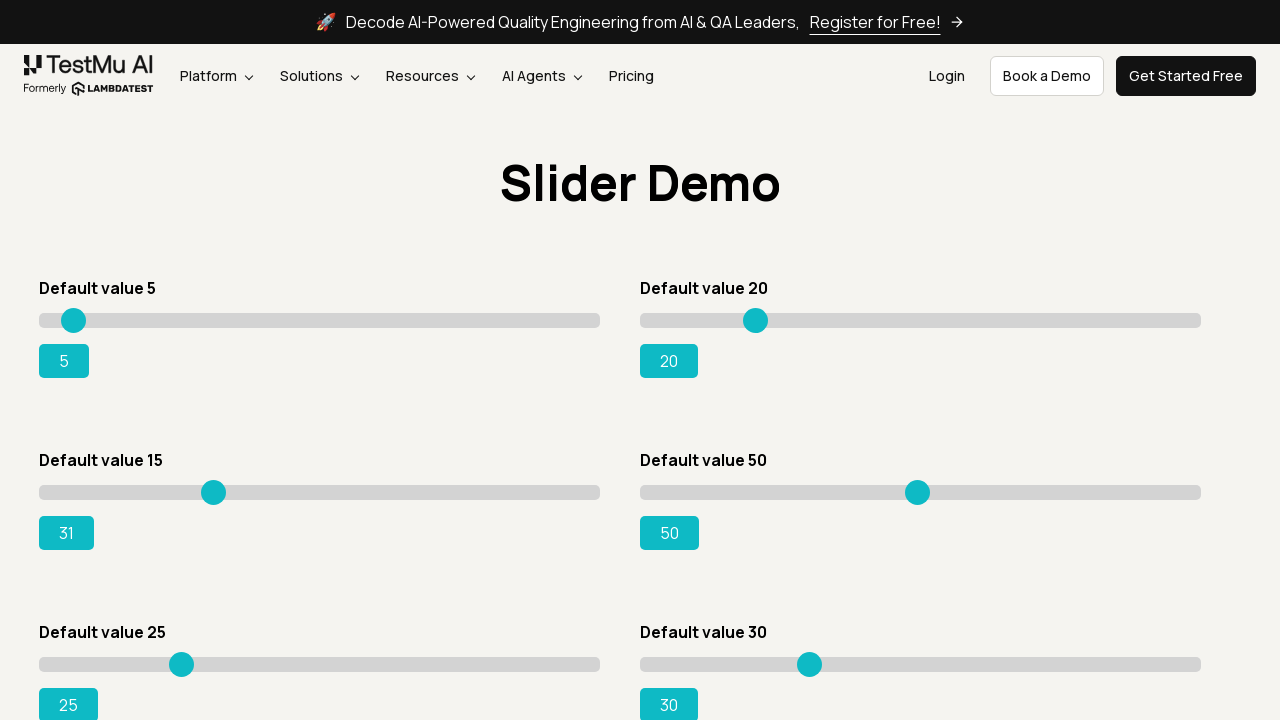

Pressed ArrowRight to move slider towards value 95 on xpath=//input[@type='range' and @value='15']
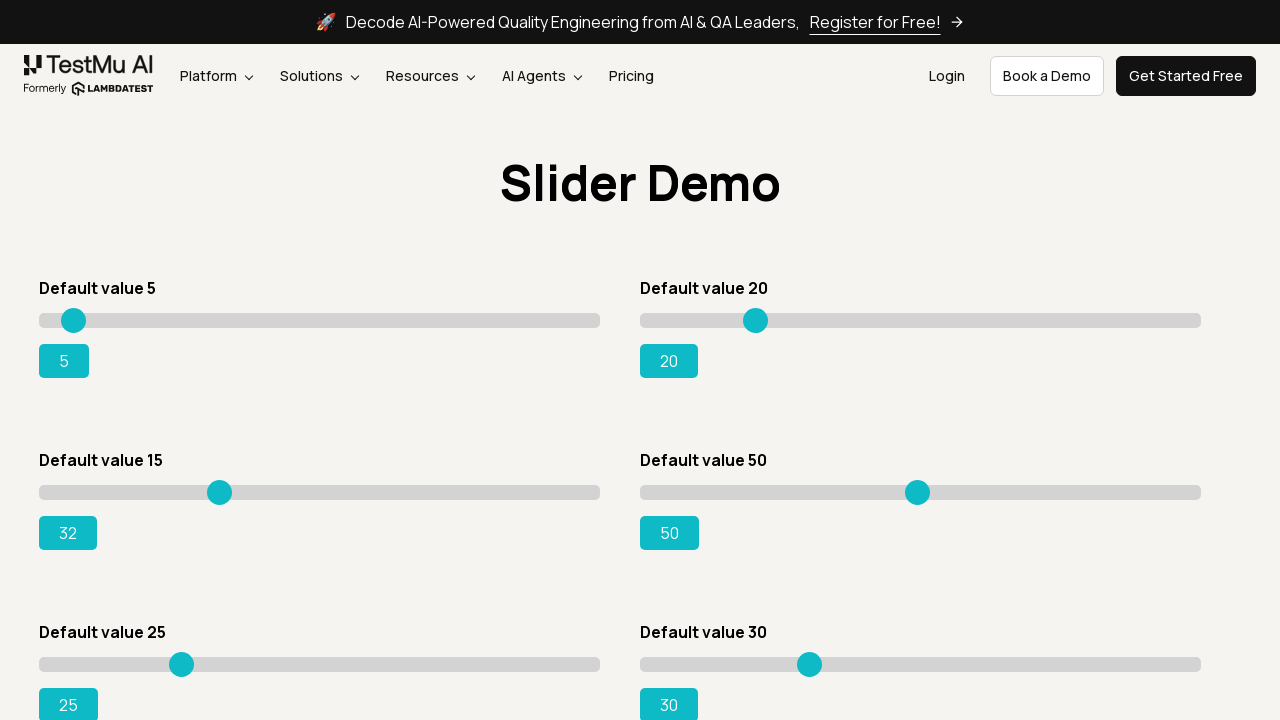

Pressed ArrowRight to move slider towards value 95 on xpath=//input[@type='range' and @value='15']
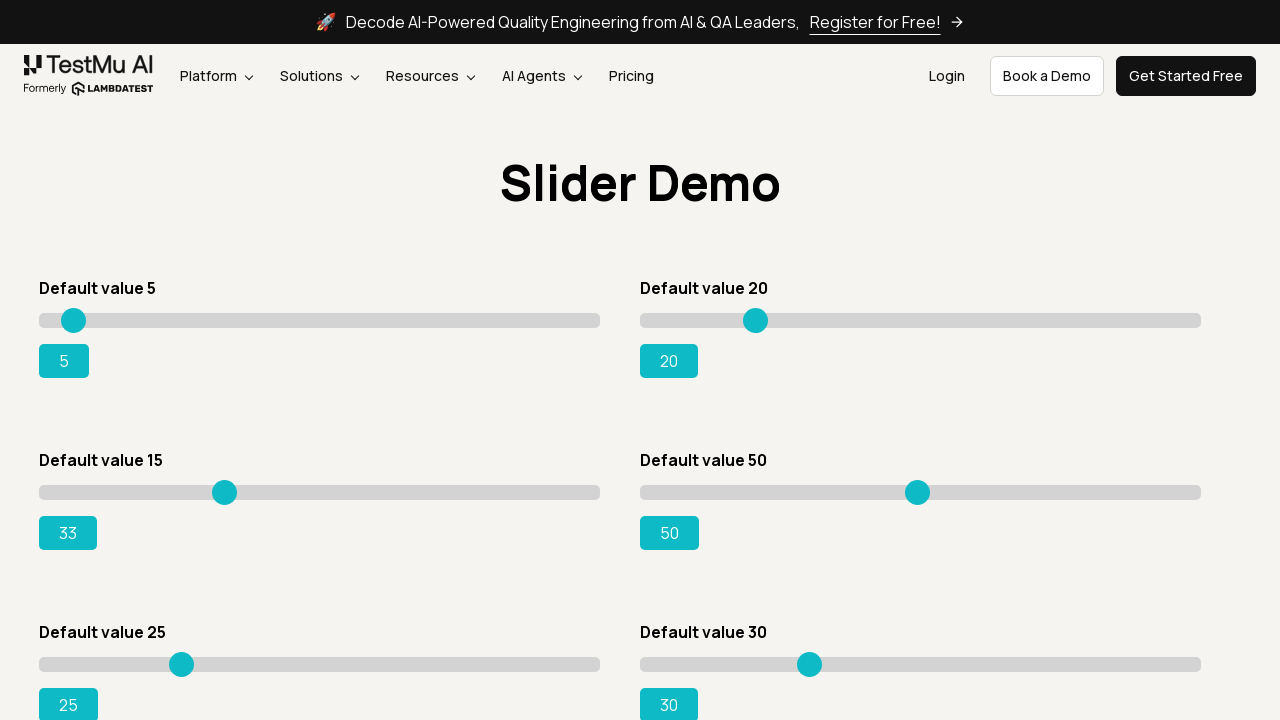

Pressed ArrowRight to move slider towards value 95 on xpath=//input[@type='range' and @value='15']
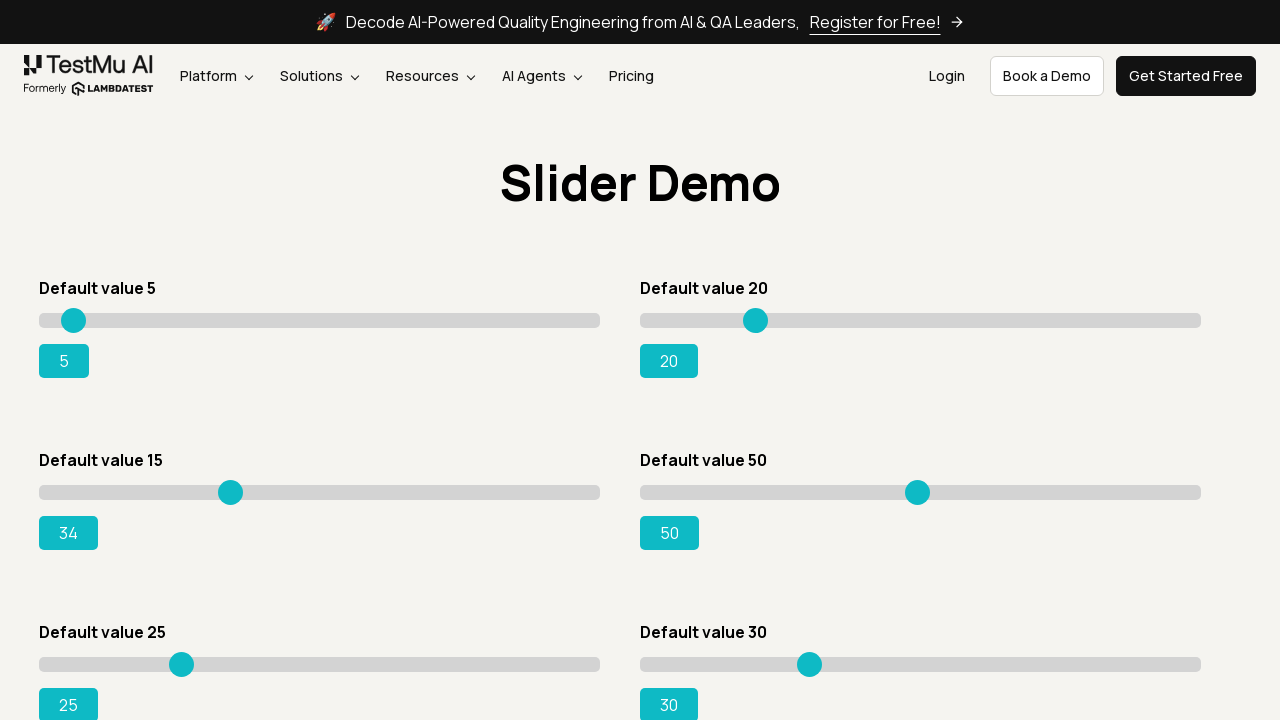

Pressed ArrowRight to move slider towards value 95 on xpath=//input[@type='range' and @value='15']
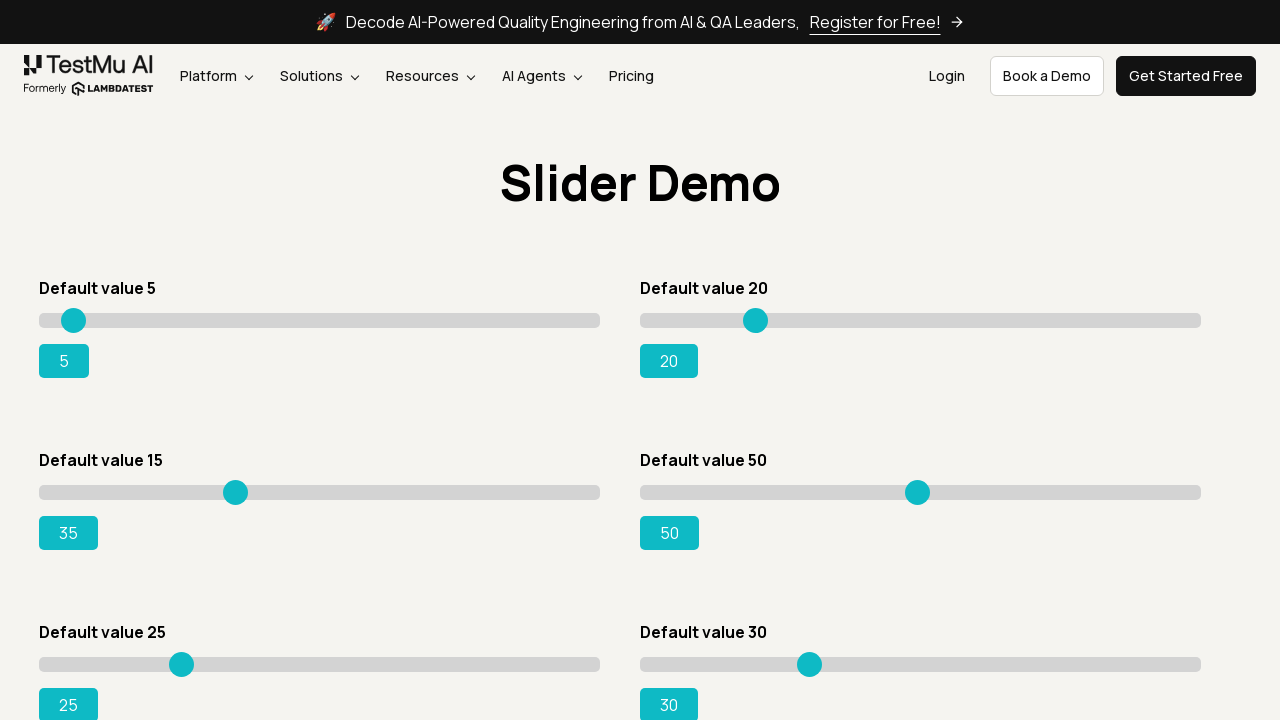

Pressed ArrowRight to move slider towards value 95 on xpath=//input[@type='range' and @value='15']
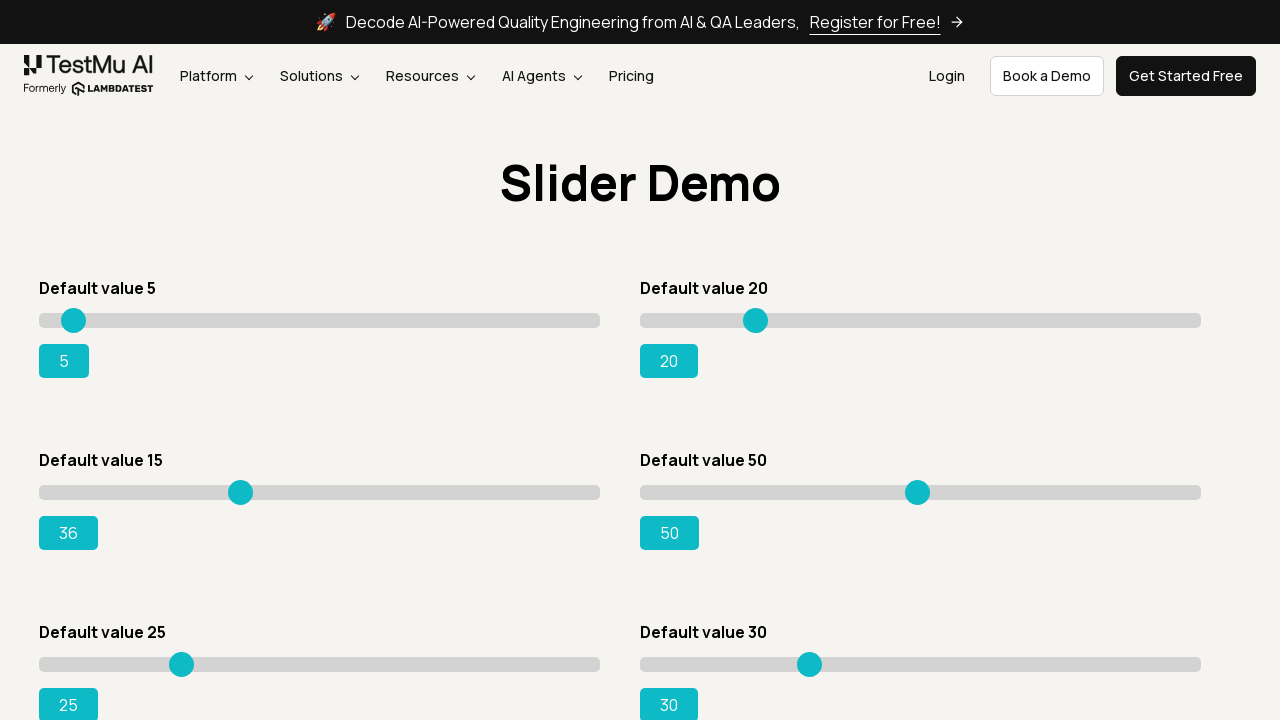

Pressed ArrowRight to move slider towards value 95 on xpath=//input[@type='range' and @value='15']
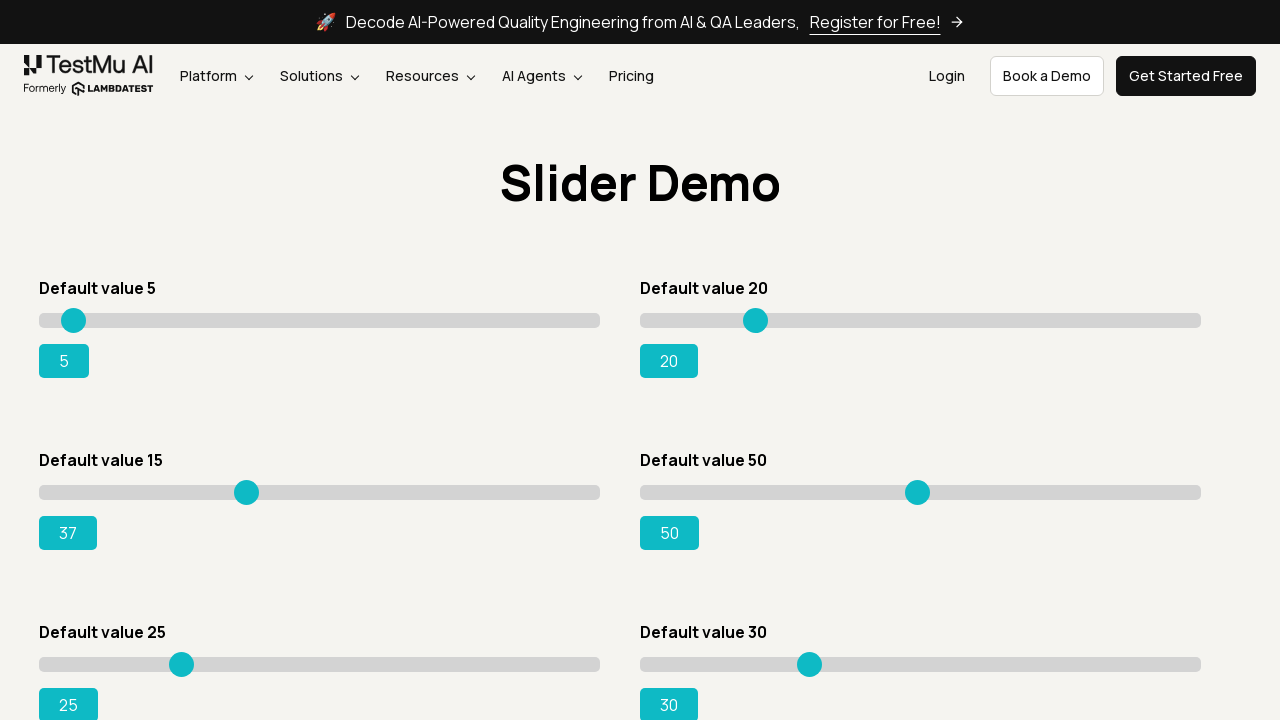

Pressed ArrowRight to move slider towards value 95 on xpath=//input[@type='range' and @value='15']
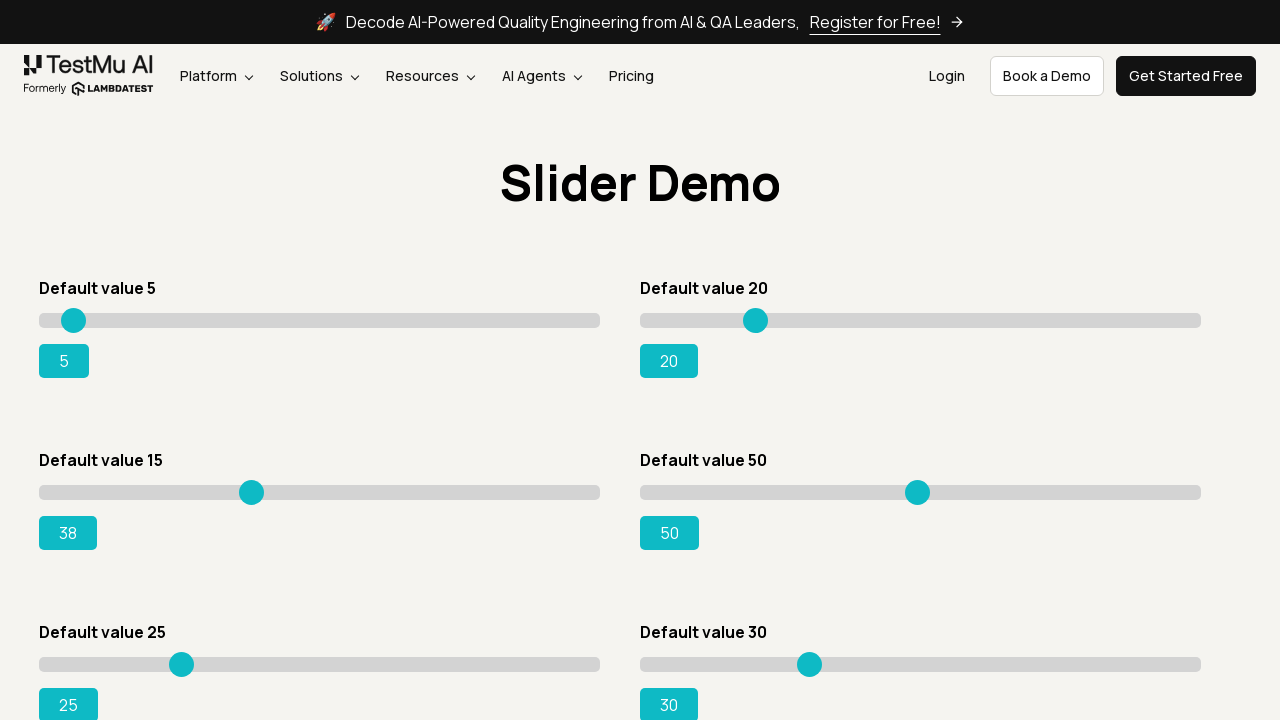

Pressed ArrowRight to move slider towards value 95 on xpath=//input[@type='range' and @value='15']
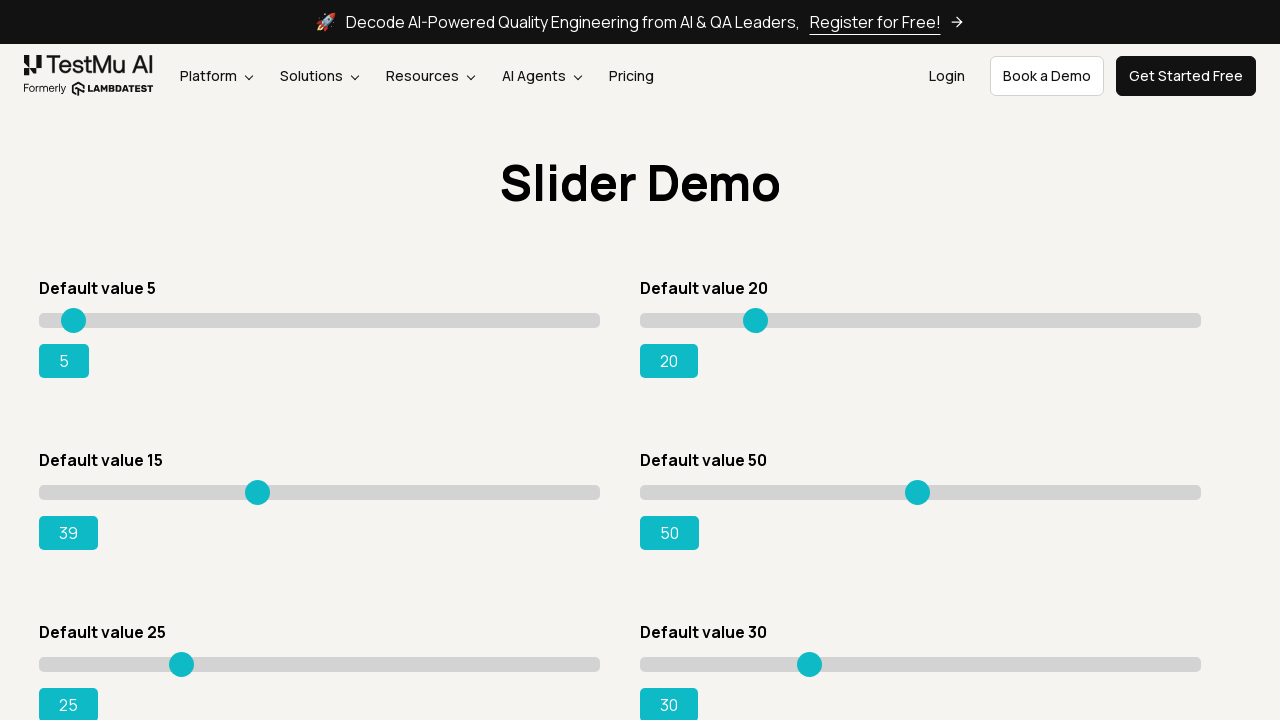

Pressed ArrowRight to move slider towards value 95 on xpath=//input[@type='range' and @value='15']
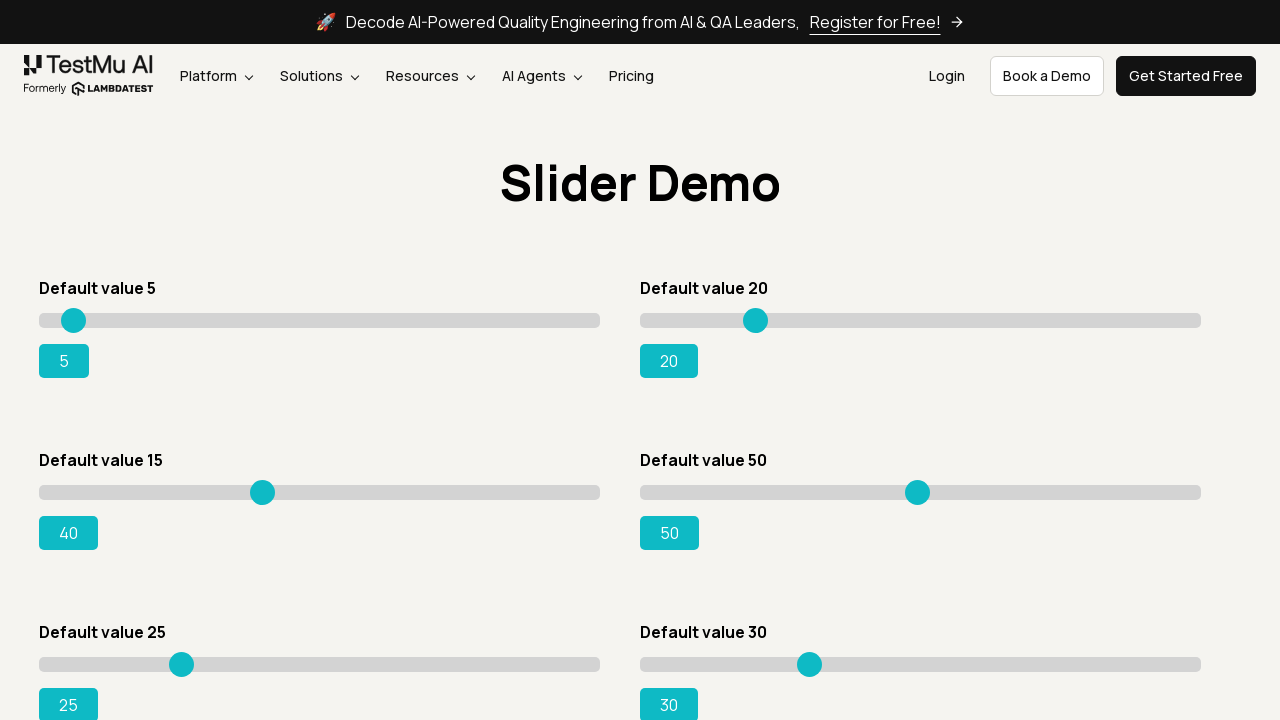

Pressed ArrowRight to move slider towards value 95 on xpath=//input[@type='range' and @value='15']
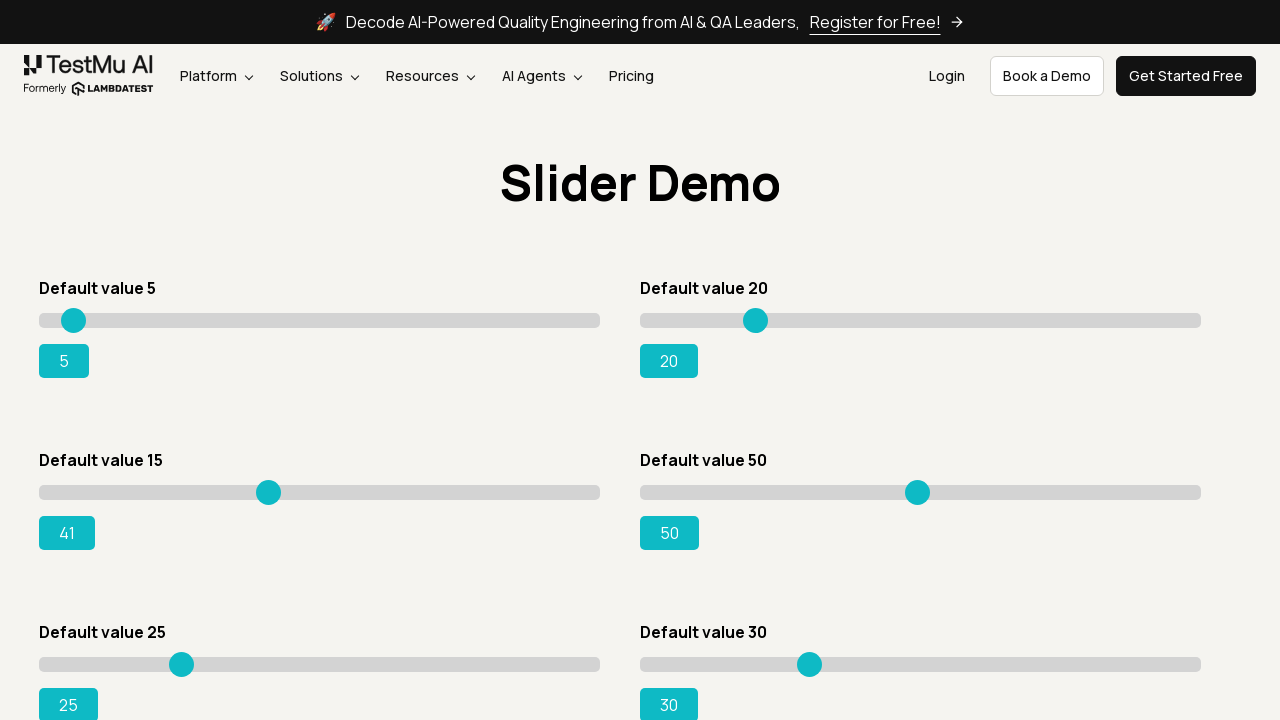

Pressed ArrowRight to move slider towards value 95 on xpath=//input[@type='range' and @value='15']
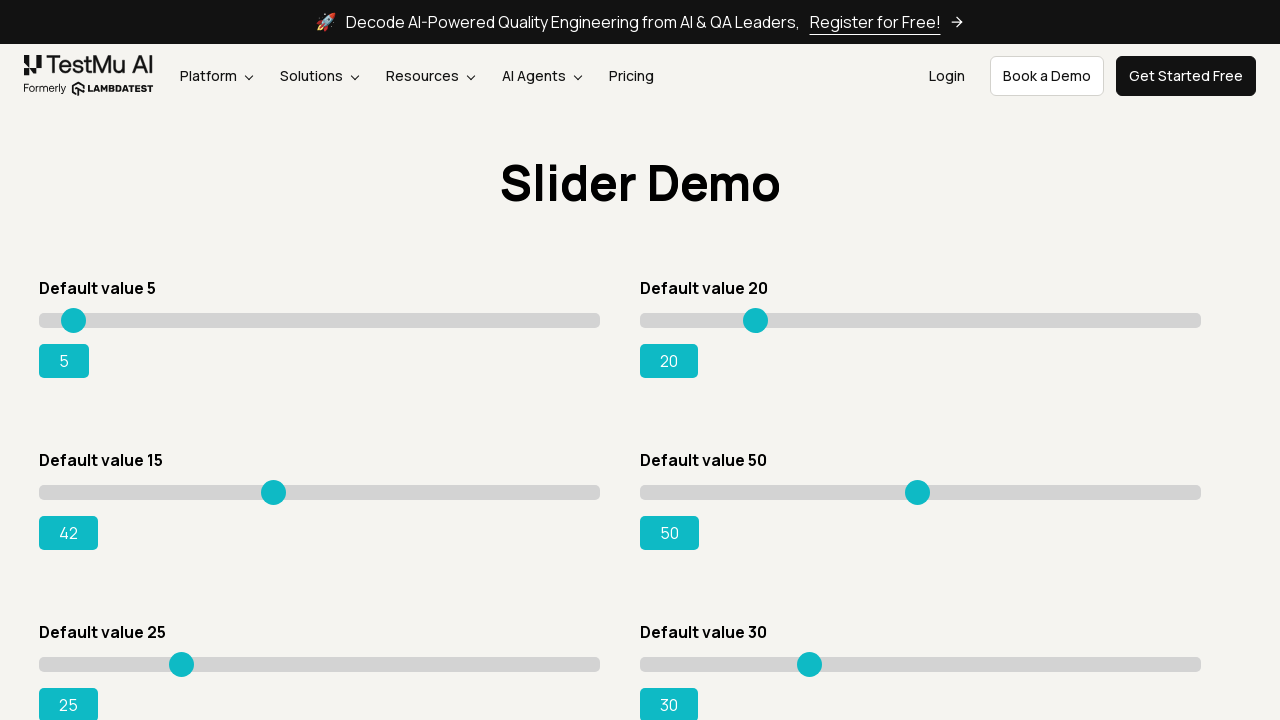

Pressed ArrowRight to move slider towards value 95 on xpath=//input[@type='range' and @value='15']
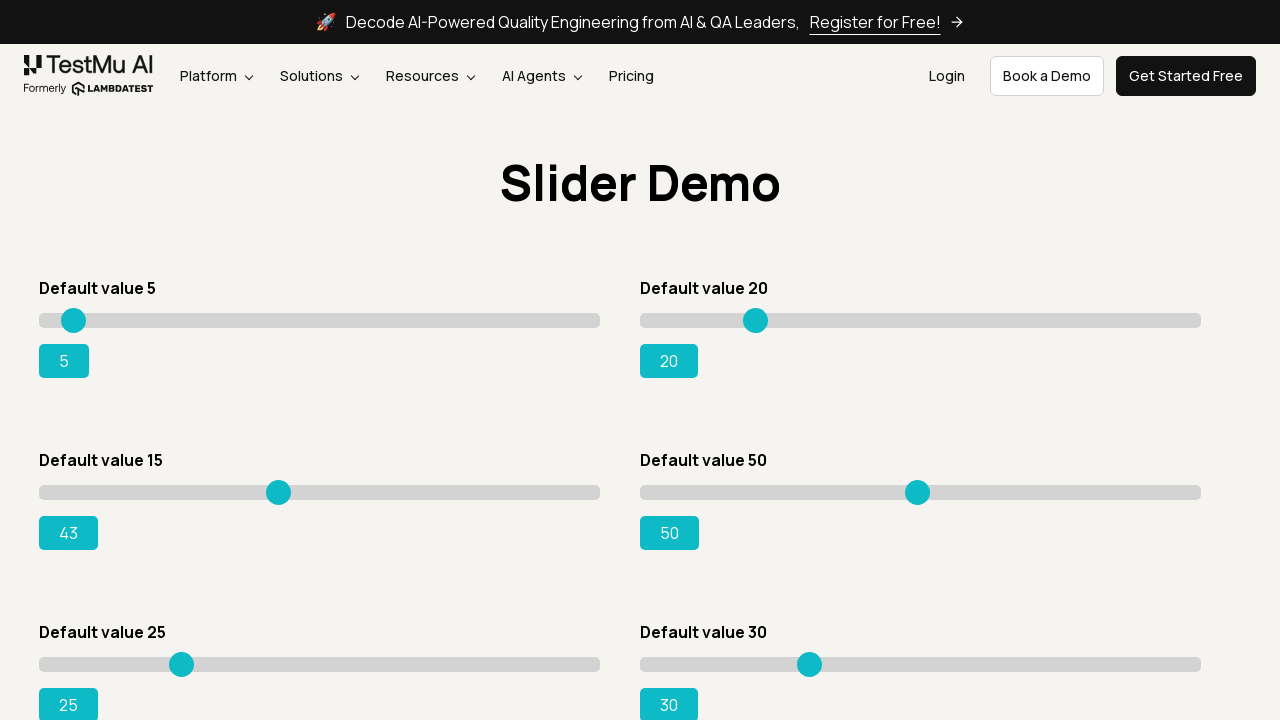

Pressed ArrowRight to move slider towards value 95 on xpath=//input[@type='range' and @value='15']
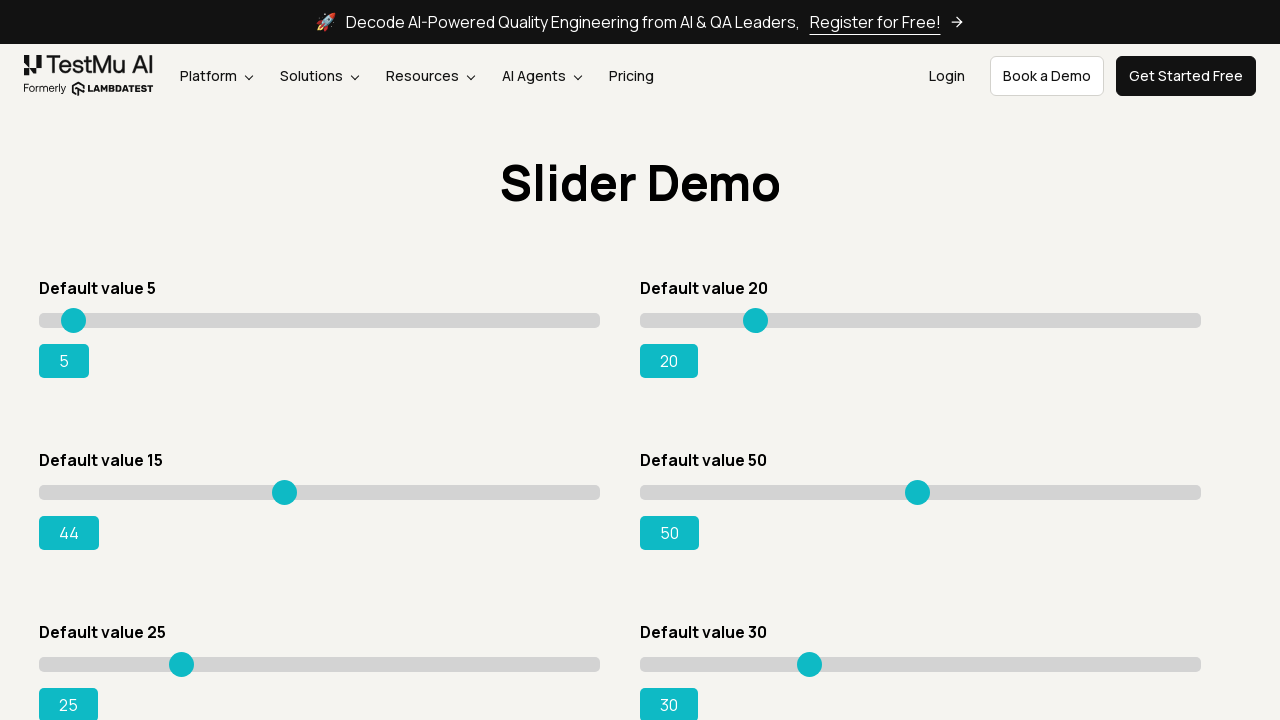

Pressed ArrowRight to move slider towards value 95 on xpath=//input[@type='range' and @value='15']
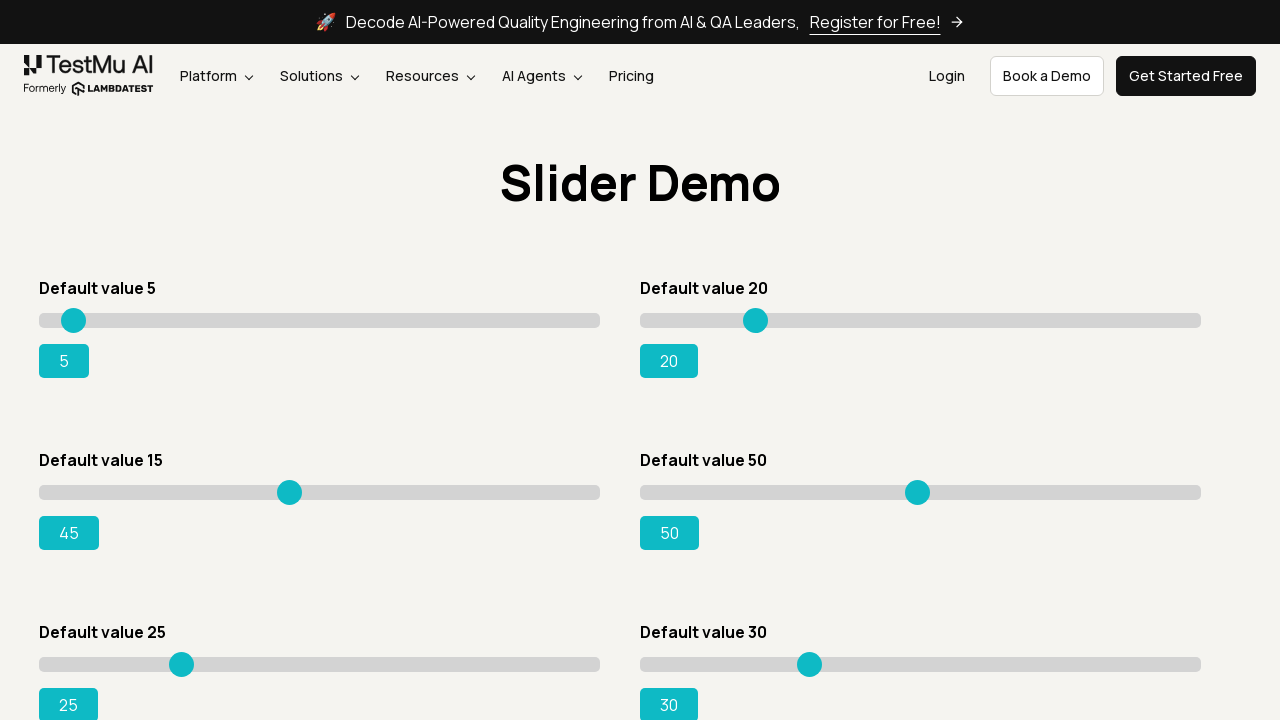

Pressed ArrowRight to move slider towards value 95 on xpath=//input[@type='range' and @value='15']
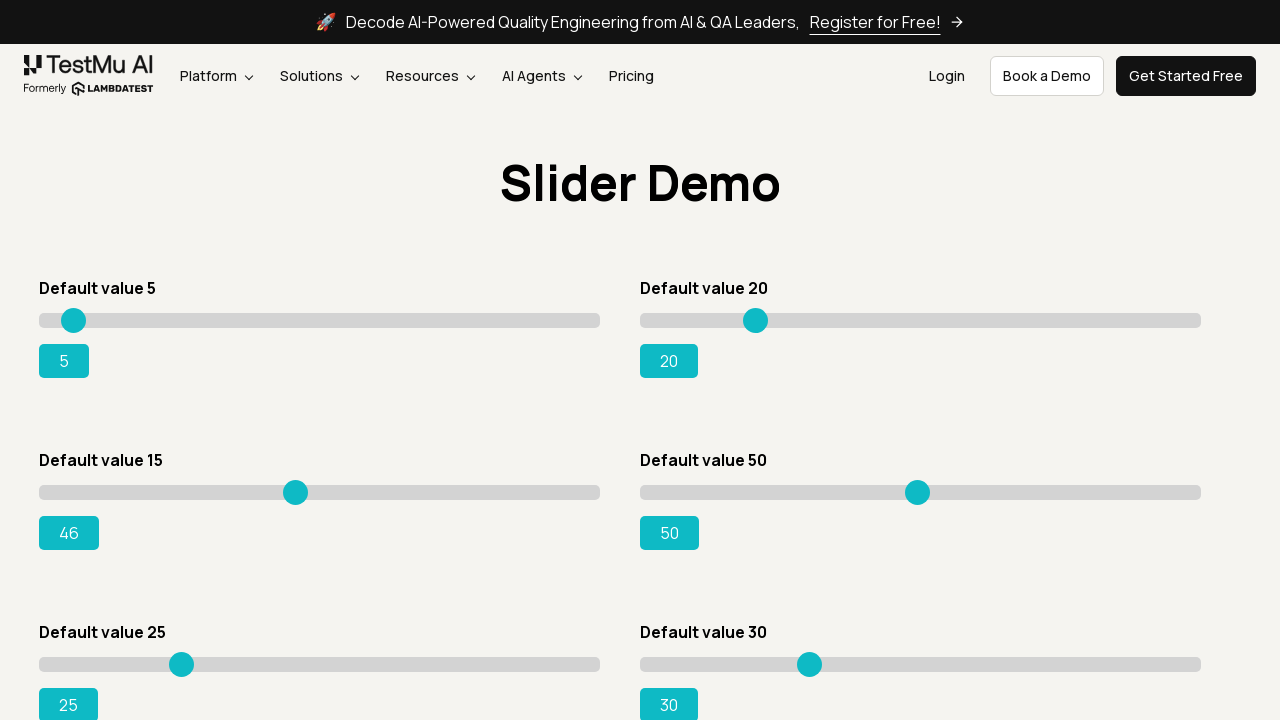

Pressed ArrowRight to move slider towards value 95 on xpath=//input[@type='range' and @value='15']
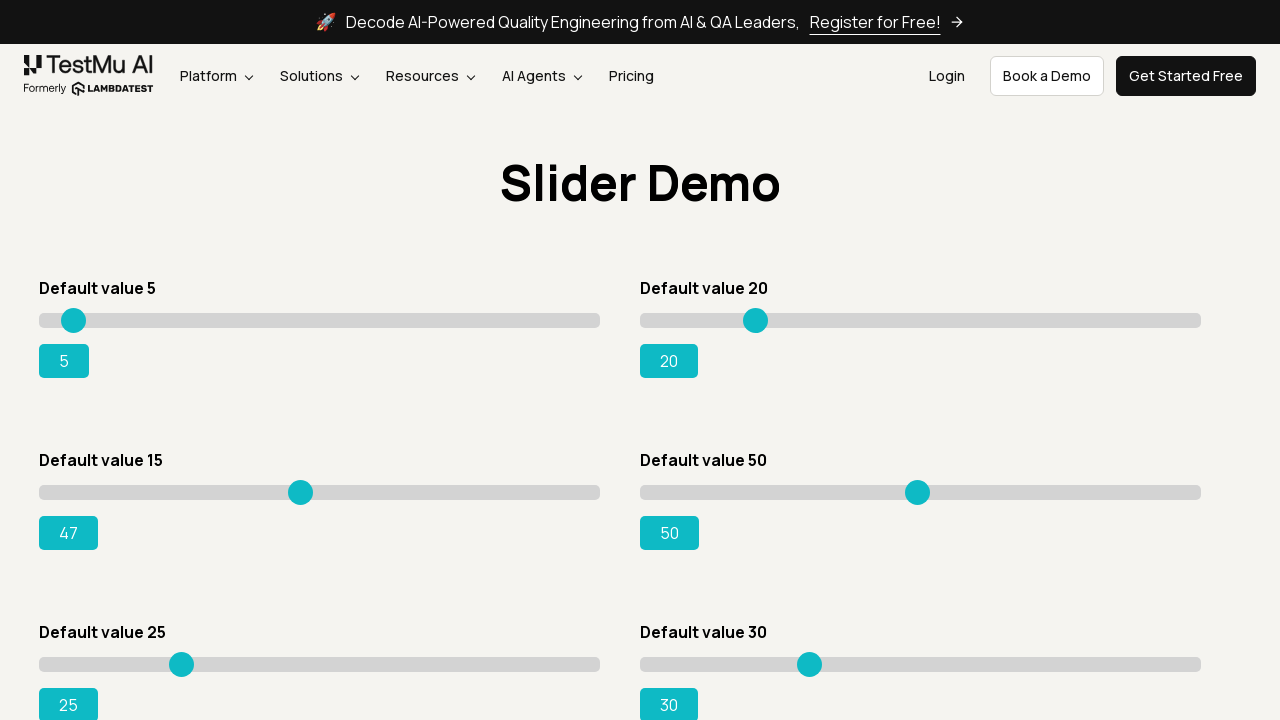

Pressed ArrowRight to move slider towards value 95 on xpath=//input[@type='range' and @value='15']
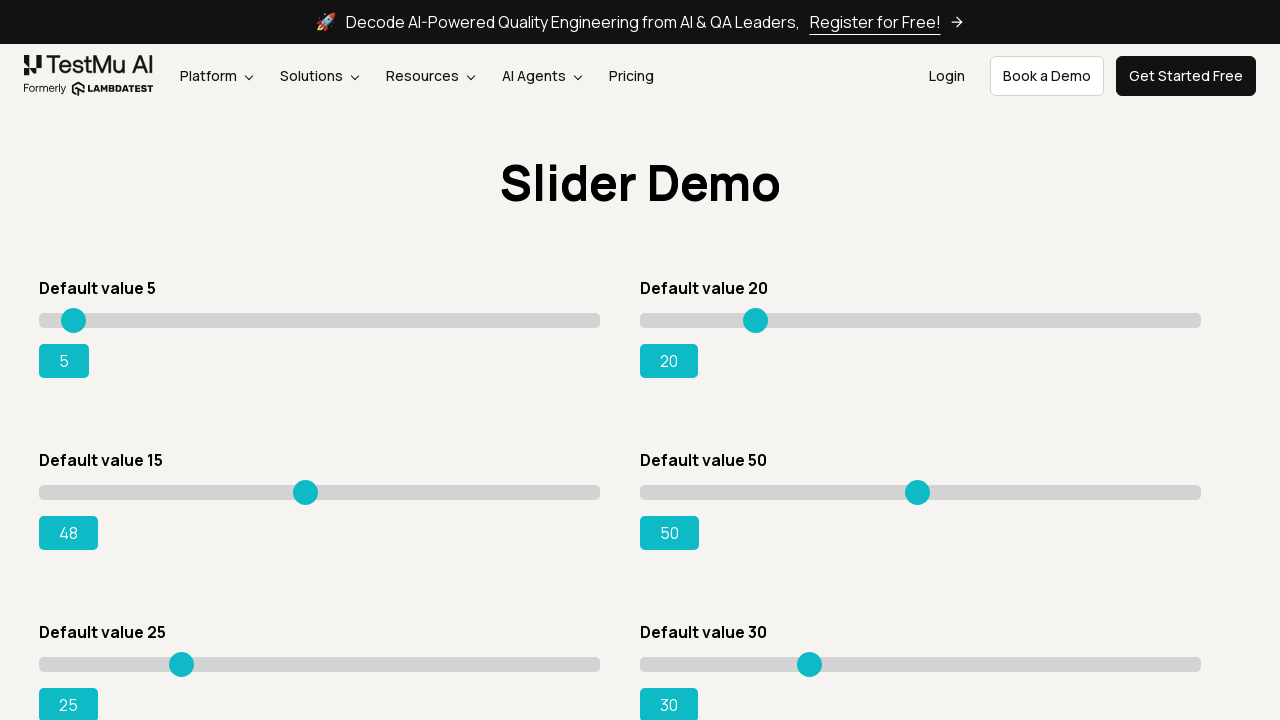

Pressed ArrowRight to move slider towards value 95 on xpath=//input[@type='range' and @value='15']
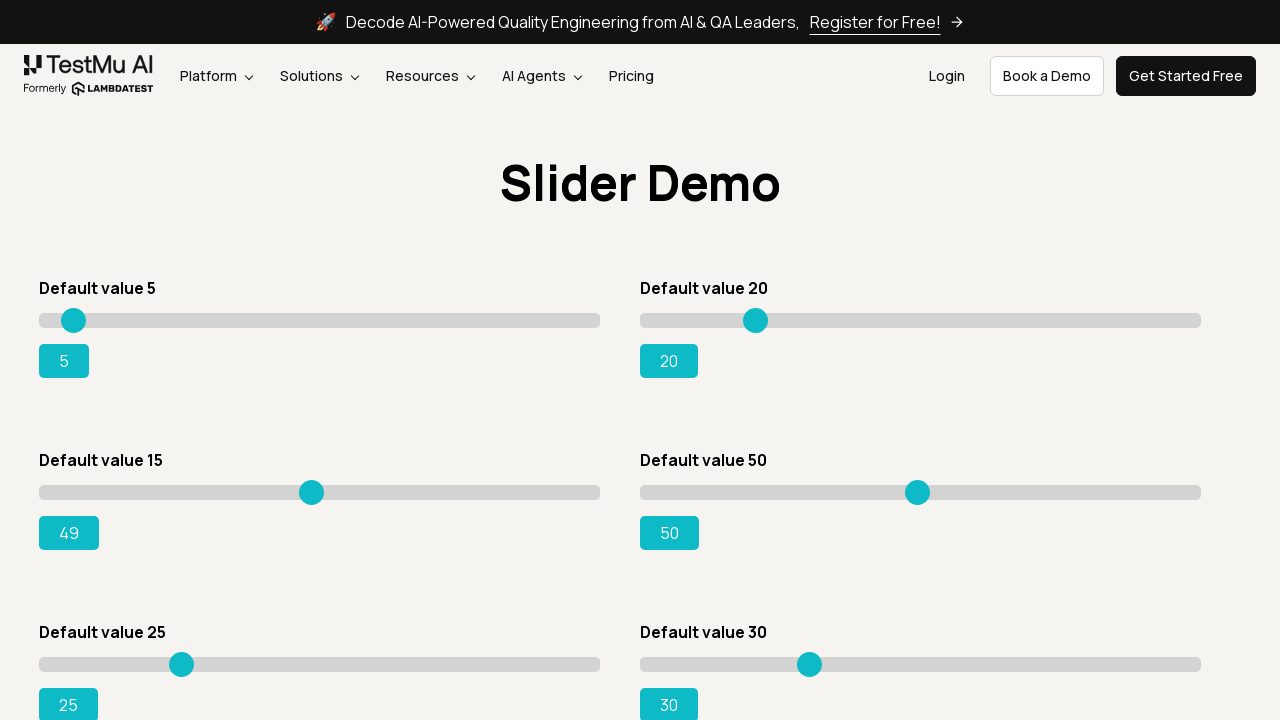

Pressed ArrowRight to move slider towards value 95 on xpath=//input[@type='range' and @value='15']
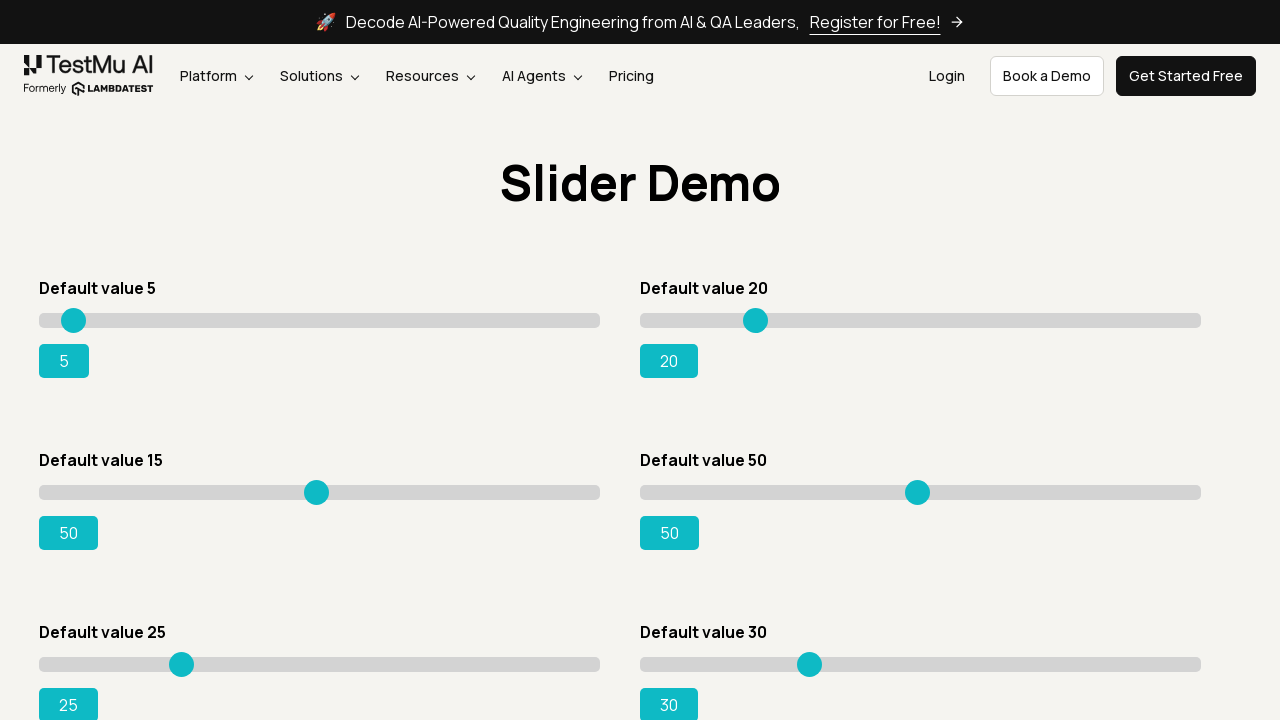

Pressed ArrowRight to move slider towards value 95 on xpath=//input[@type='range' and @value='15']
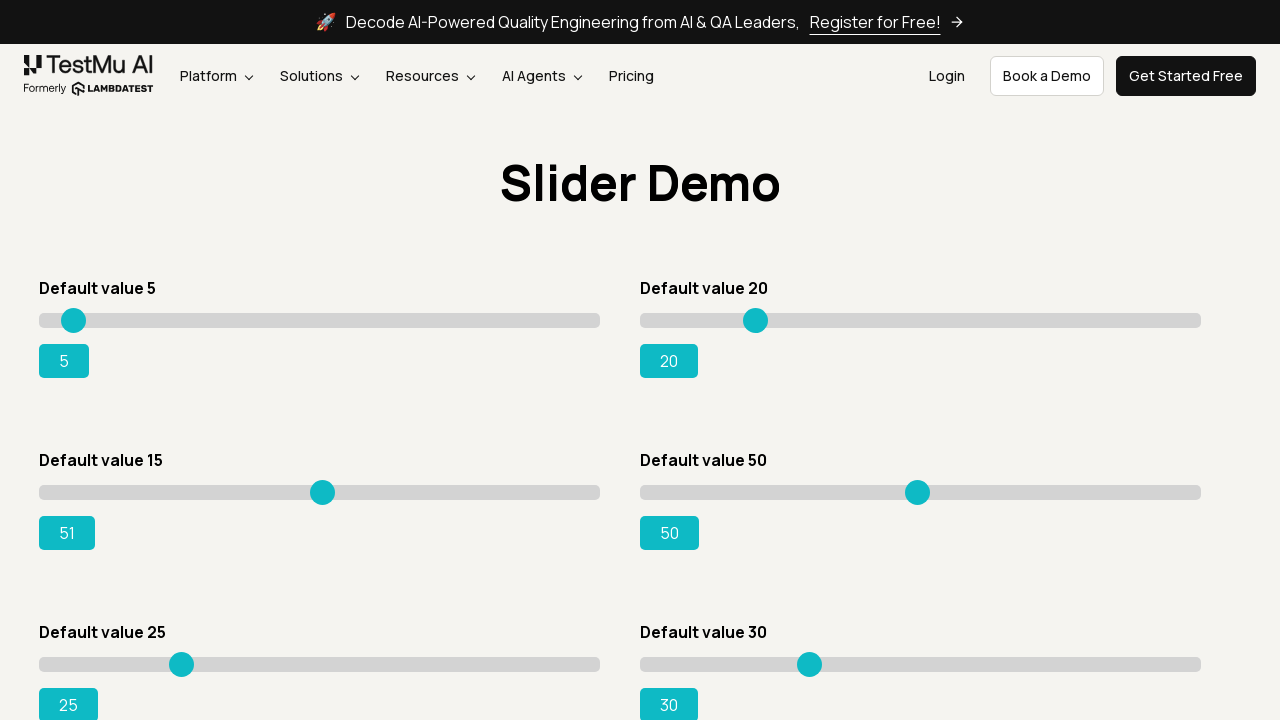

Pressed ArrowRight to move slider towards value 95 on xpath=//input[@type='range' and @value='15']
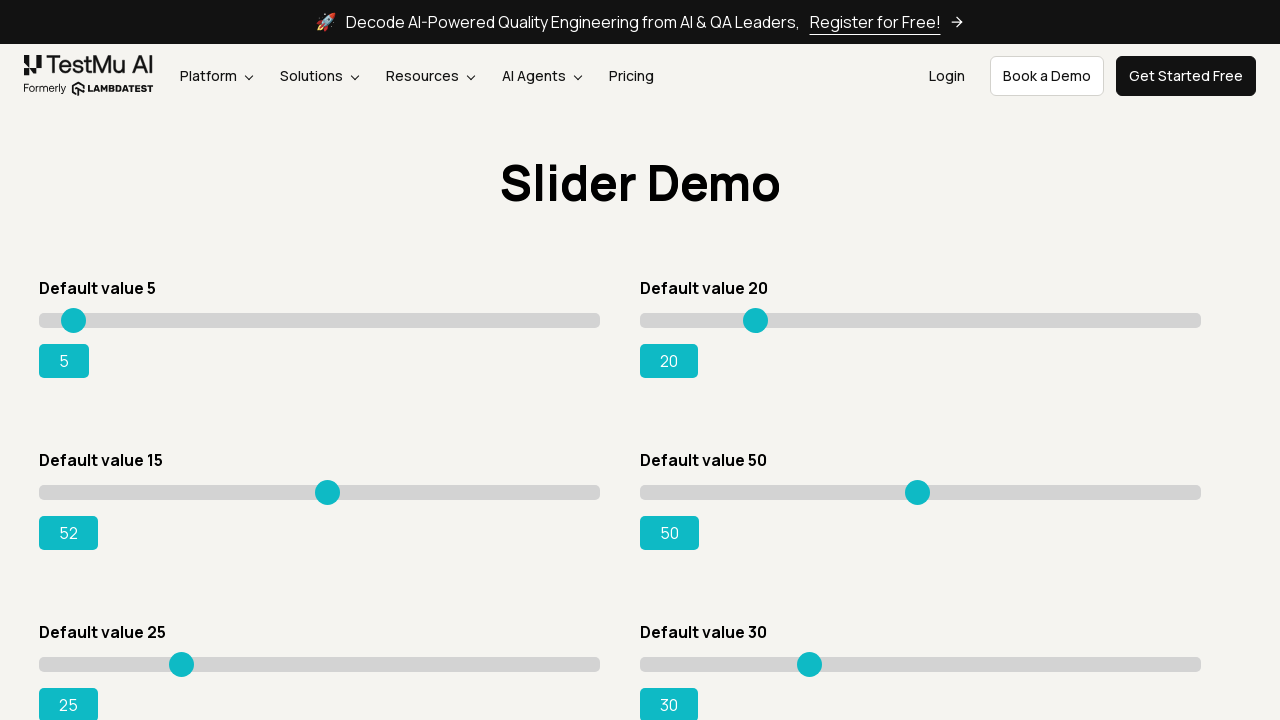

Pressed ArrowRight to move slider towards value 95 on xpath=//input[@type='range' and @value='15']
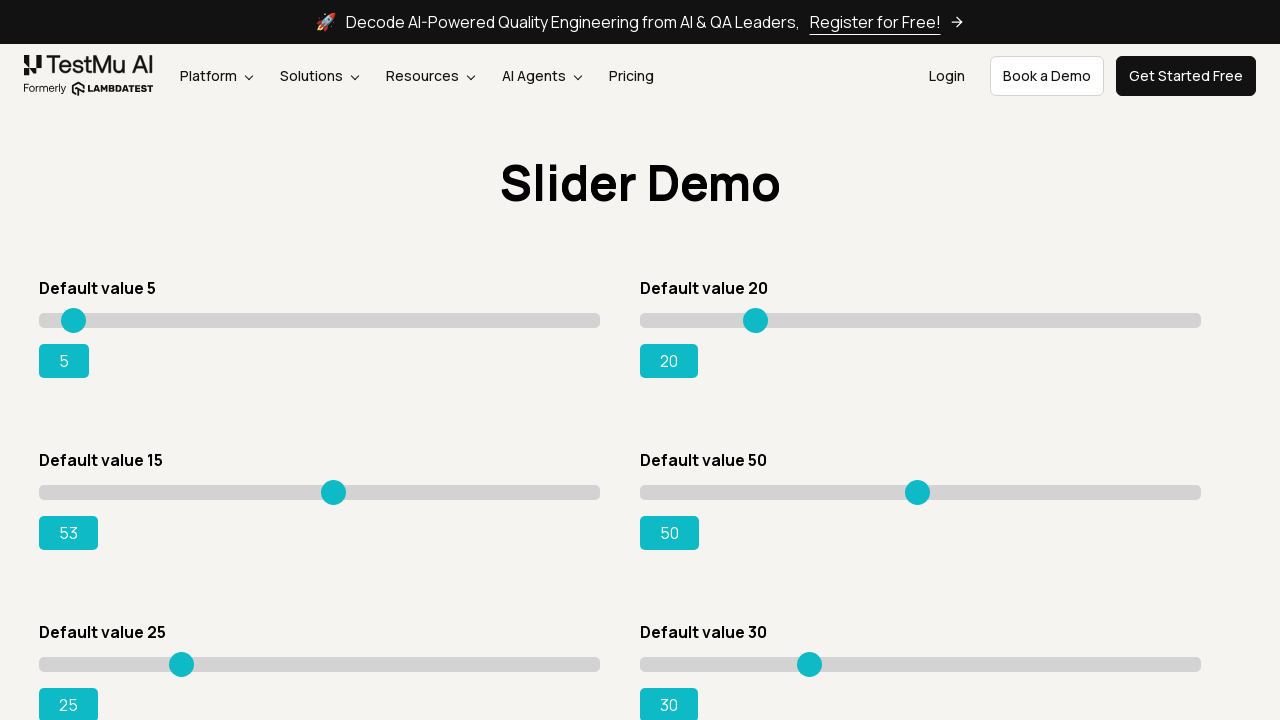

Pressed ArrowRight to move slider towards value 95 on xpath=//input[@type='range' and @value='15']
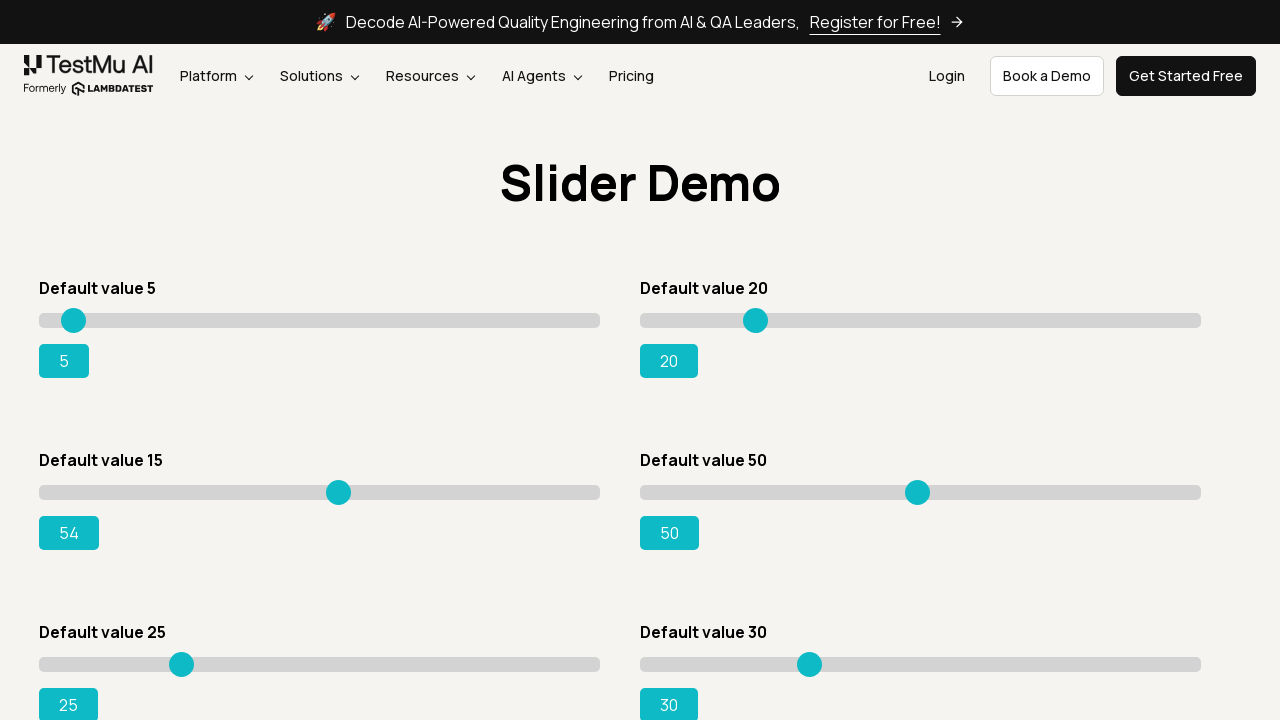

Pressed ArrowRight to move slider towards value 95 on xpath=//input[@type='range' and @value='15']
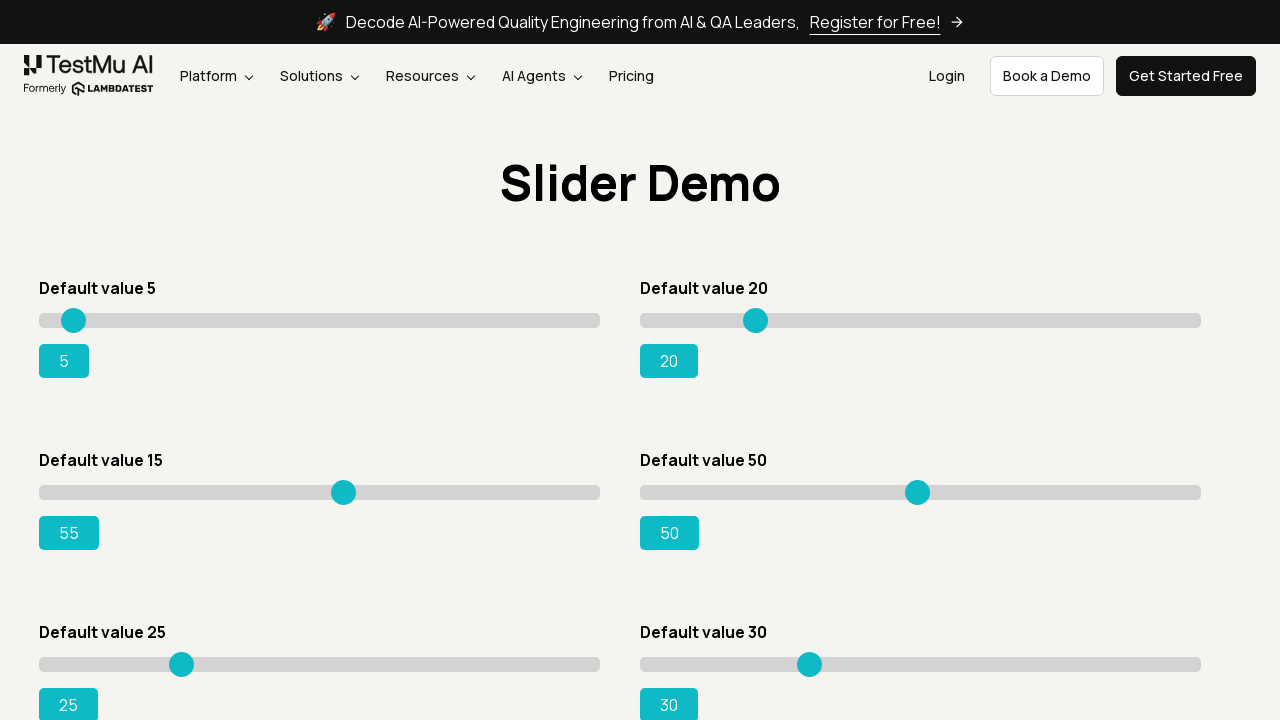

Pressed ArrowRight to move slider towards value 95 on xpath=//input[@type='range' and @value='15']
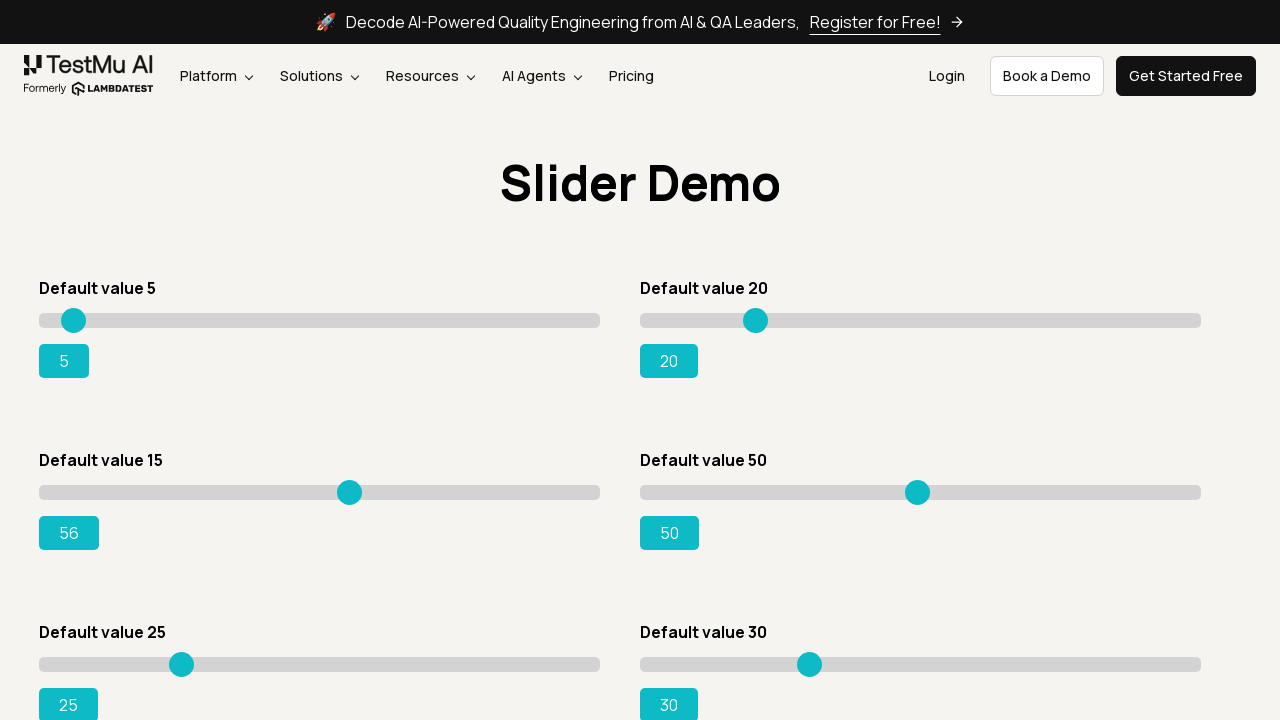

Pressed ArrowRight to move slider towards value 95 on xpath=//input[@type='range' and @value='15']
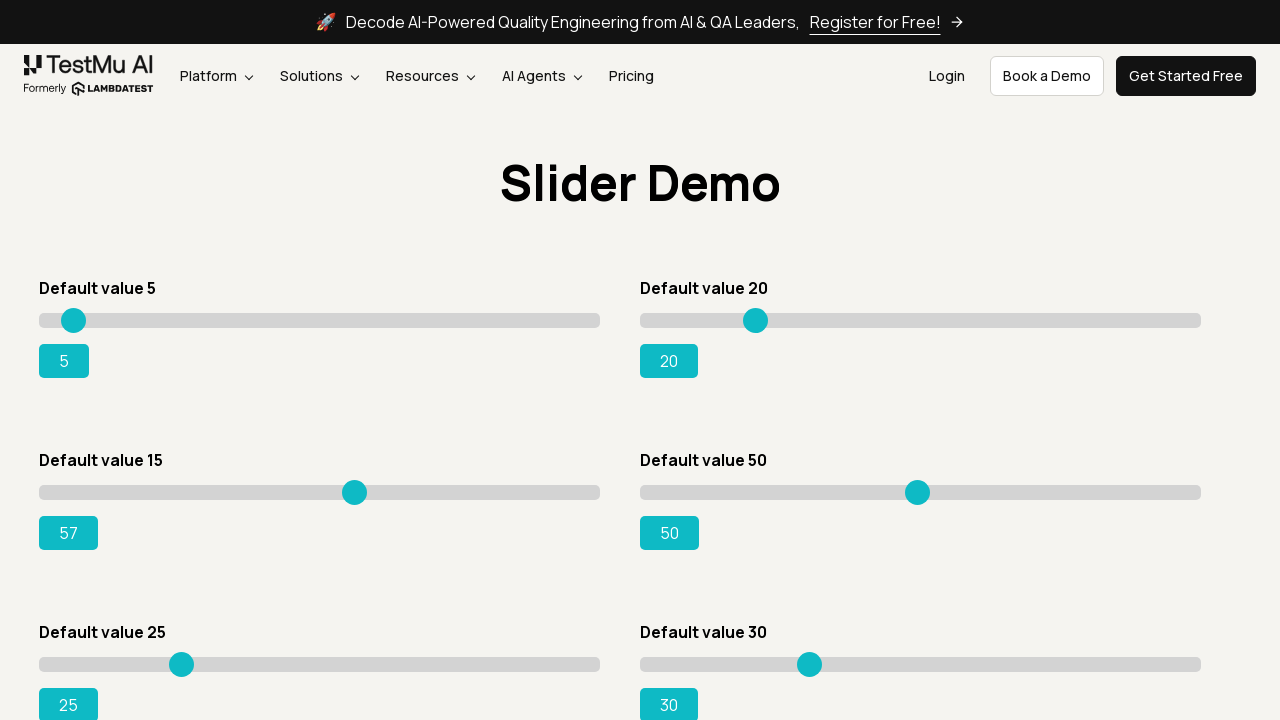

Pressed ArrowRight to move slider towards value 95 on xpath=//input[@type='range' and @value='15']
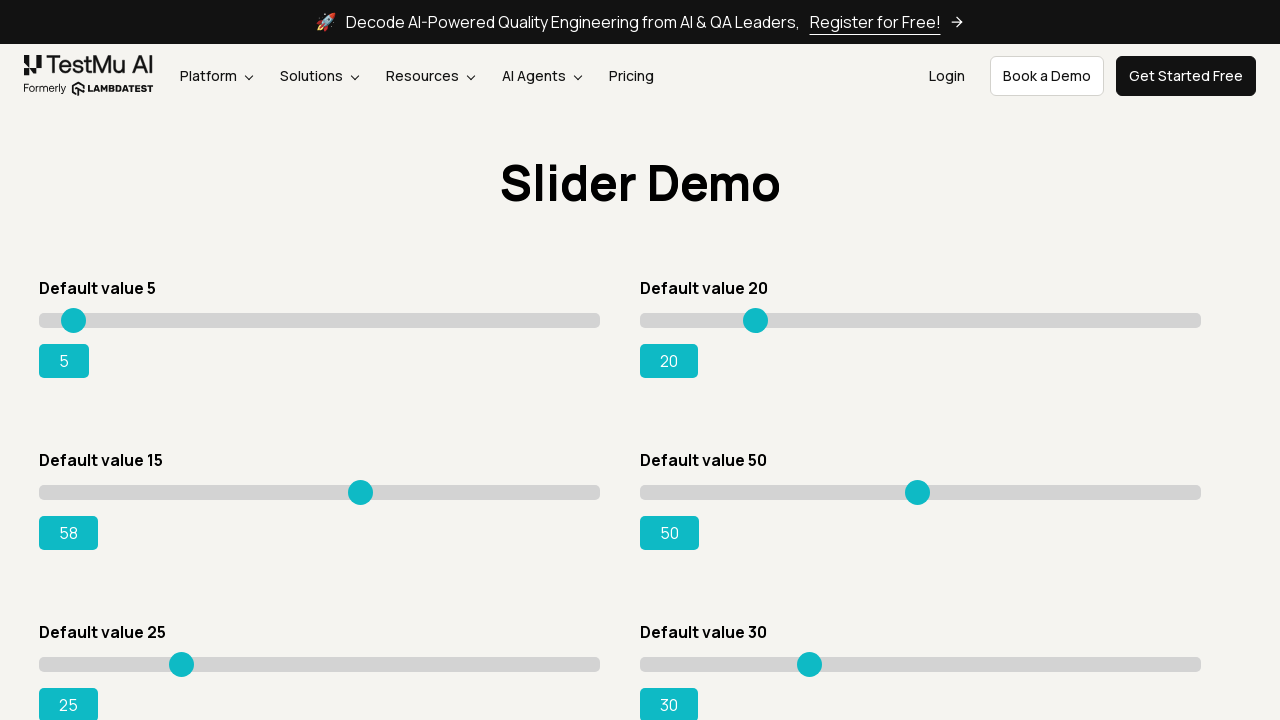

Pressed ArrowRight to move slider towards value 95 on xpath=//input[@type='range' and @value='15']
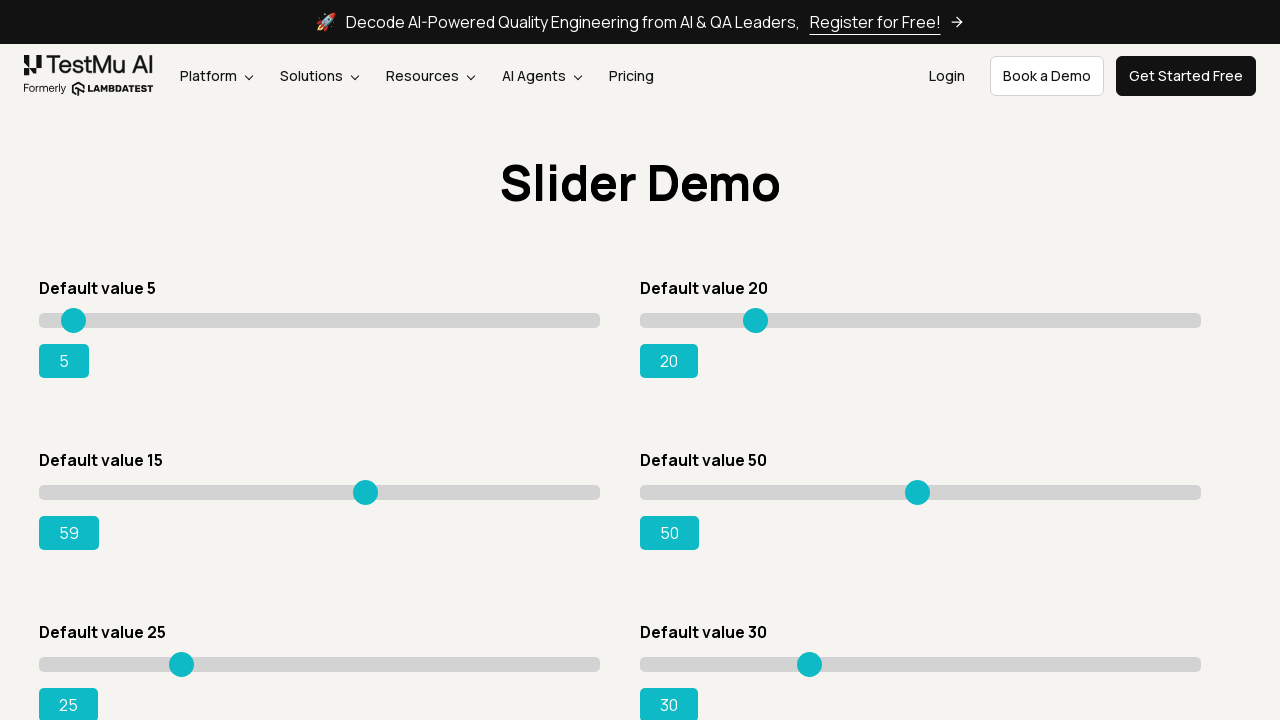

Pressed ArrowRight to move slider towards value 95 on xpath=//input[@type='range' and @value='15']
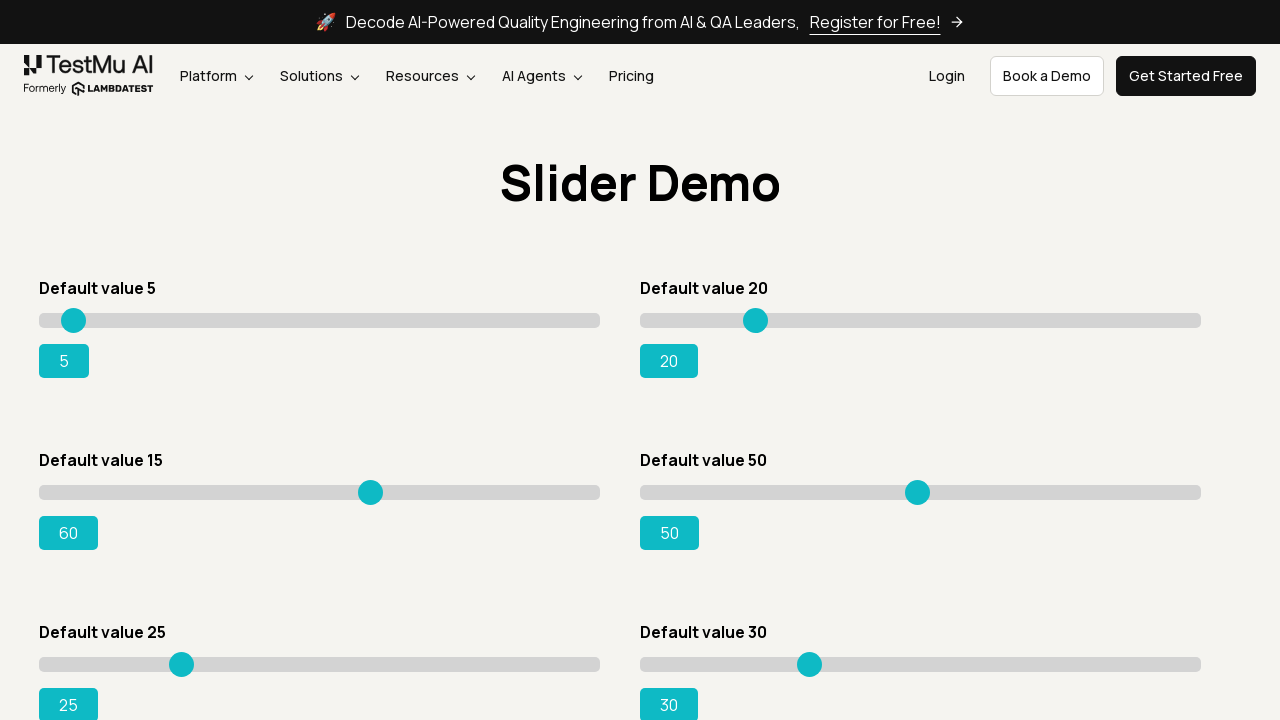

Pressed ArrowRight to move slider towards value 95 on xpath=//input[@type='range' and @value='15']
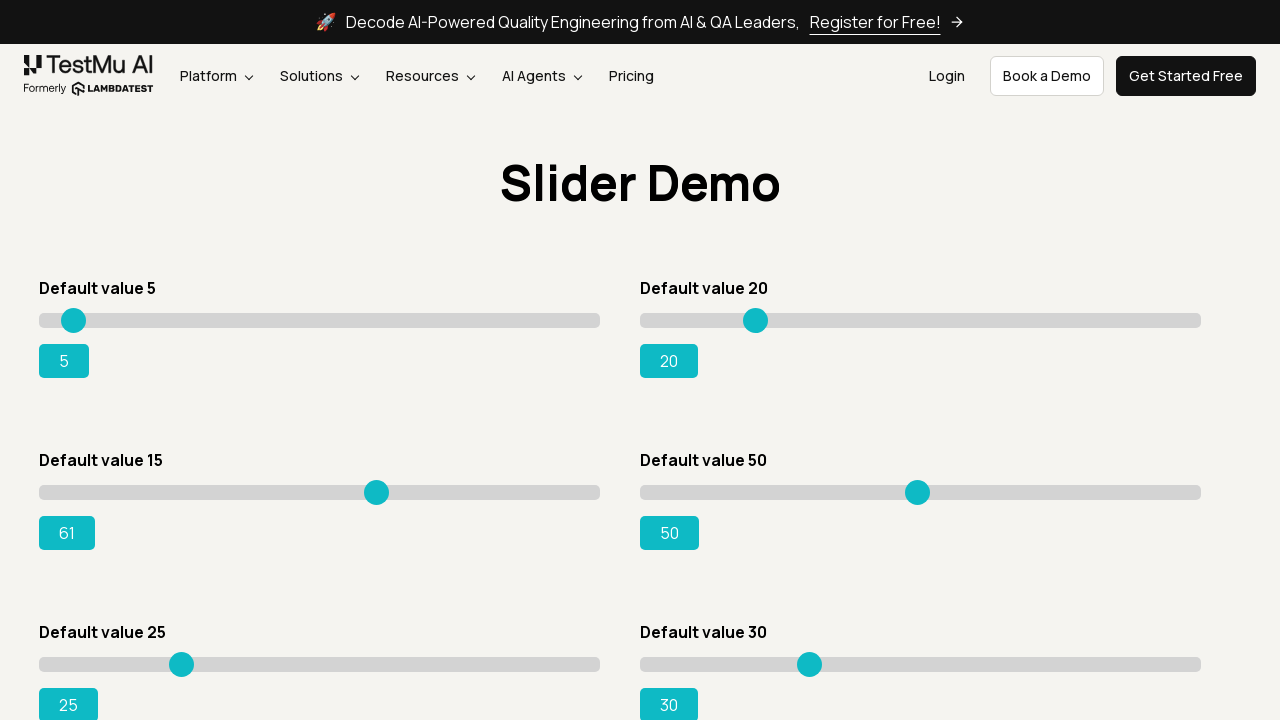

Pressed ArrowRight to move slider towards value 95 on xpath=//input[@type='range' and @value='15']
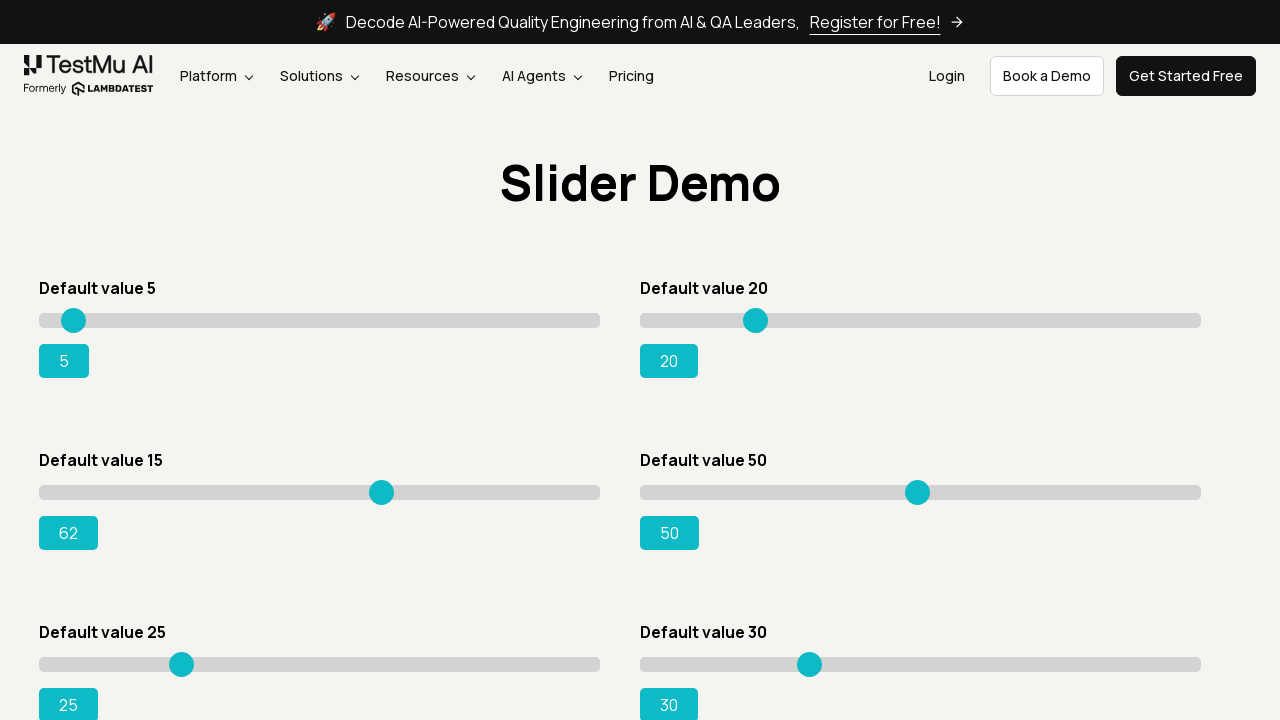

Pressed ArrowRight to move slider towards value 95 on xpath=//input[@type='range' and @value='15']
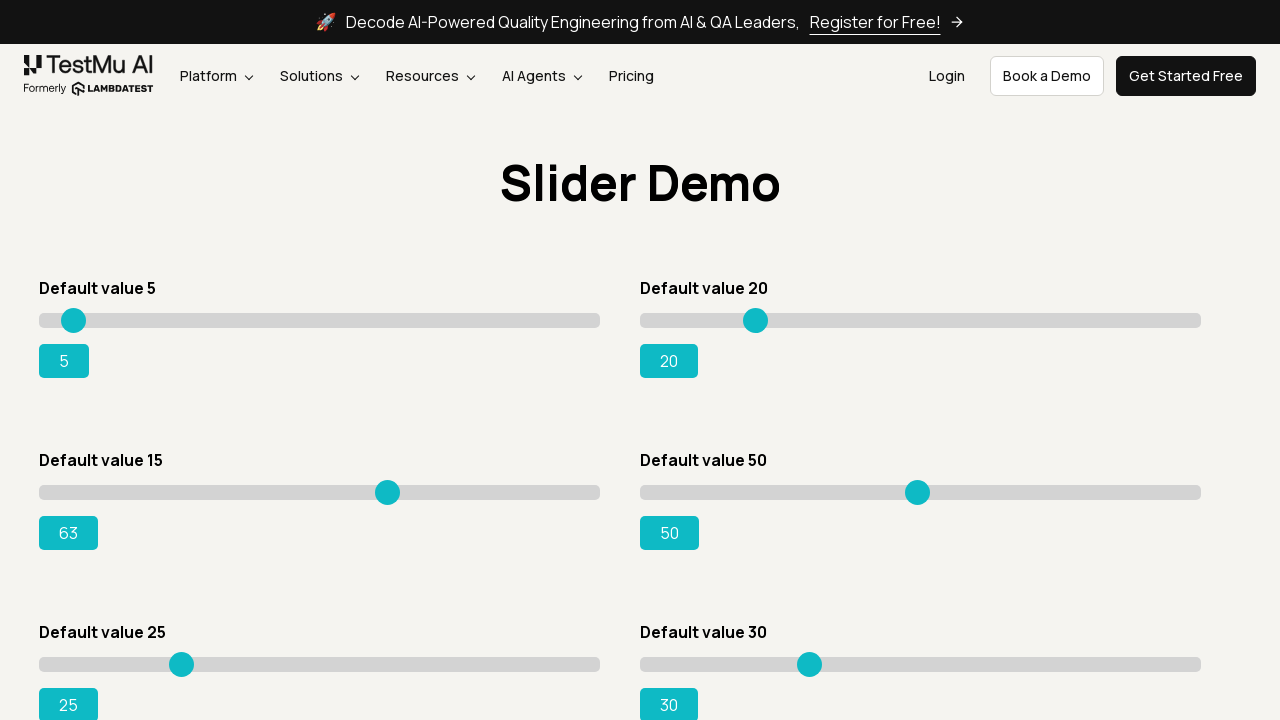

Pressed ArrowRight to move slider towards value 95 on xpath=//input[@type='range' and @value='15']
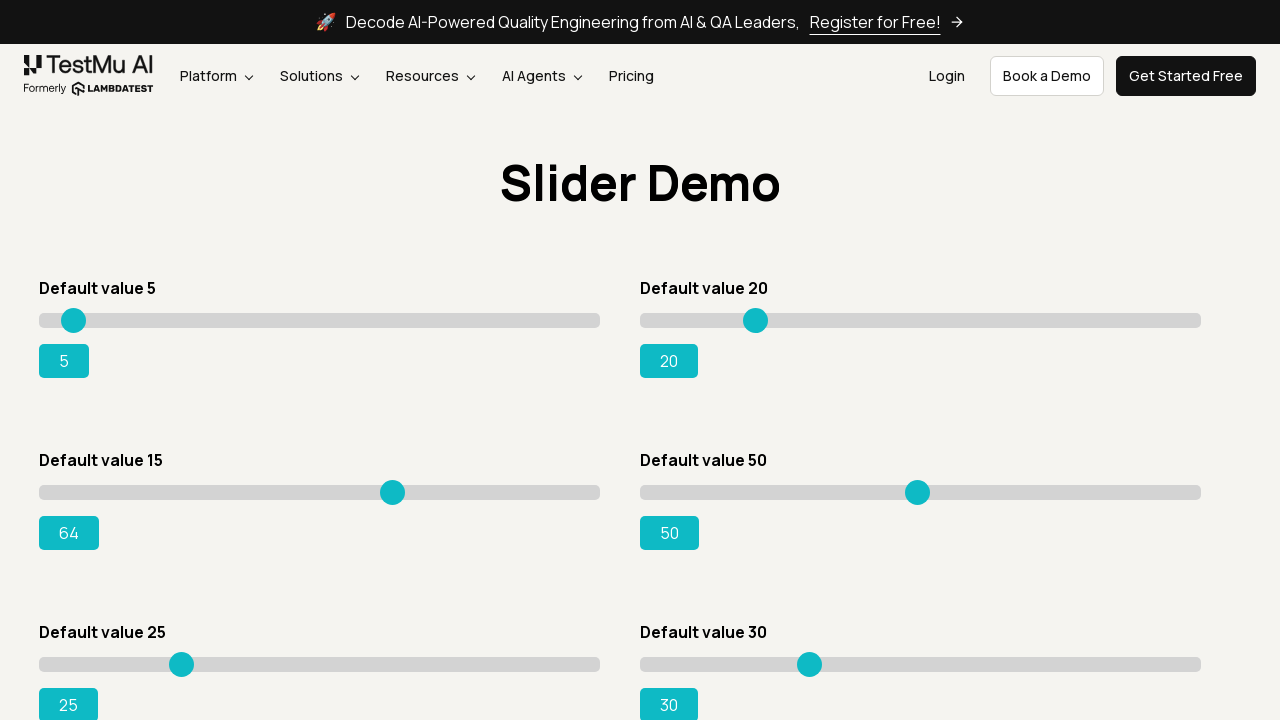

Pressed ArrowRight to move slider towards value 95 on xpath=//input[@type='range' and @value='15']
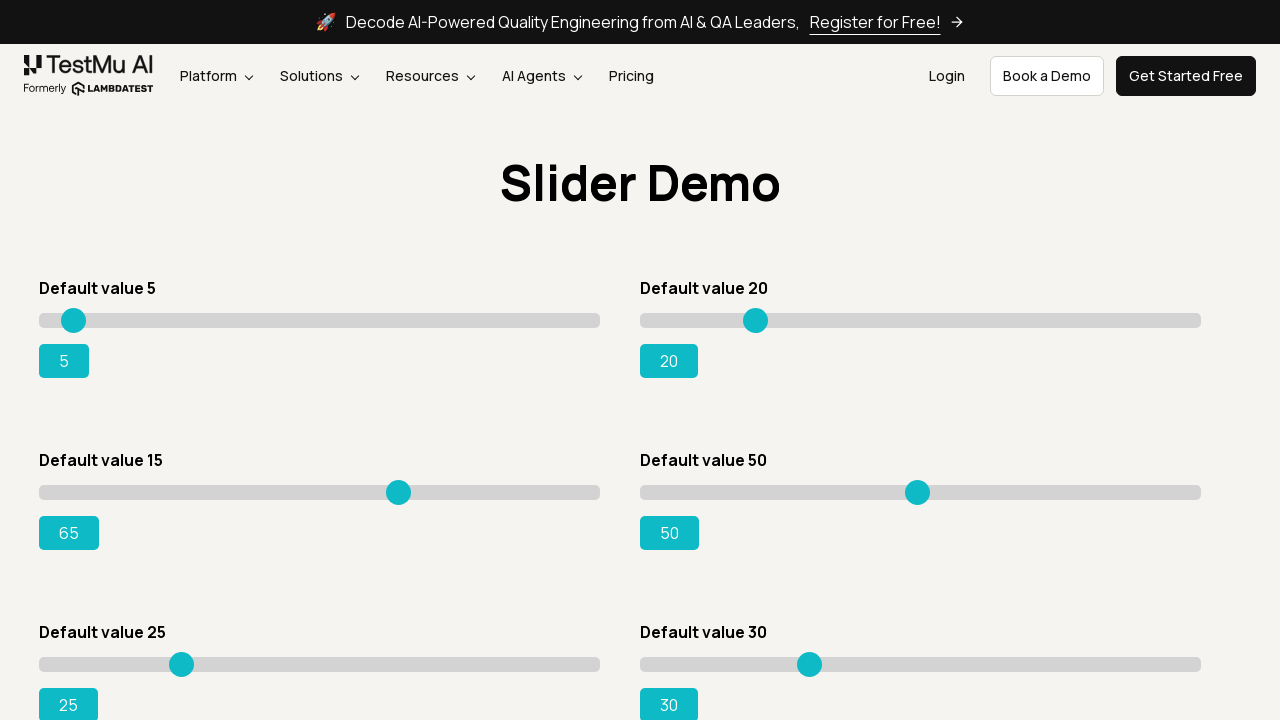

Pressed ArrowRight to move slider towards value 95 on xpath=//input[@type='range' and @value='15']
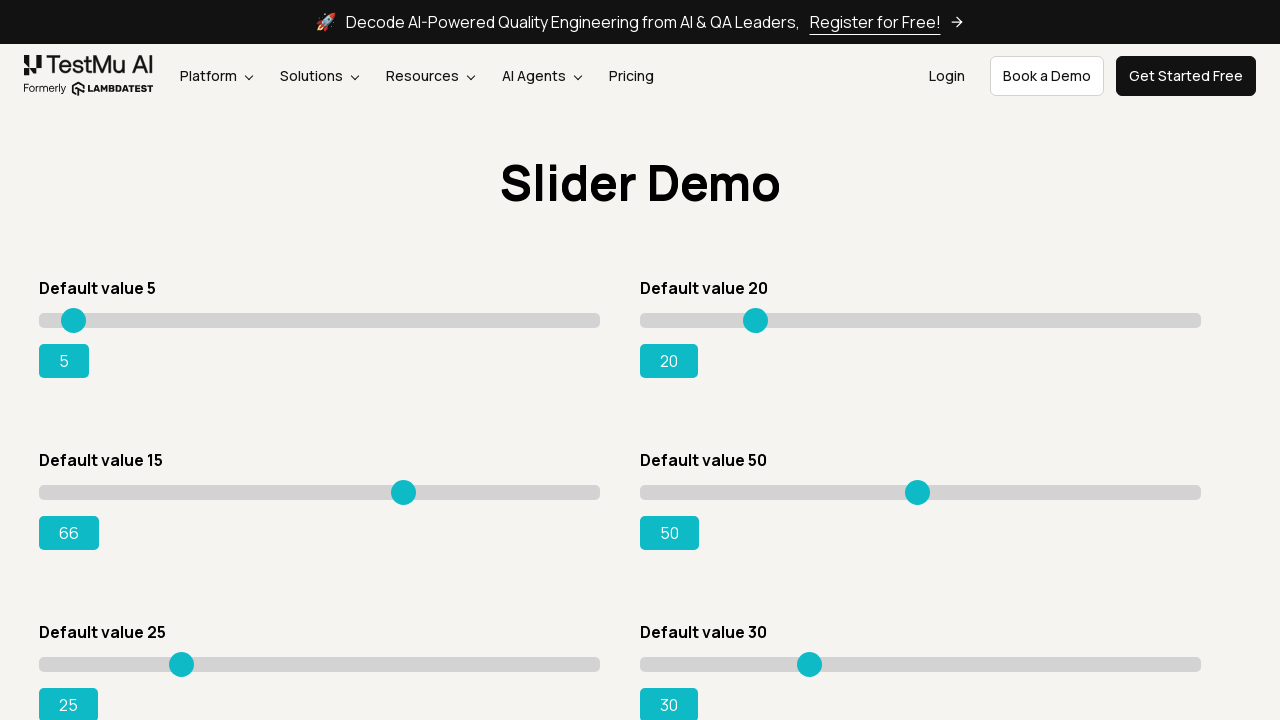

Pressed ArrowRight to move slider towards value 95 on xpath=//input[@type='range' and @value='15']
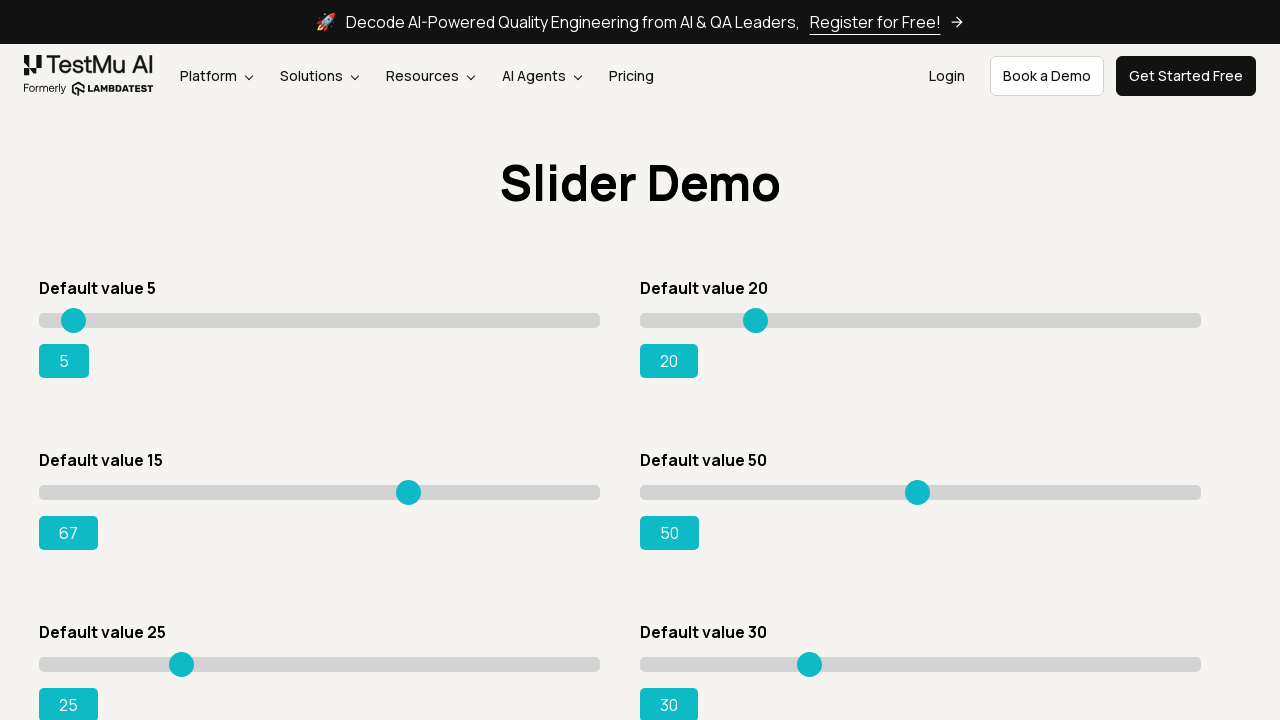

Pressed ArrowRight to move slider towards value 95 on xpath=//input[@type='range' and @value='15']
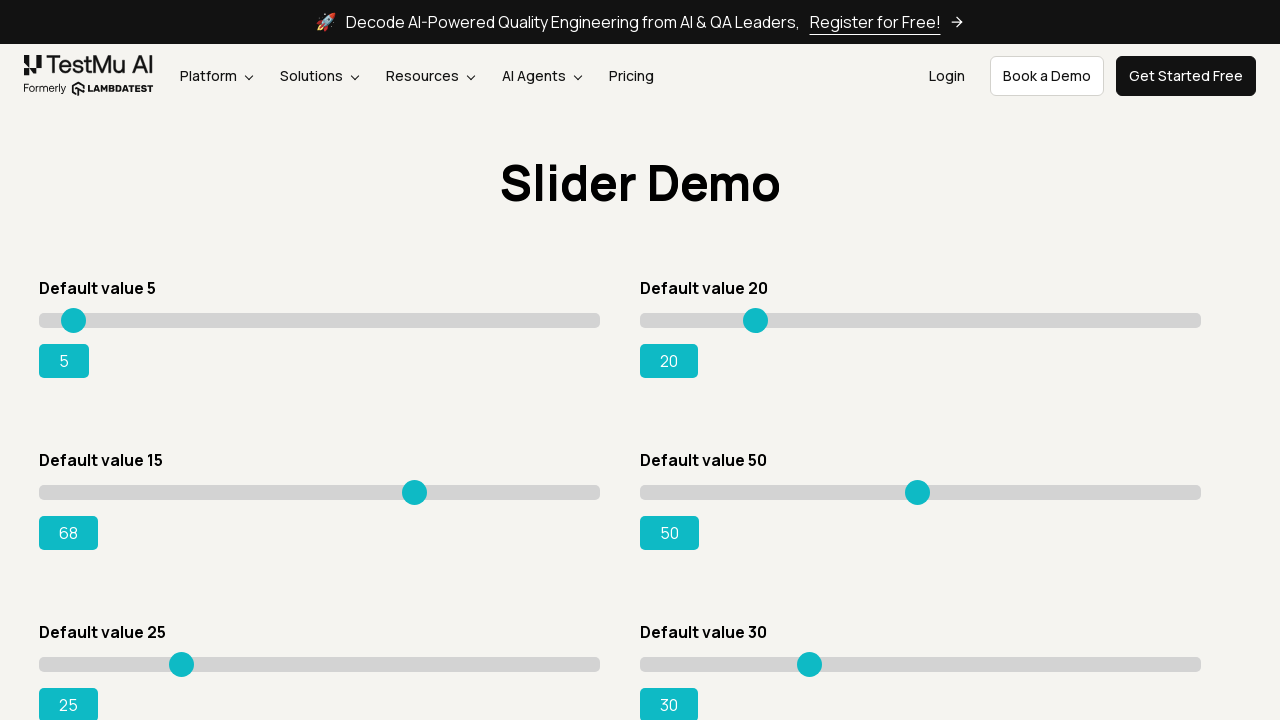

Pressed ArrowRight to move slider towards value 95 on xpath=//input[@type='range' and @value='15']
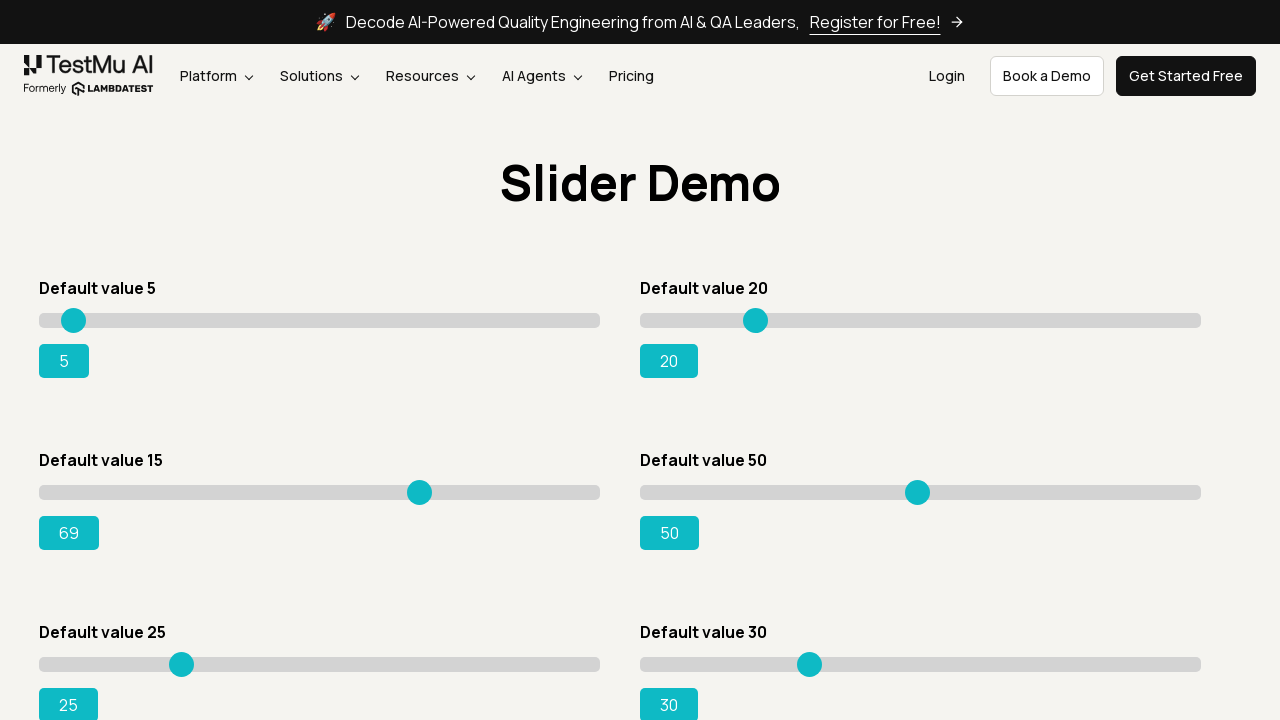

Pressed ArrowRight to move slider towards value 95 on xpath=//input[@type='range' and @value='15']
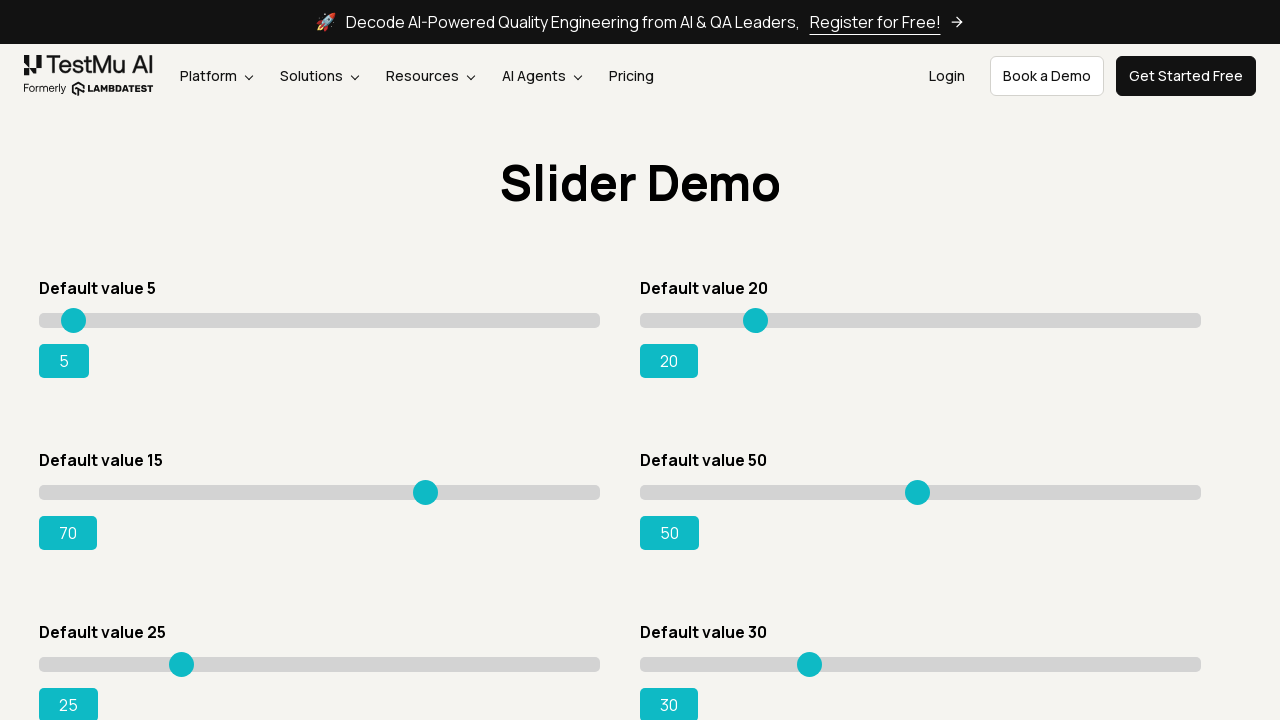

Pressed ArrowRight to move slider towards value 95 on xpath=//input[@type='range' and @value='15']
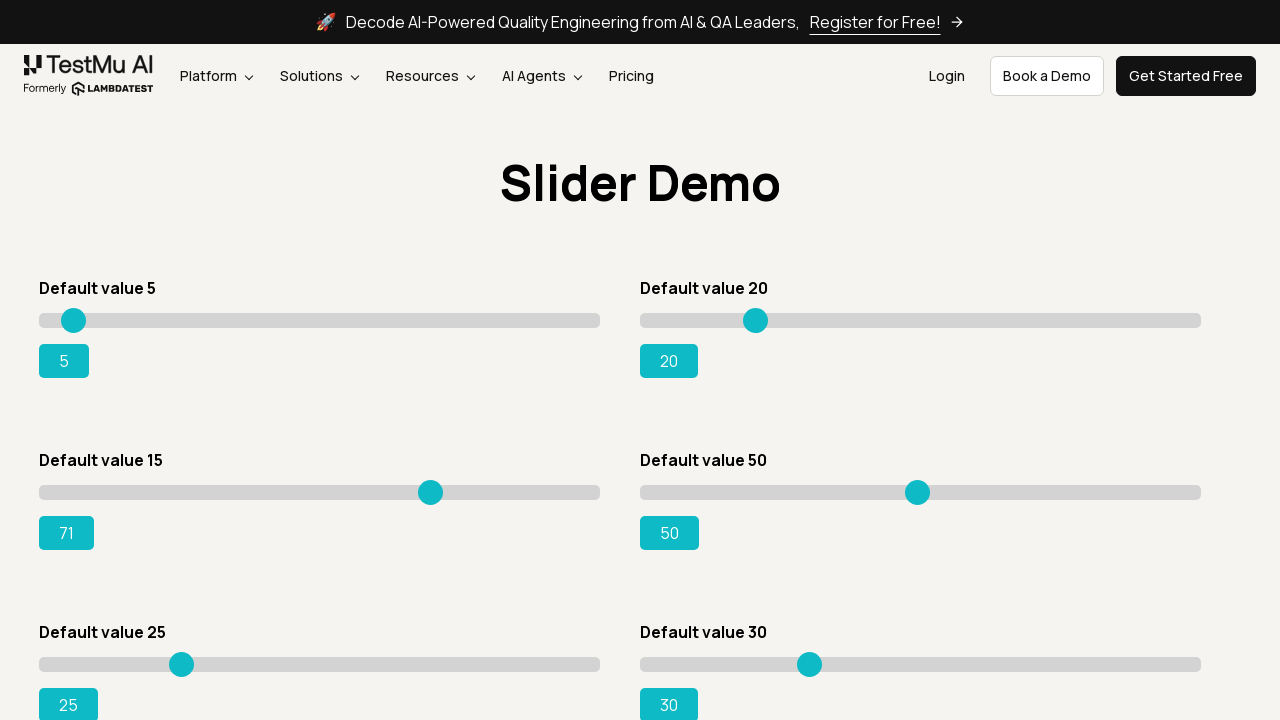

Pressed ArrowRight to move slider towards value 95 on xpath=//input[@type='range' and @value='15']
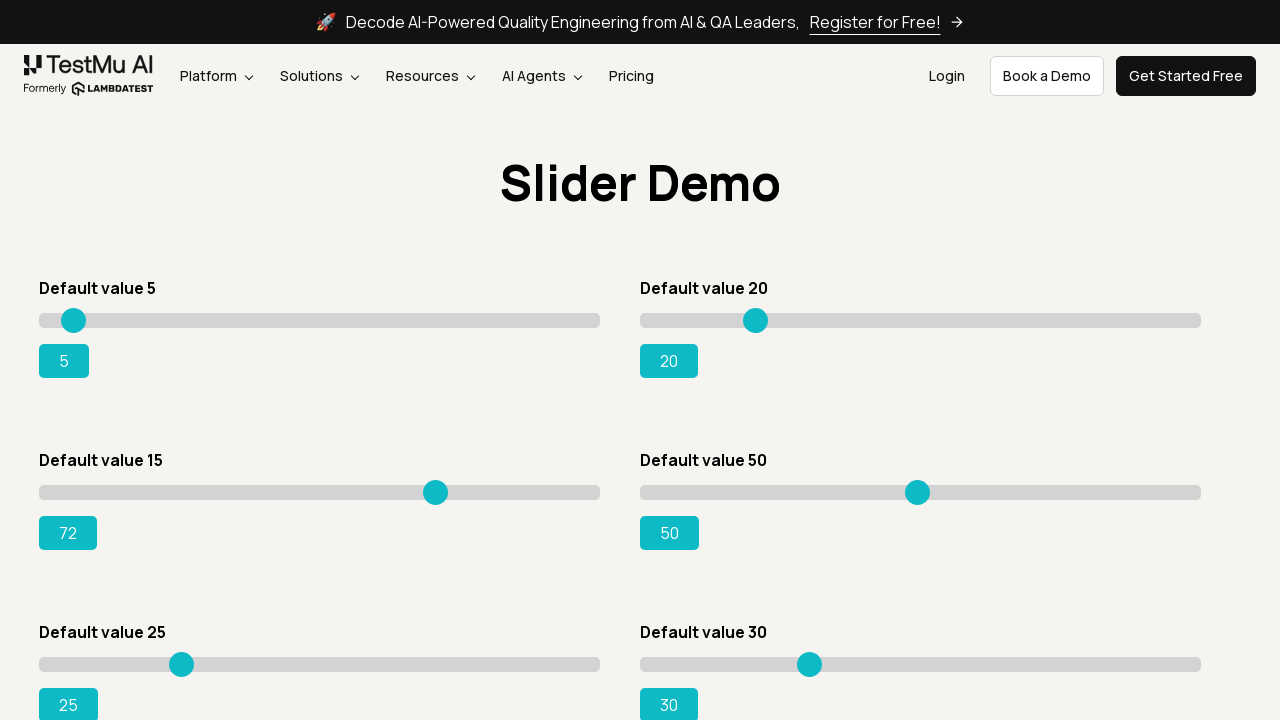

Pressed ArrowRight to move slider towards value 95 on xpath=//input[@type='range' and @value='15']
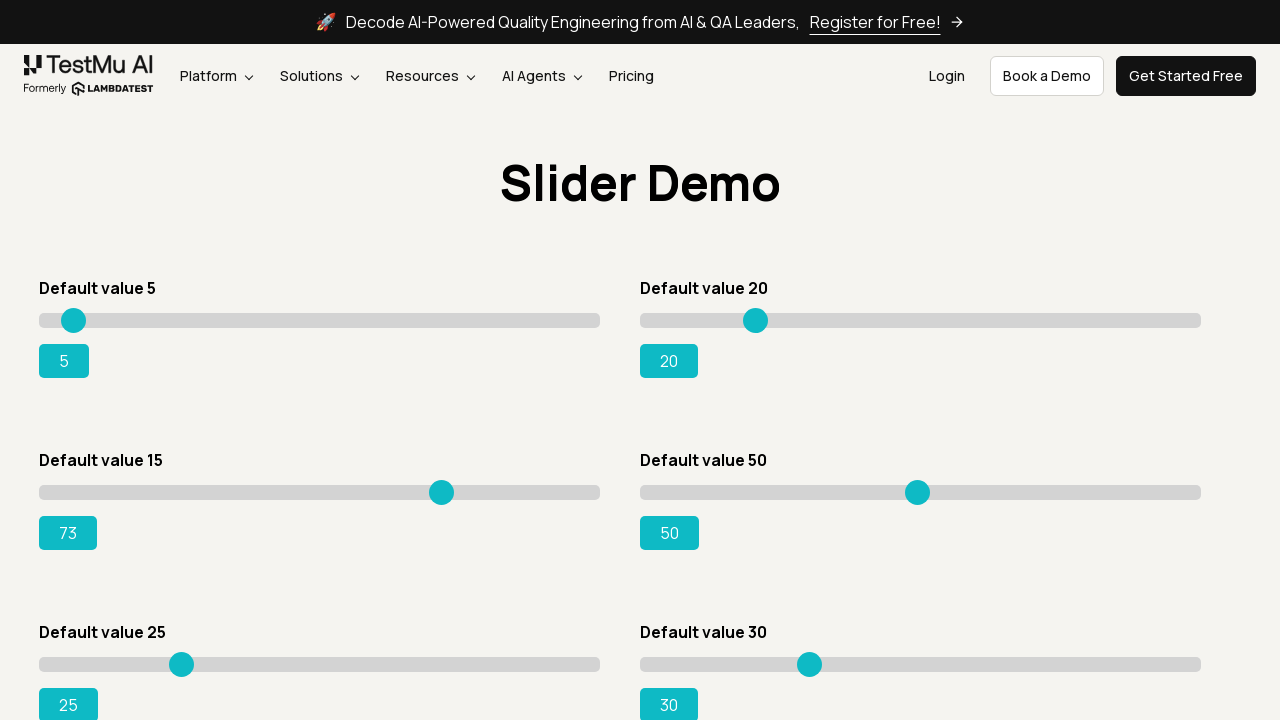

Pressed ArrowRight to move slider towards value 95 on xpath=//input[@type='range' and @value='15']
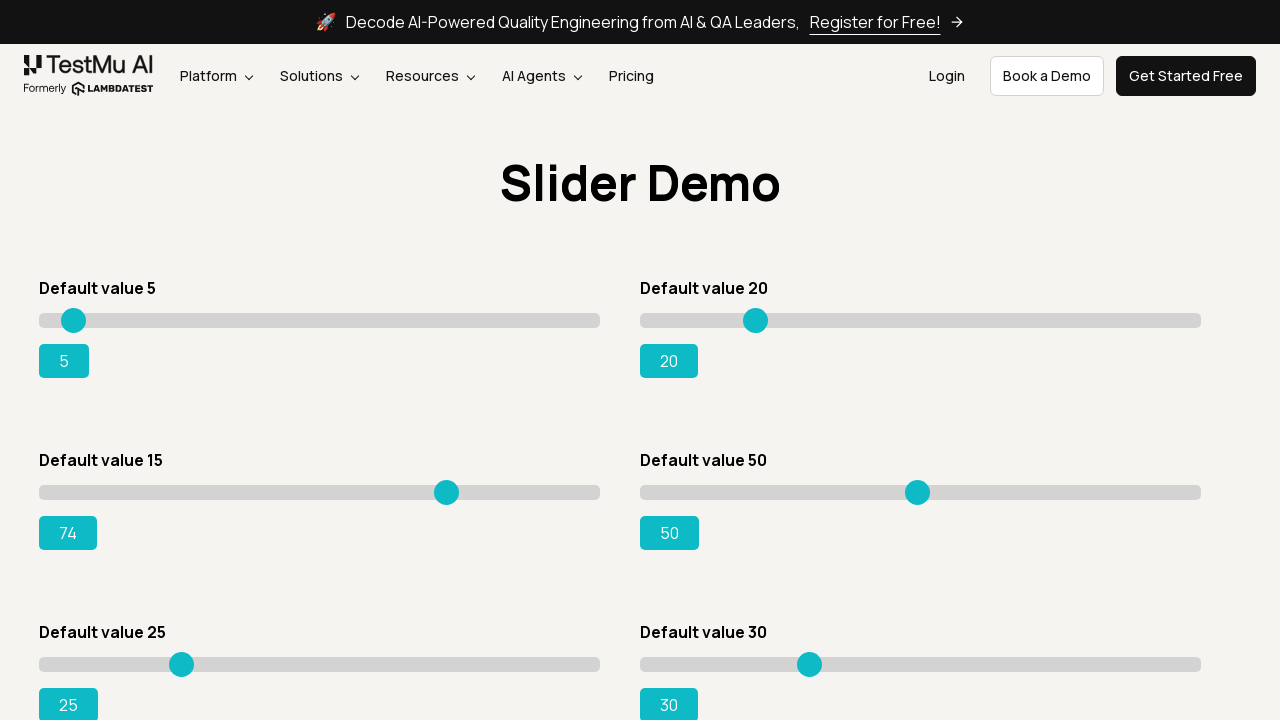

Pressed ArrowRight to move slider towards value 95 on xpath=//input[@type='range' and @value='15']
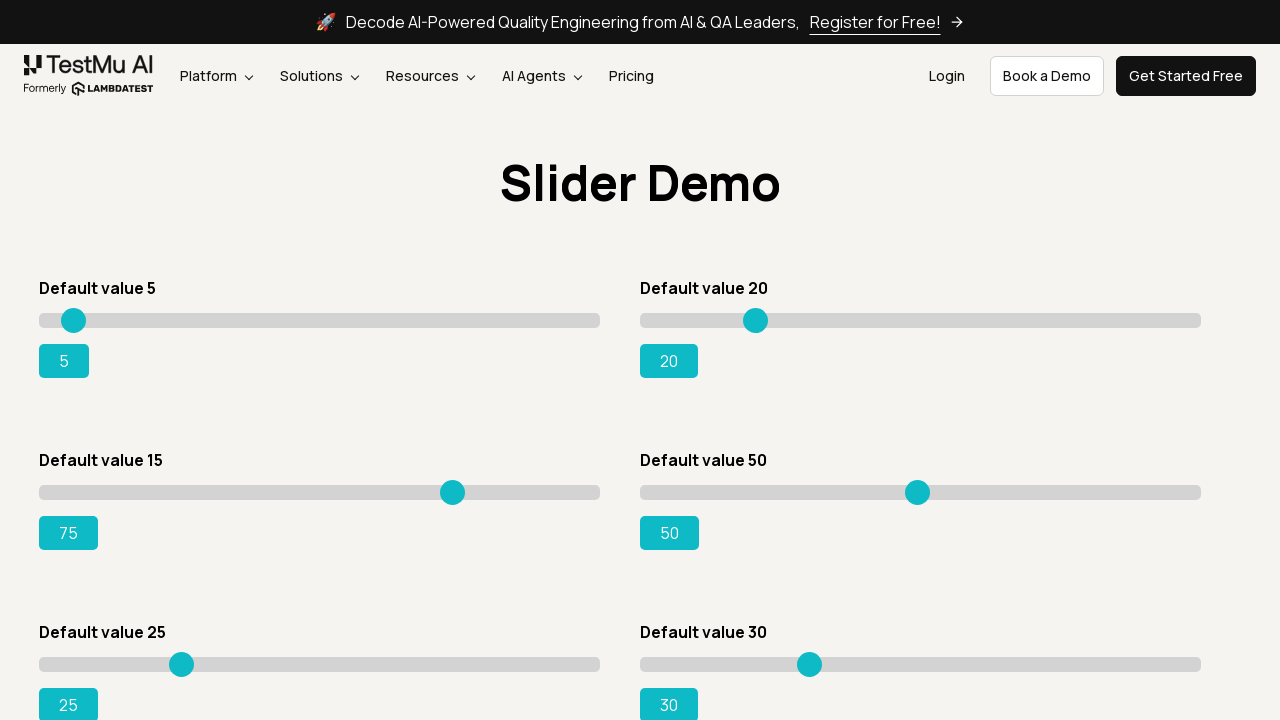

Pressed ArrowRight to move slider towards value 95 on xpath=//input[@type='range' and @value='15']
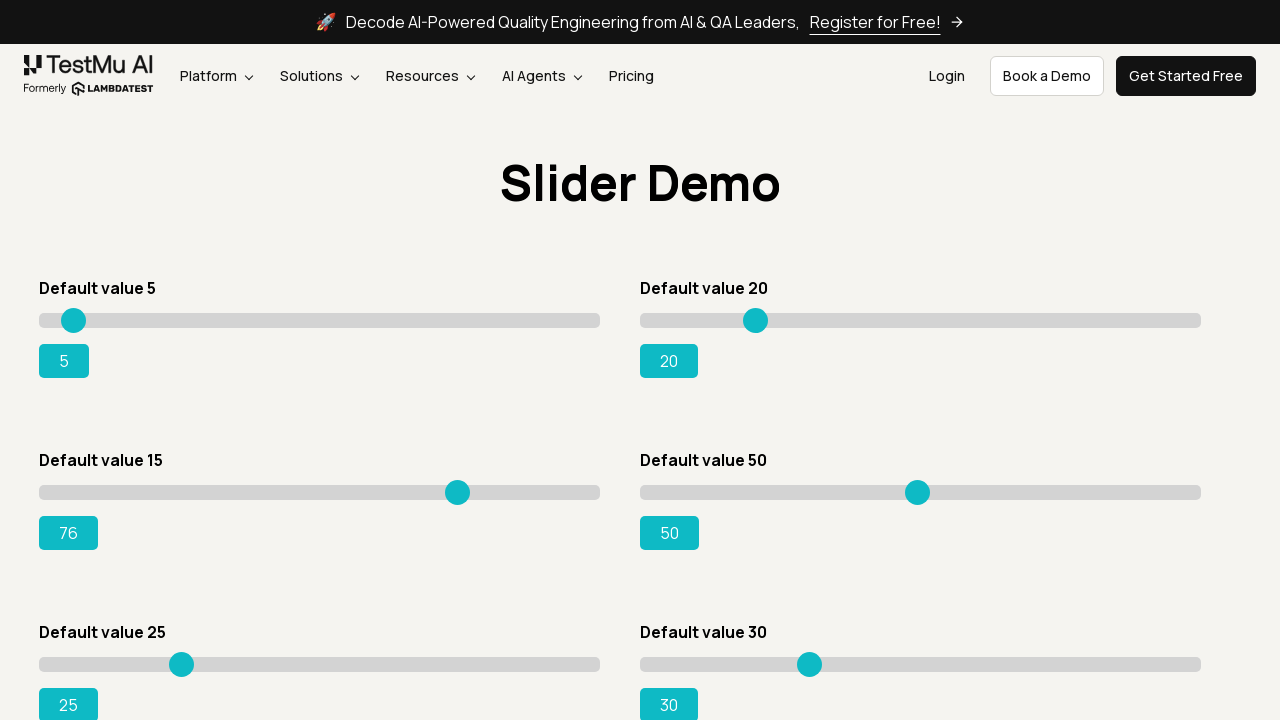

Pressed ArrowRight to move slider towards value 95 on xpath=//input[@type='range' and @value='15']
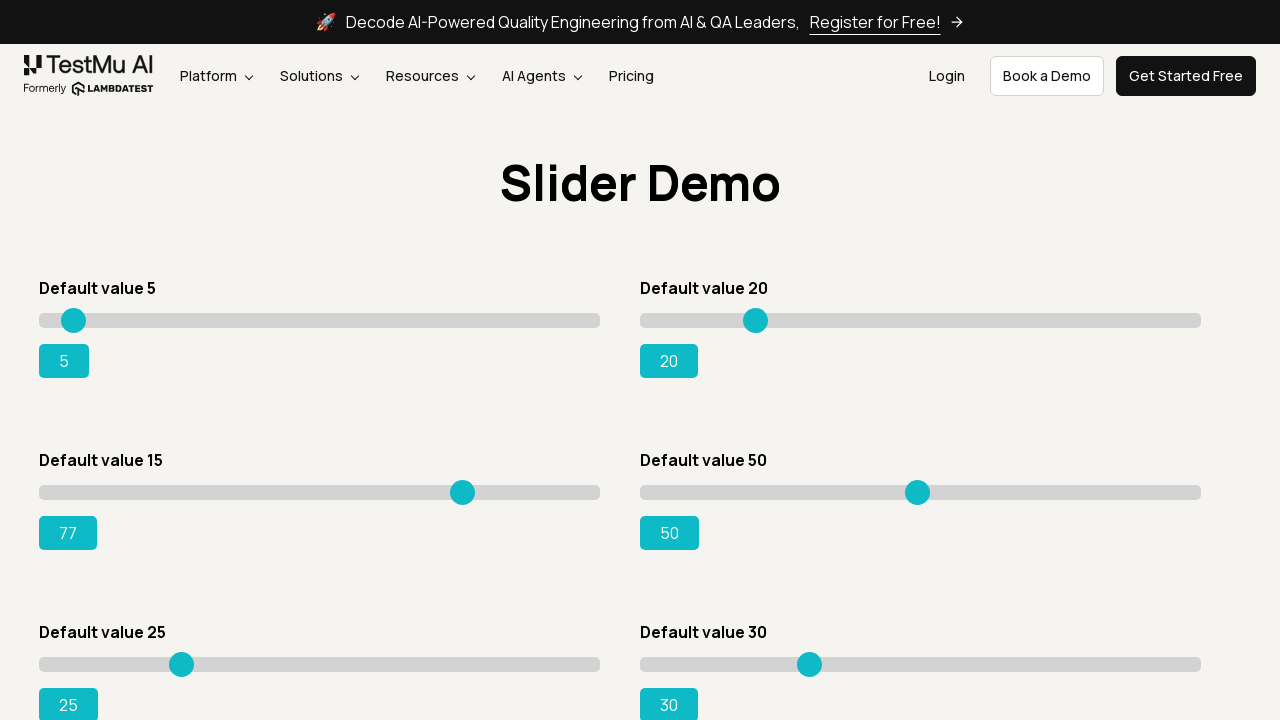

Pressed ArrowRight to move slider towards value 95 on xpath=//input[@type='range' and @value='15']
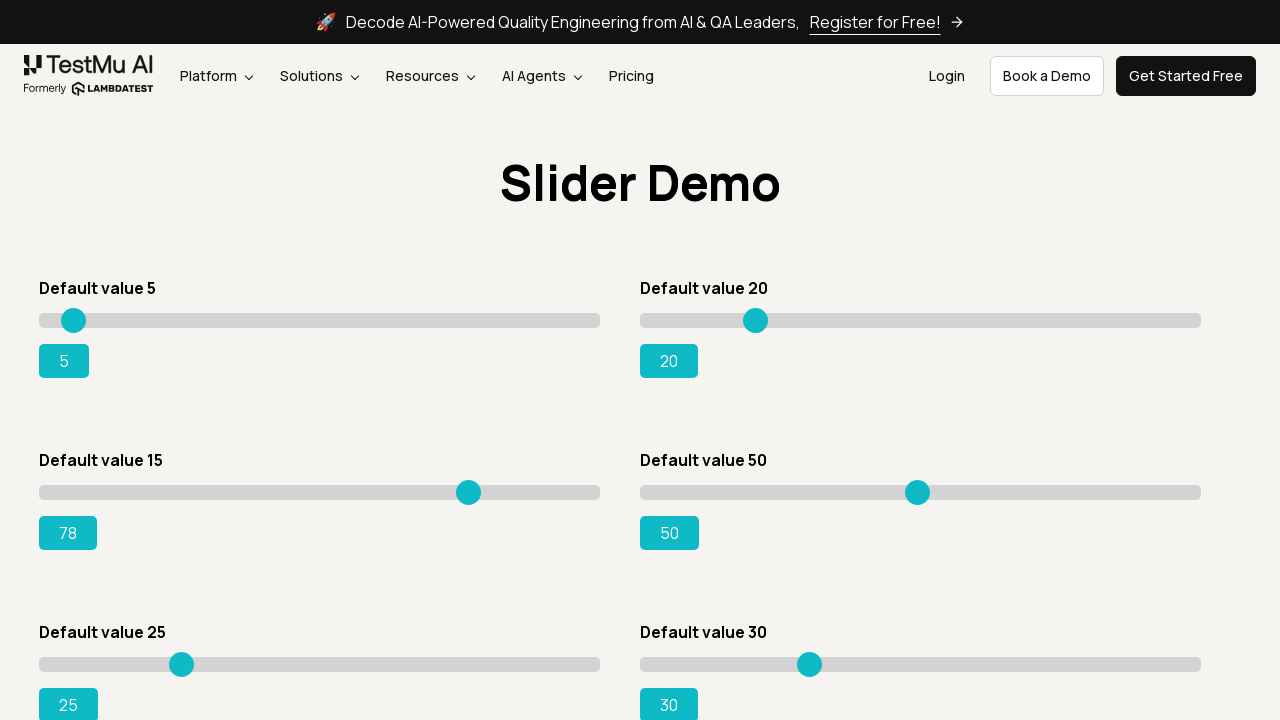

Pressed ArrowRight to move slider towards value 95 on xpath=//input[@type='range' and @value='15']
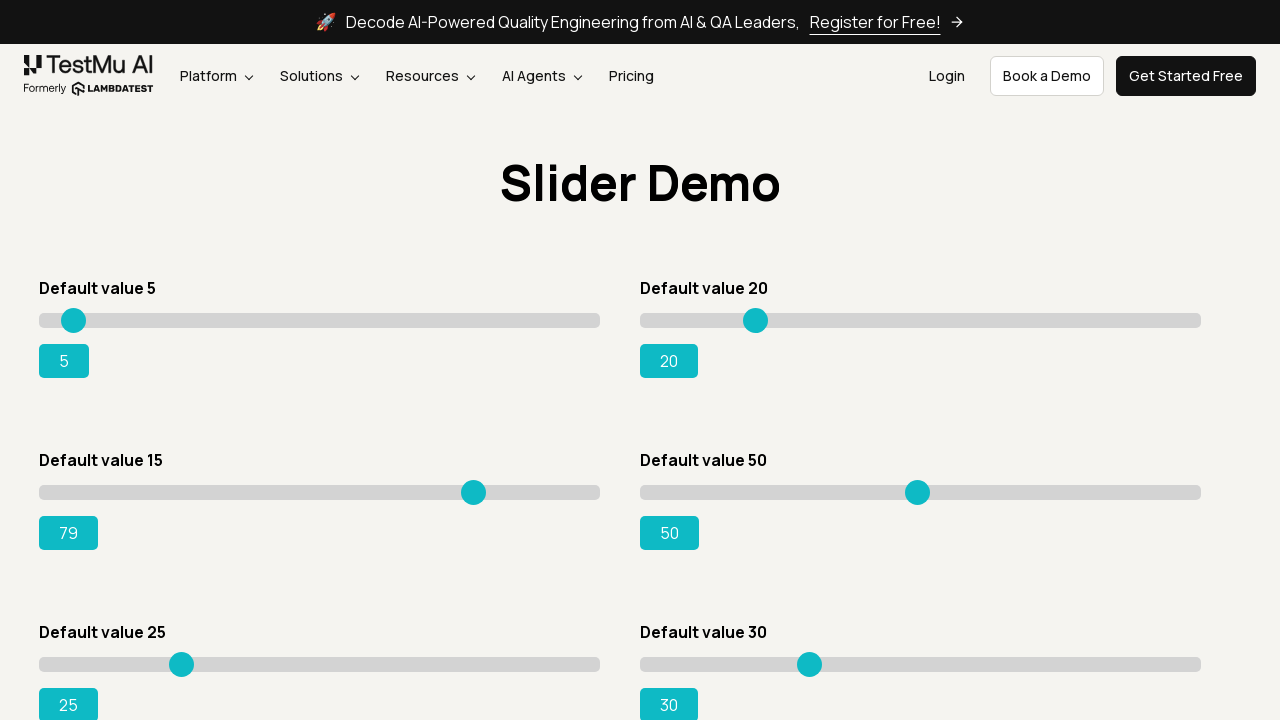

Pressed ArrowRight to move slider towards value 95 on xpath=//input[@type='range' and @value='15']
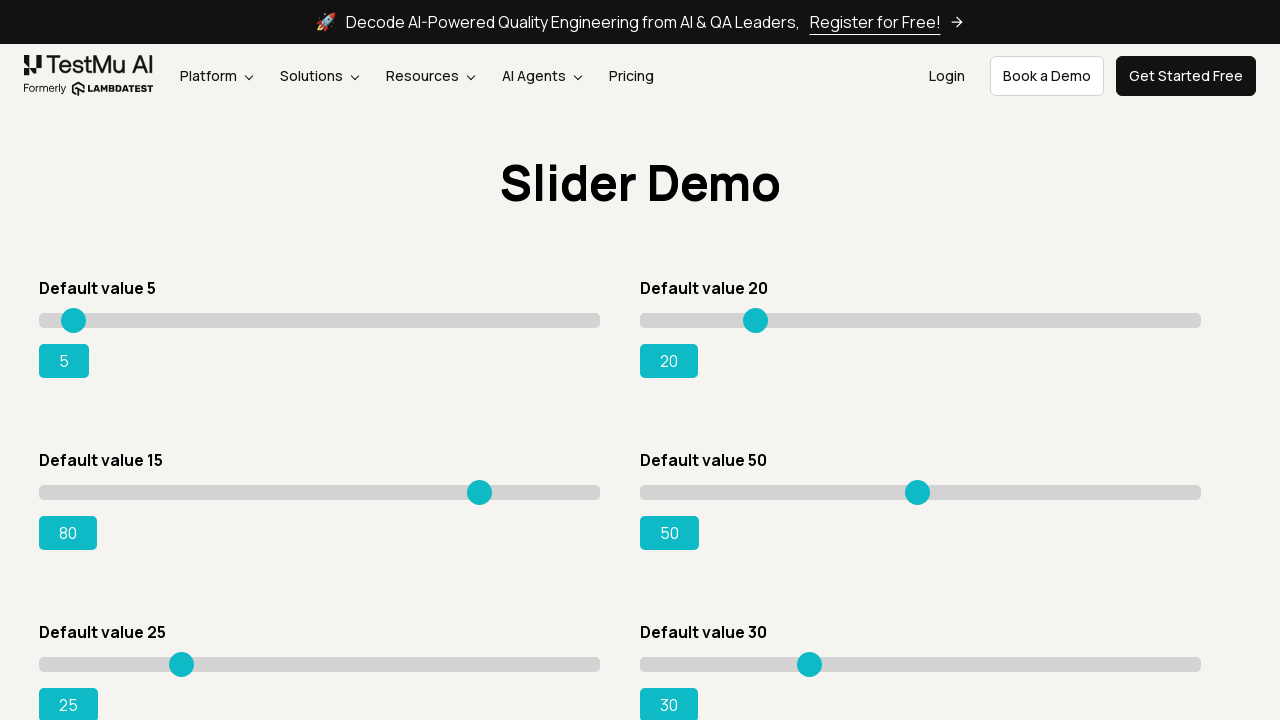

Pressed ArrowRight to move slider towards value 95 on xpath=//input[@type='range' and @value='15']
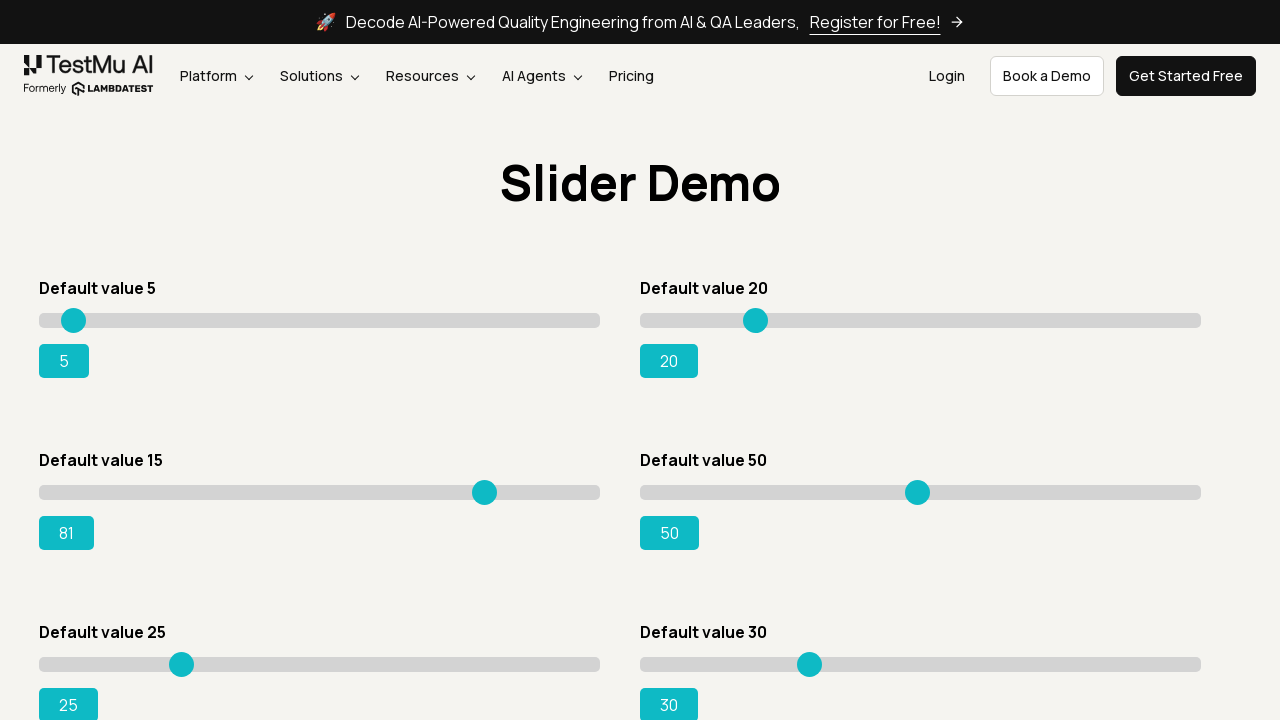

Pressed ArrowRight to move slider towards value 95 on xpath=//input[@type='range' and @value='15']
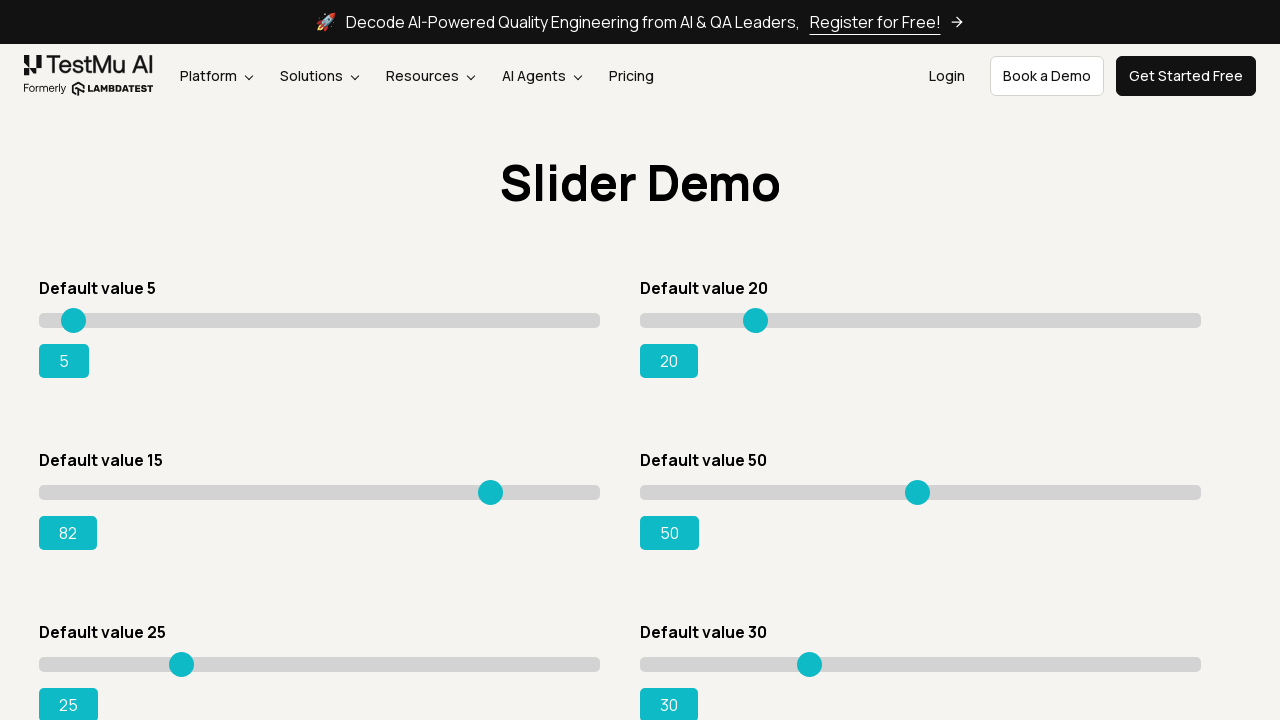

Pressed ArrowRight to move slider towards value 95 on xpath=//input[@type='range' and @value='15']
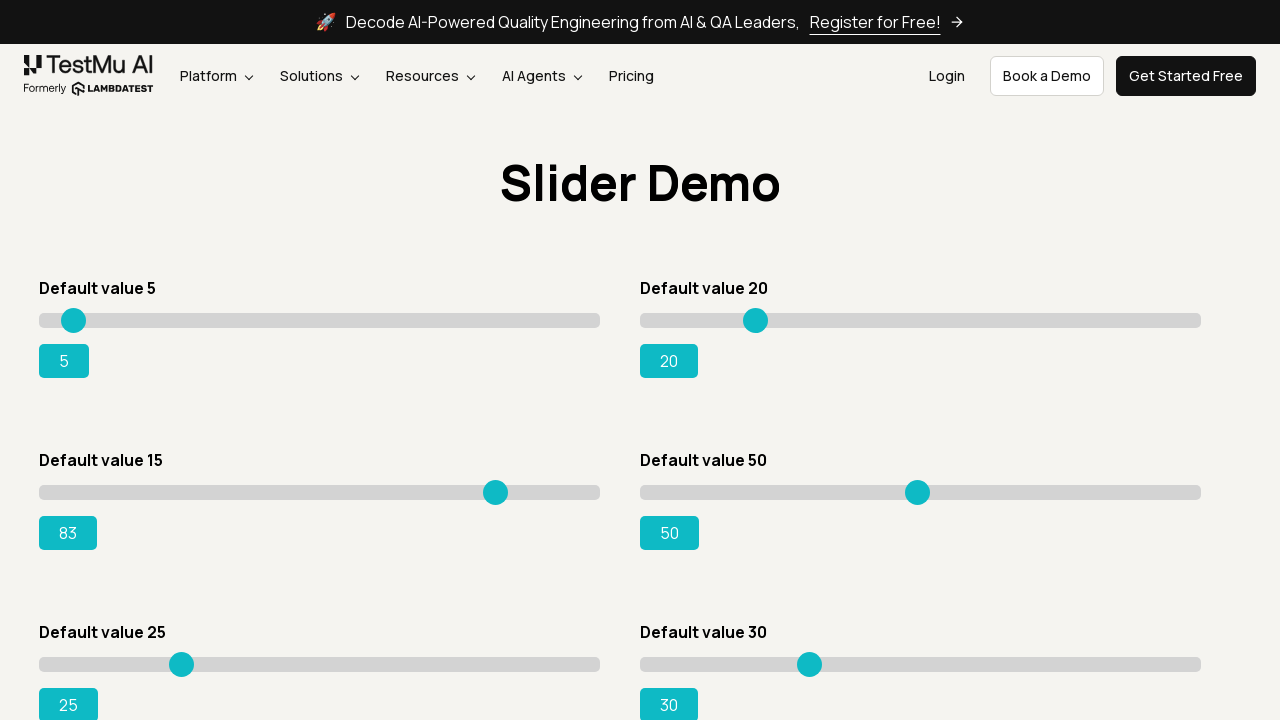

Pressed ArrowRight to move slider towards value 95 on xpath=//input[@type='range' and @value='15']
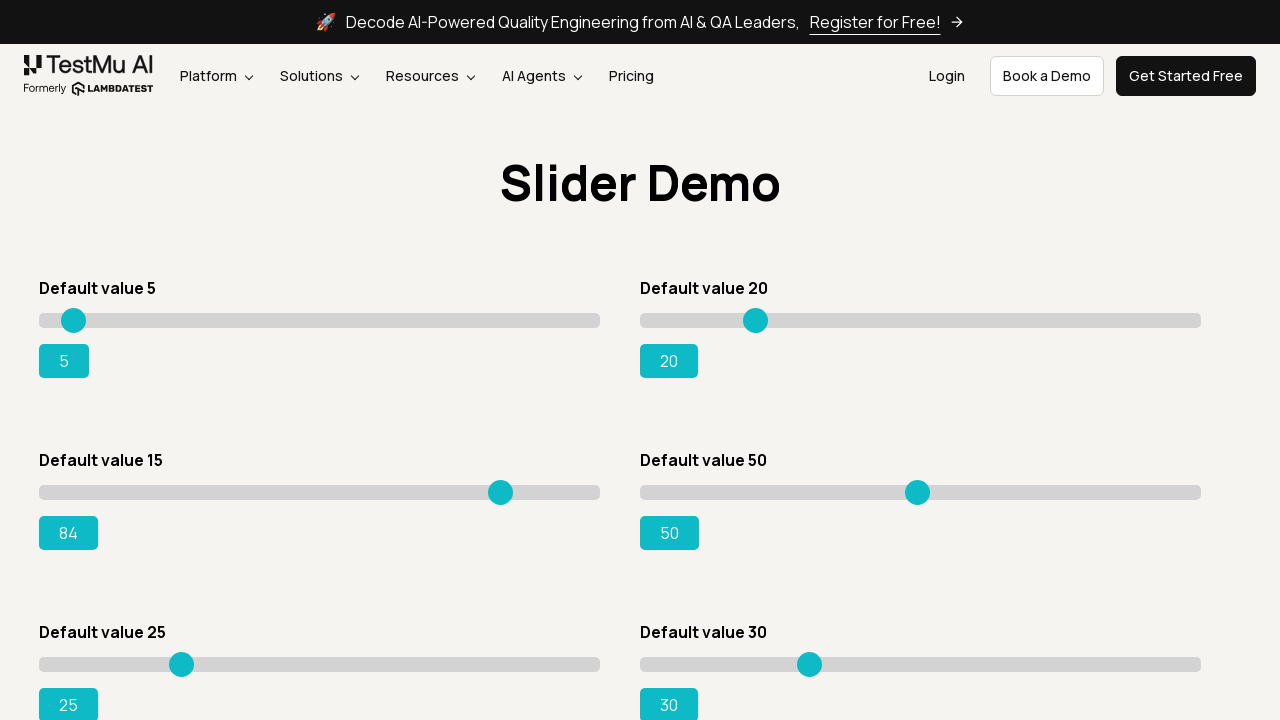

Pressed ArrowRight to move slider towards value 95 on xpath=//input[@type='range' and @value='15']
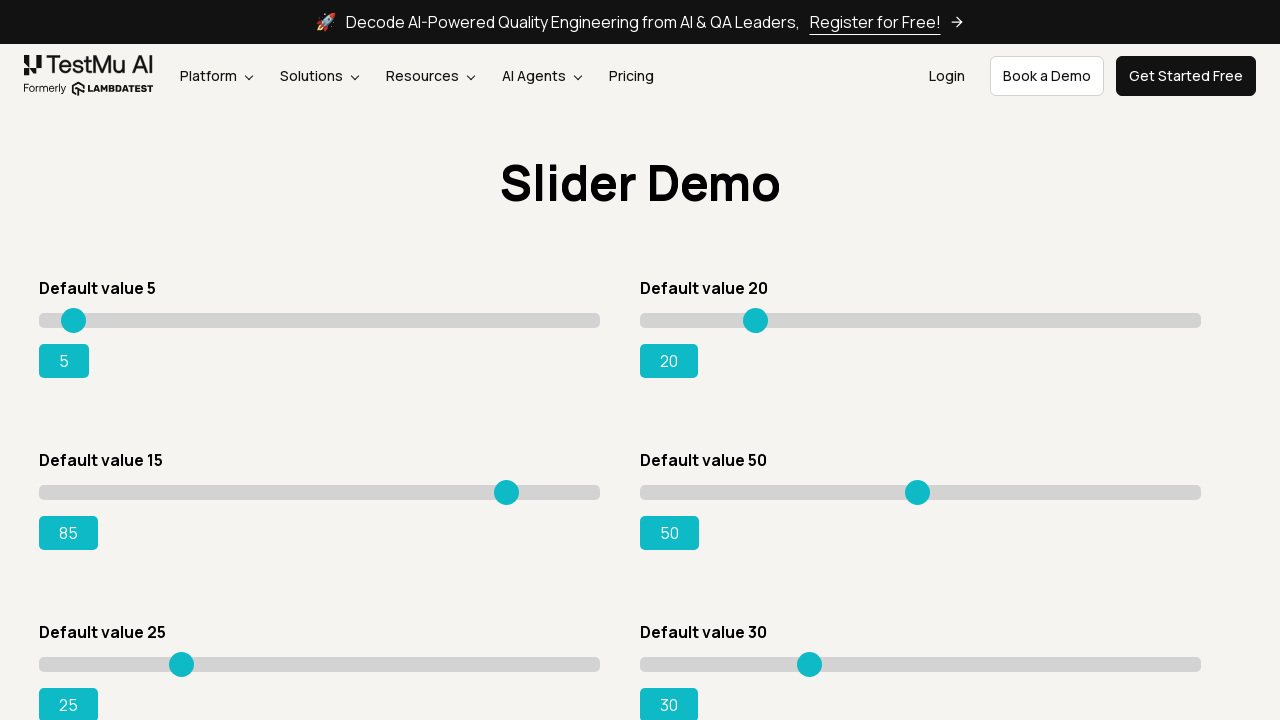

Pressed ArrowRight to move slider towards value 95 on xpath=//input[@type='range' and @value='15']
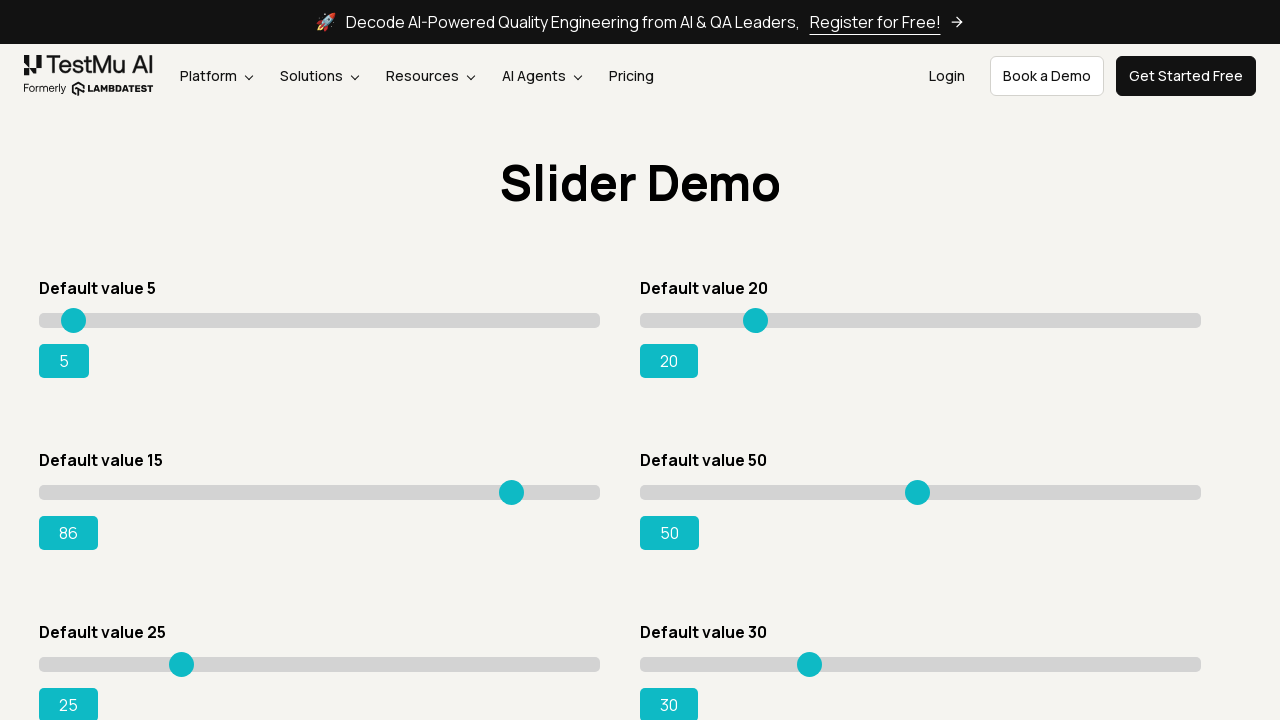

Pressed ArrowRight to move slider towards value 95 on xpath=//input[@type='range' and @value='15']
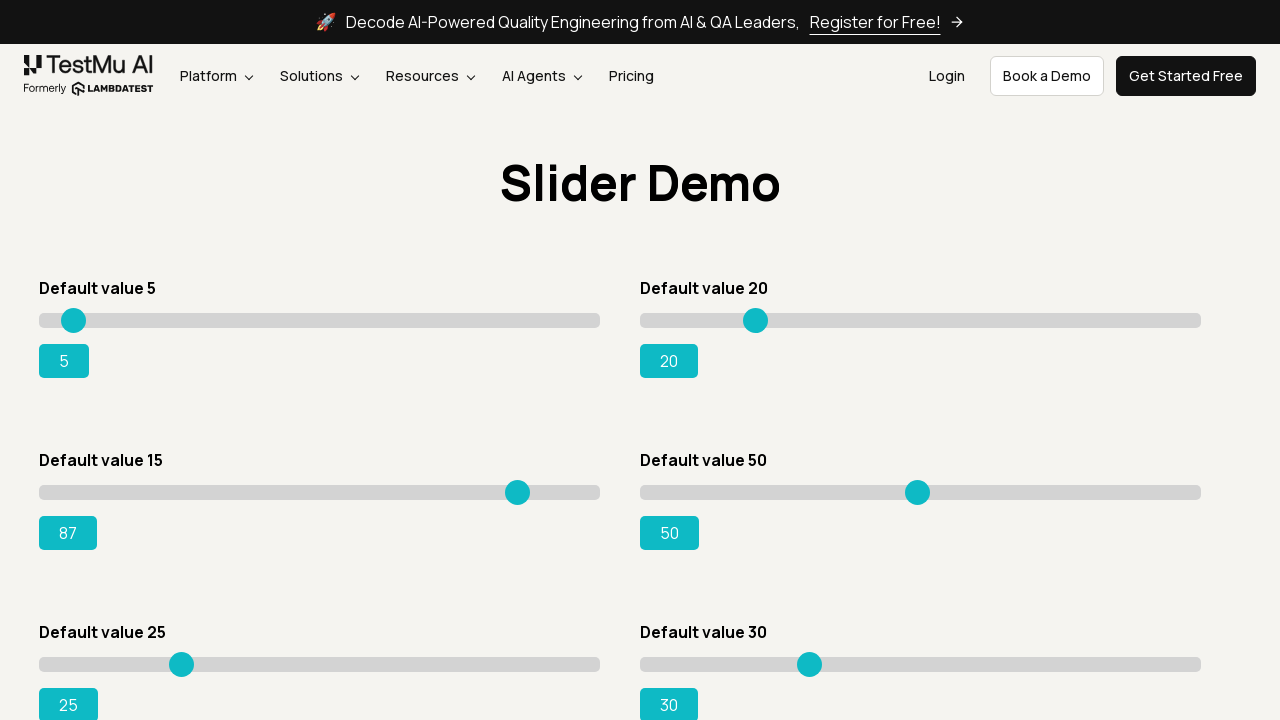

Pressed ArrowRight to move slider towards value 95 on xpath=//input[@type='range' and @value='15']
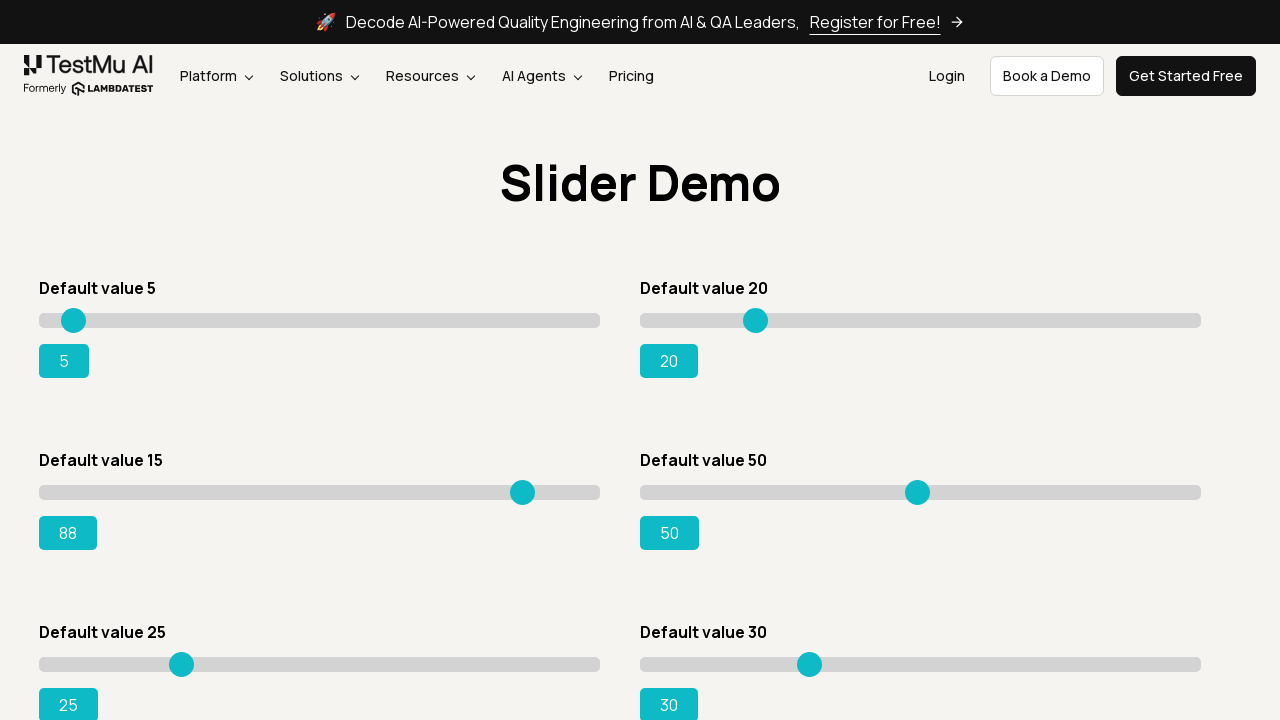

Pressed ArrowRight to move slider towards value 95 on xpath=//input[@type='range' and @value='15']
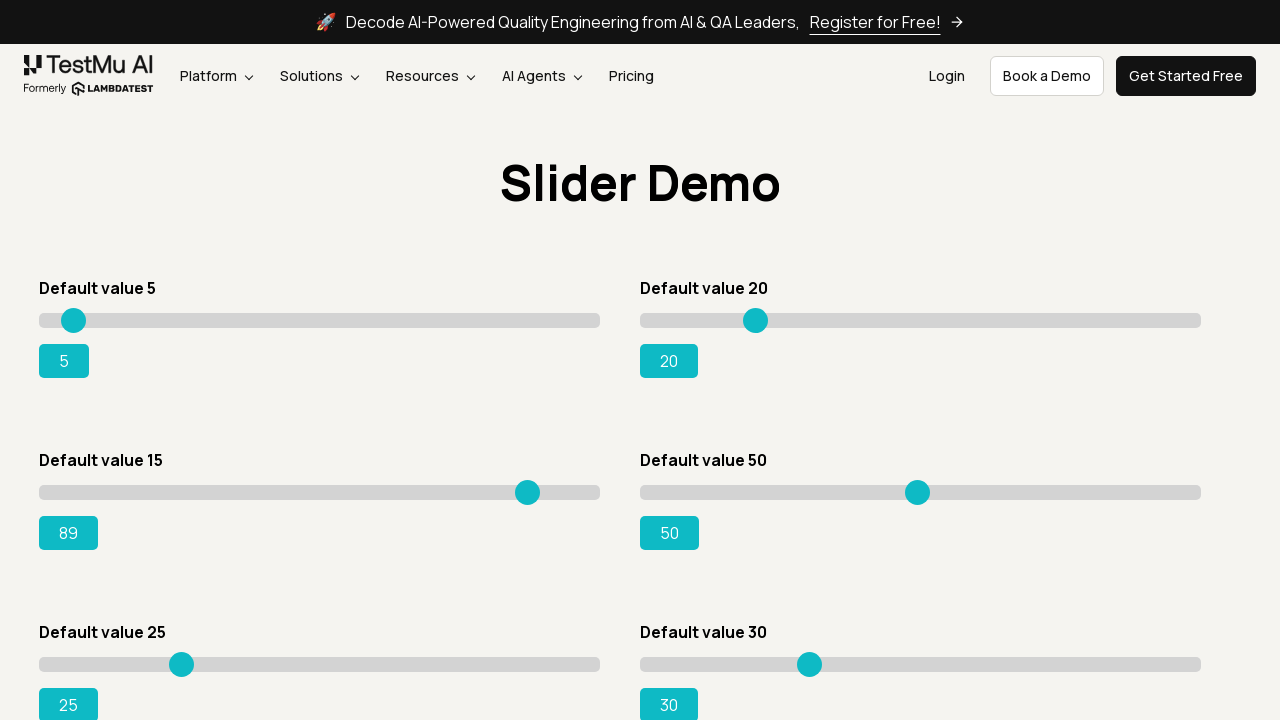

Pressed ArrowRight to move slider towards value 95 on xpath=//input[@type='range' and @value='15']
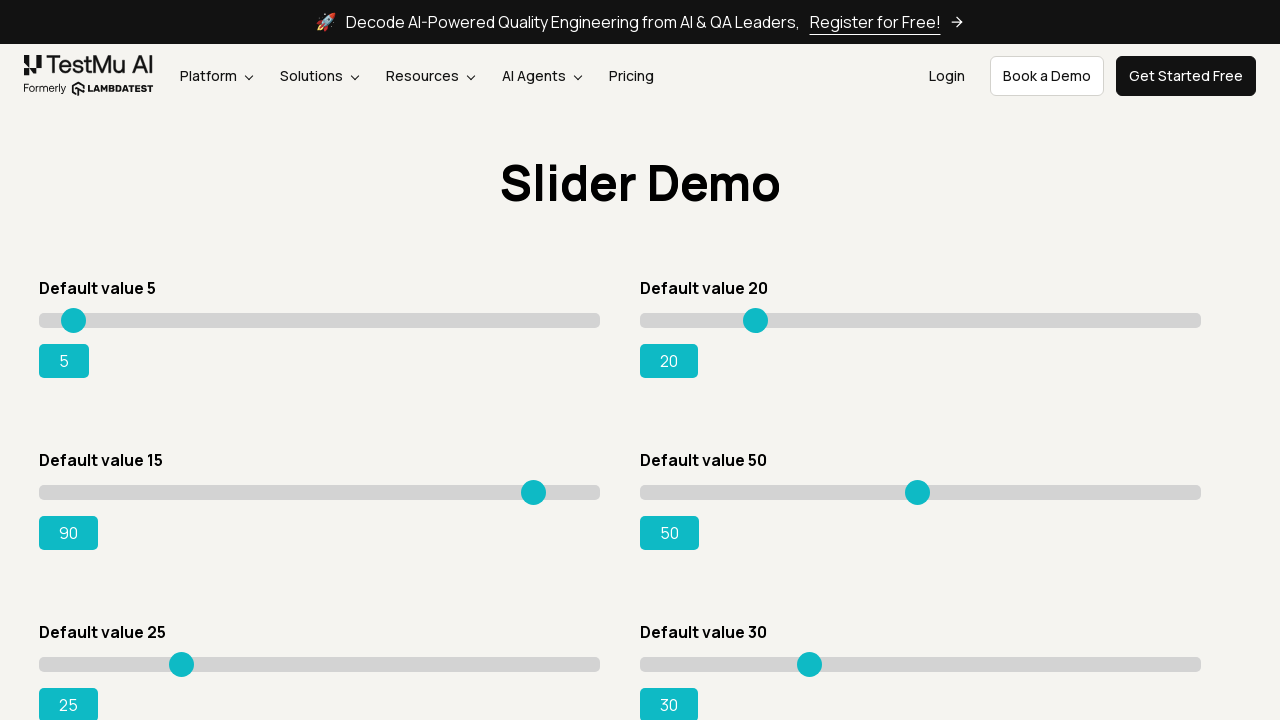

Pressed ArrowRight to move slider towards value 95 on xpath=//input[@type='range' and @value='15']
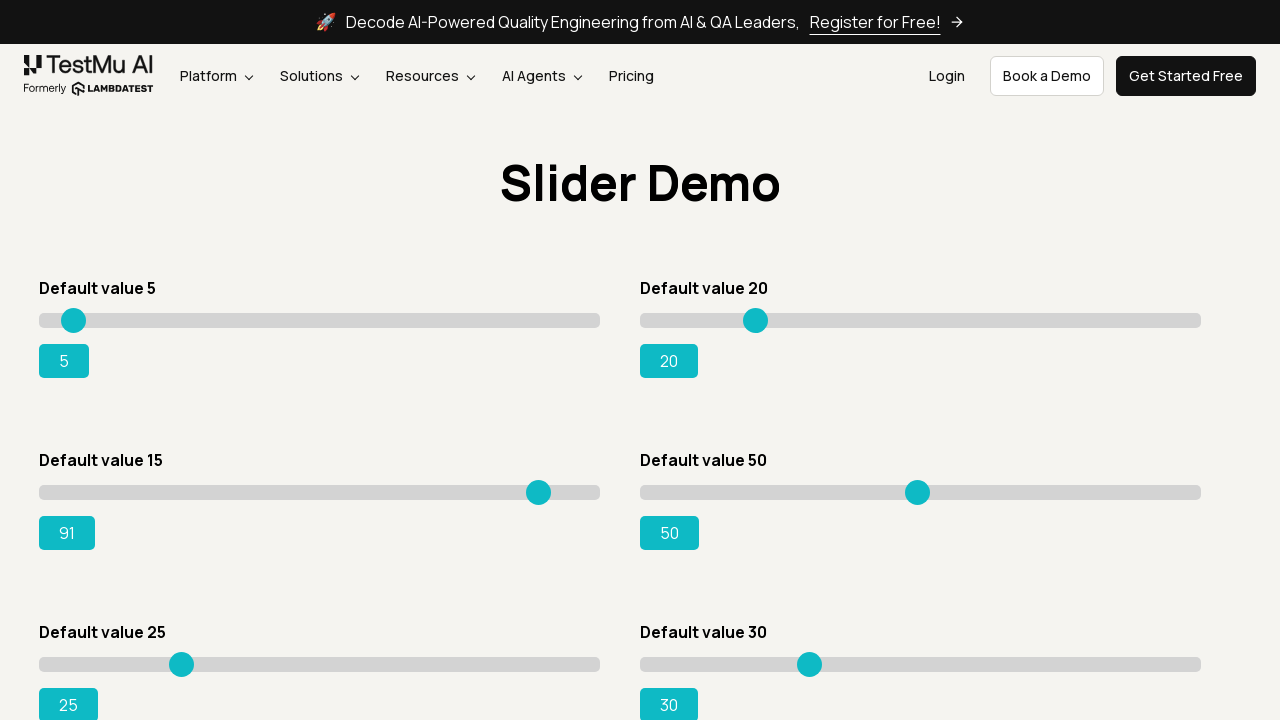

Pressed ArrowRight to move slider towards value 95 on xpath=//input[@type='range' and @value='15']
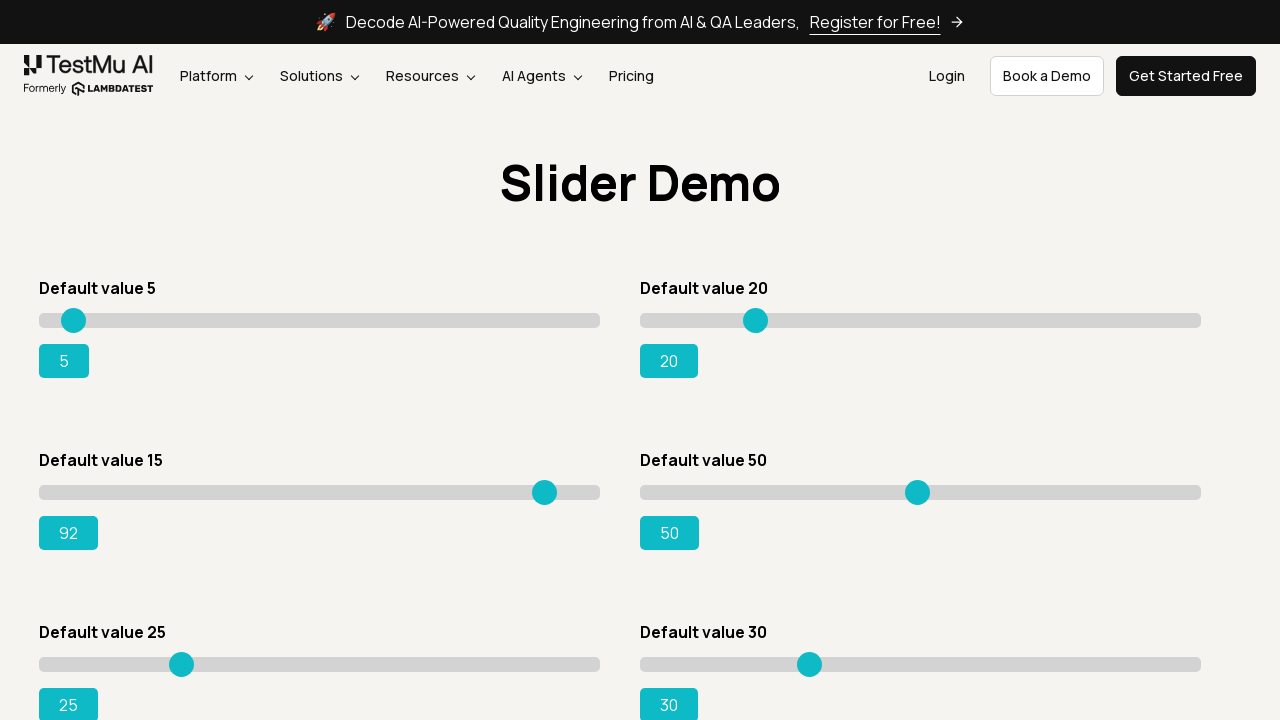

Pressed ArrowRight to move slider towards value 95 on xpath=//input[@type='range' and @value='15']
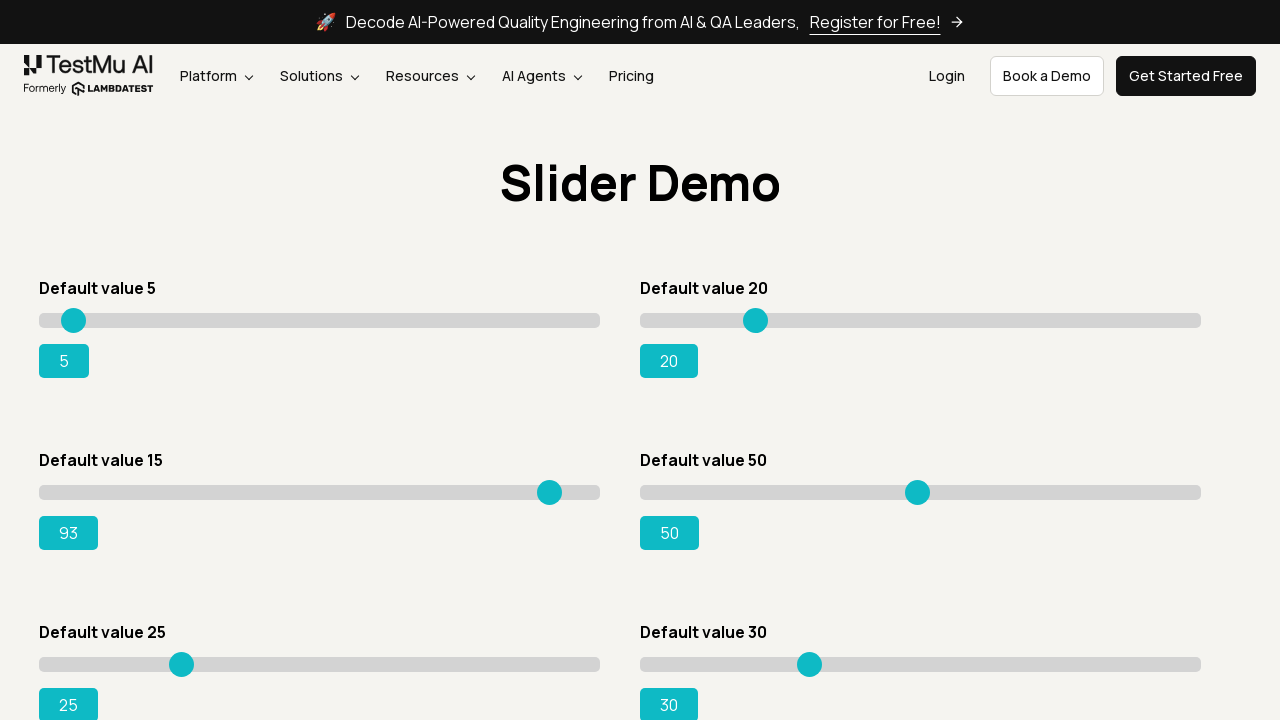

Slider value successfully updated and output element appeared
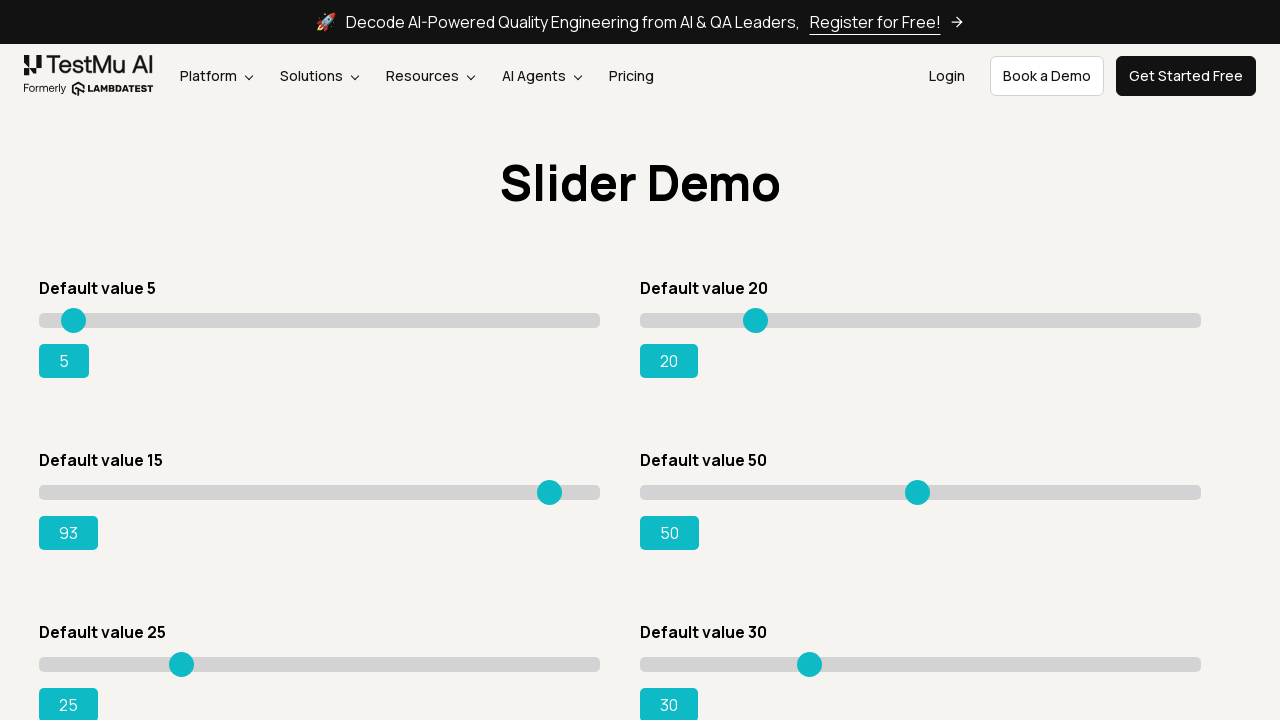

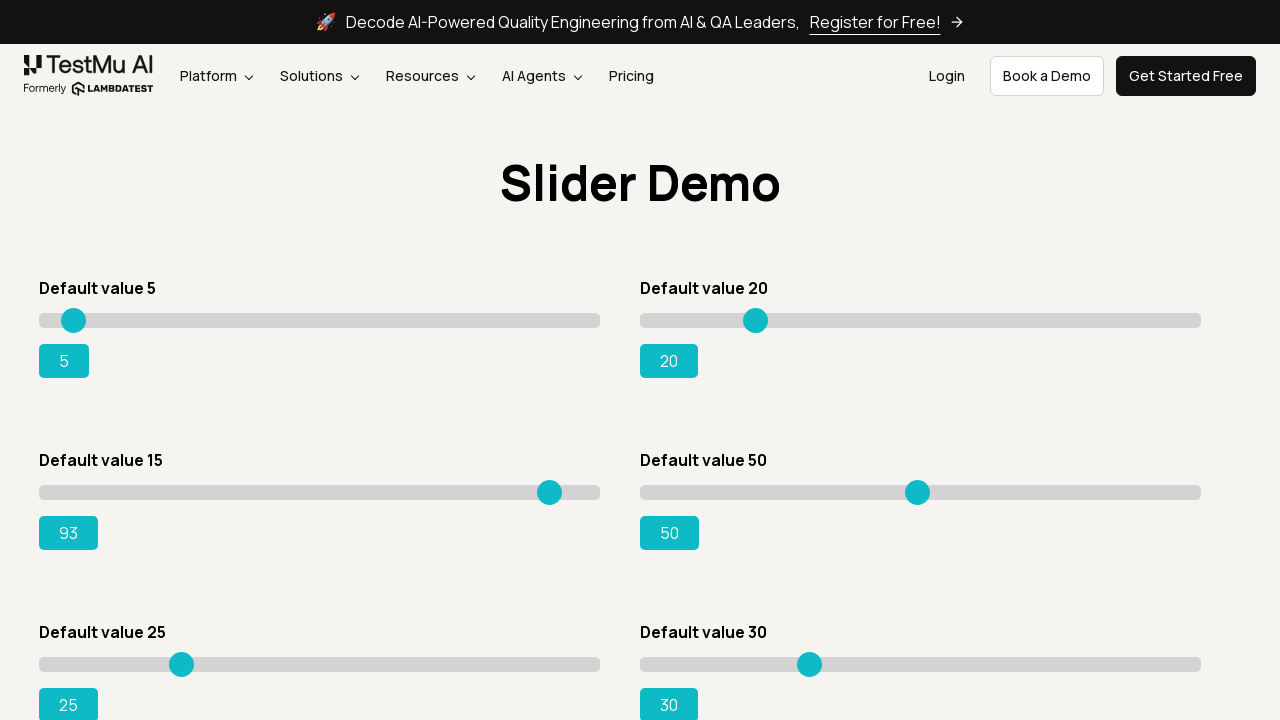